Tests filling a large form by entering text into all input fields and clicking the submit button

Starting URL: http://suninjuly.github.io/huge_form.html

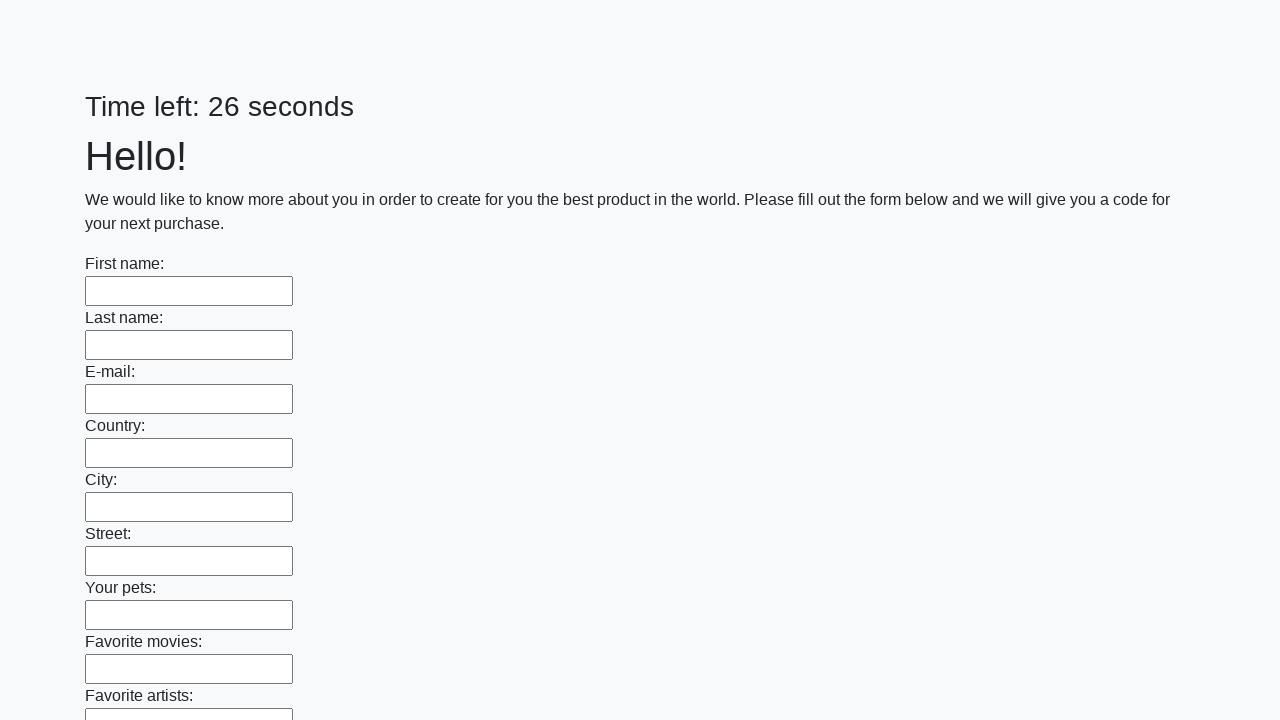

Located all input elements on the form
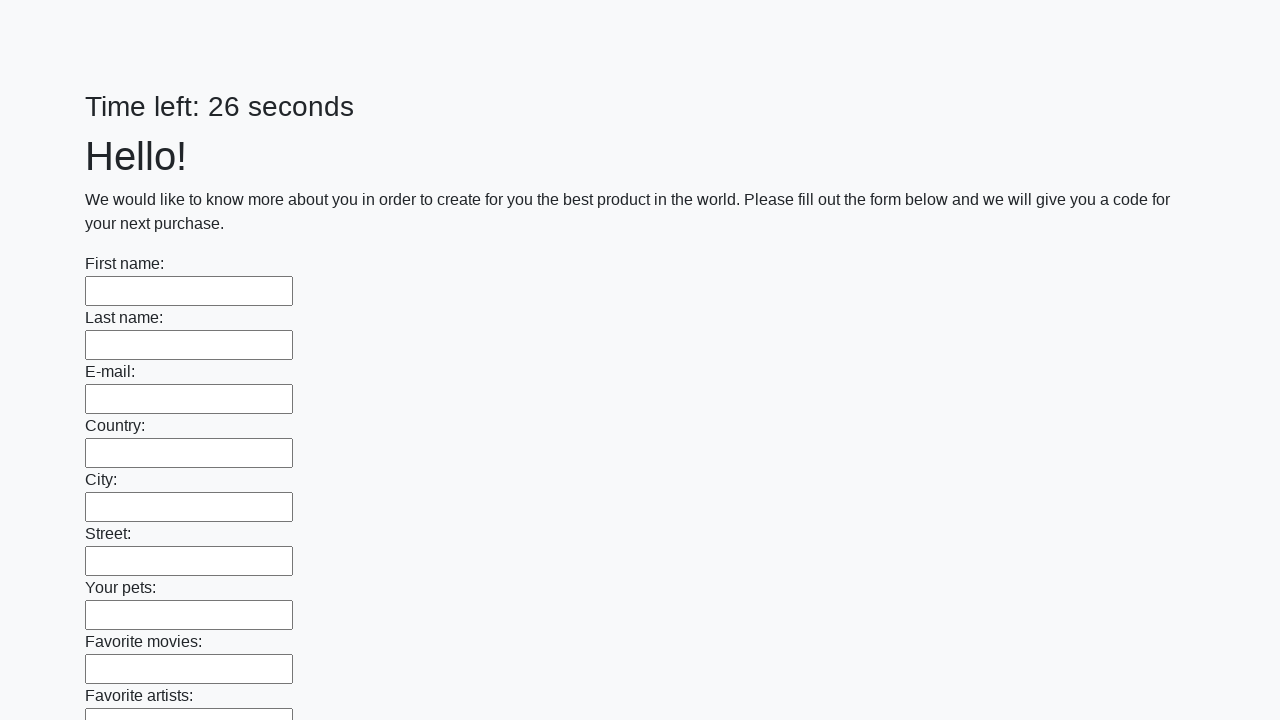

Filled an input field with 'Test Answer 123' on input >> nth=0
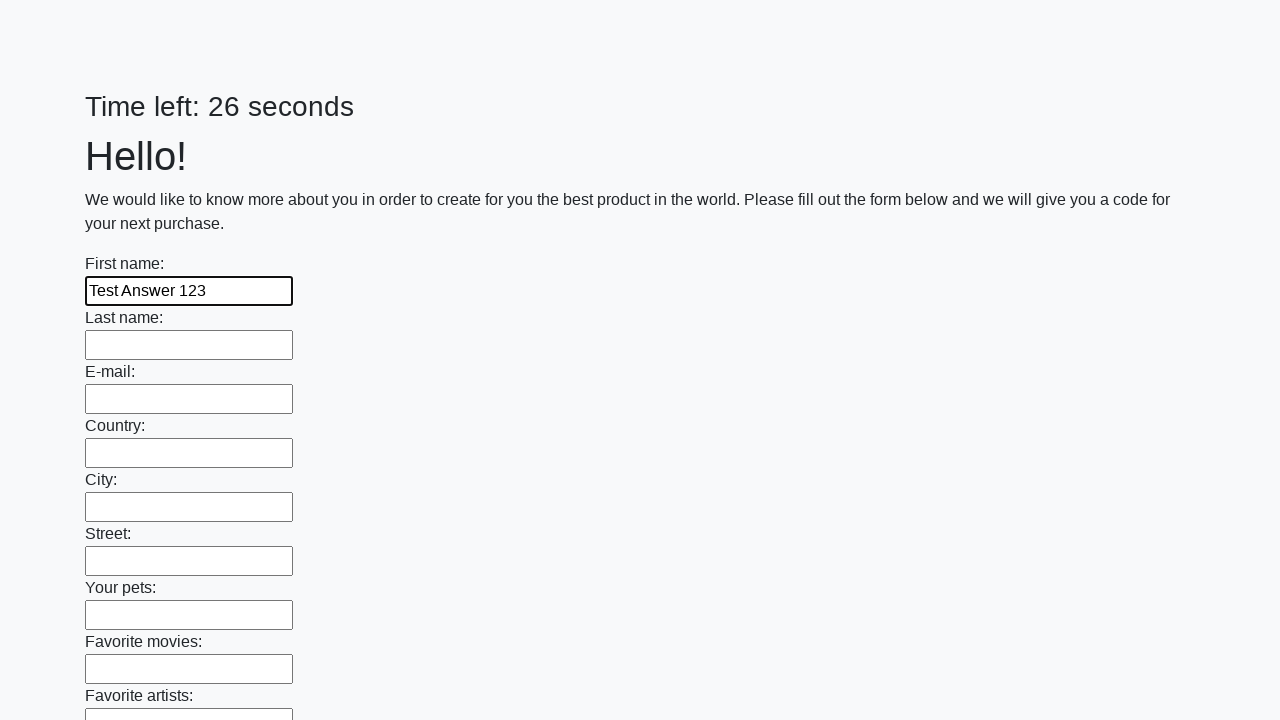

Filled an input field with 'Test Answer 123' on input >> nth=1
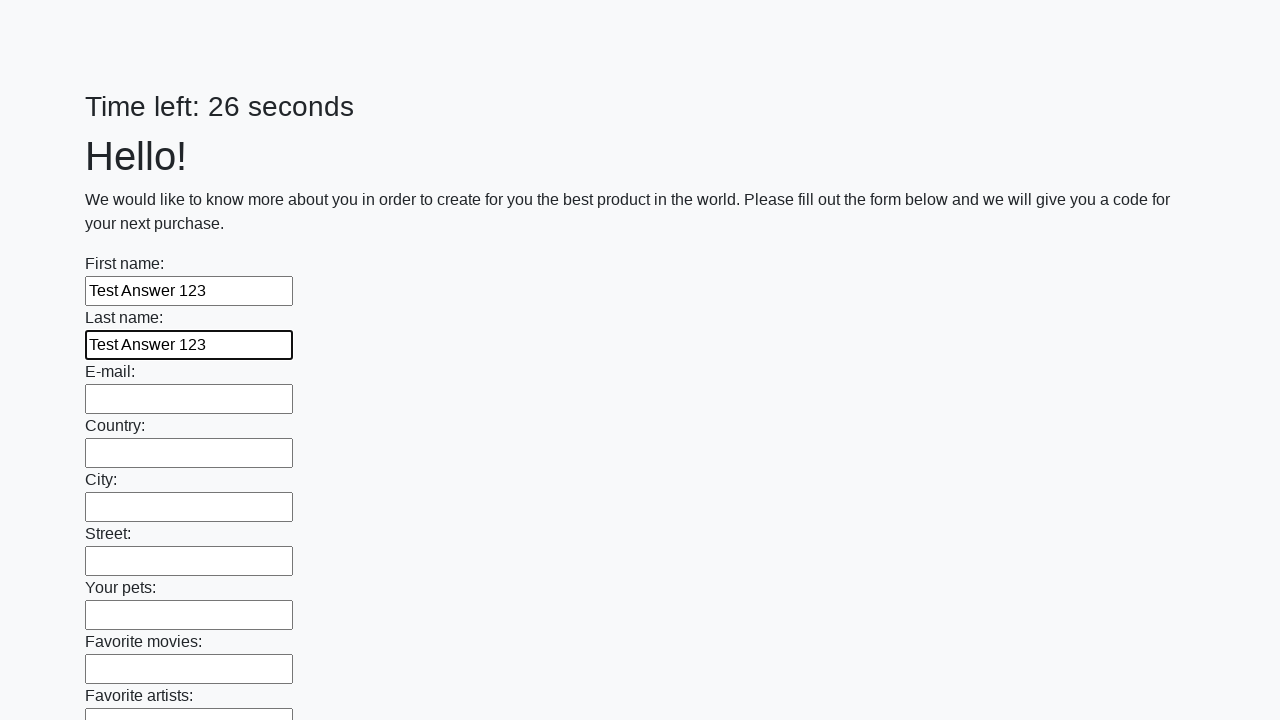

Filled an input field with 'Test Answer 123' on input >> nth=2
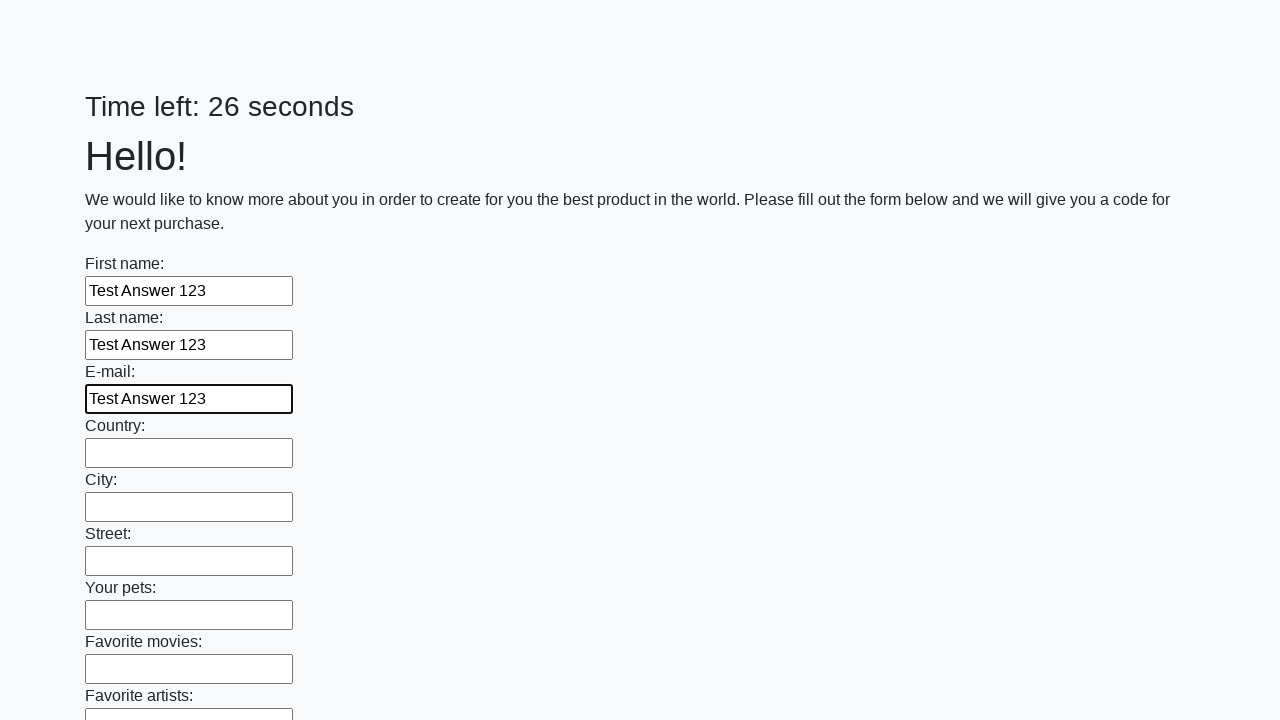

Filled an input field with 'Test Answer 123' on input >> nth=3
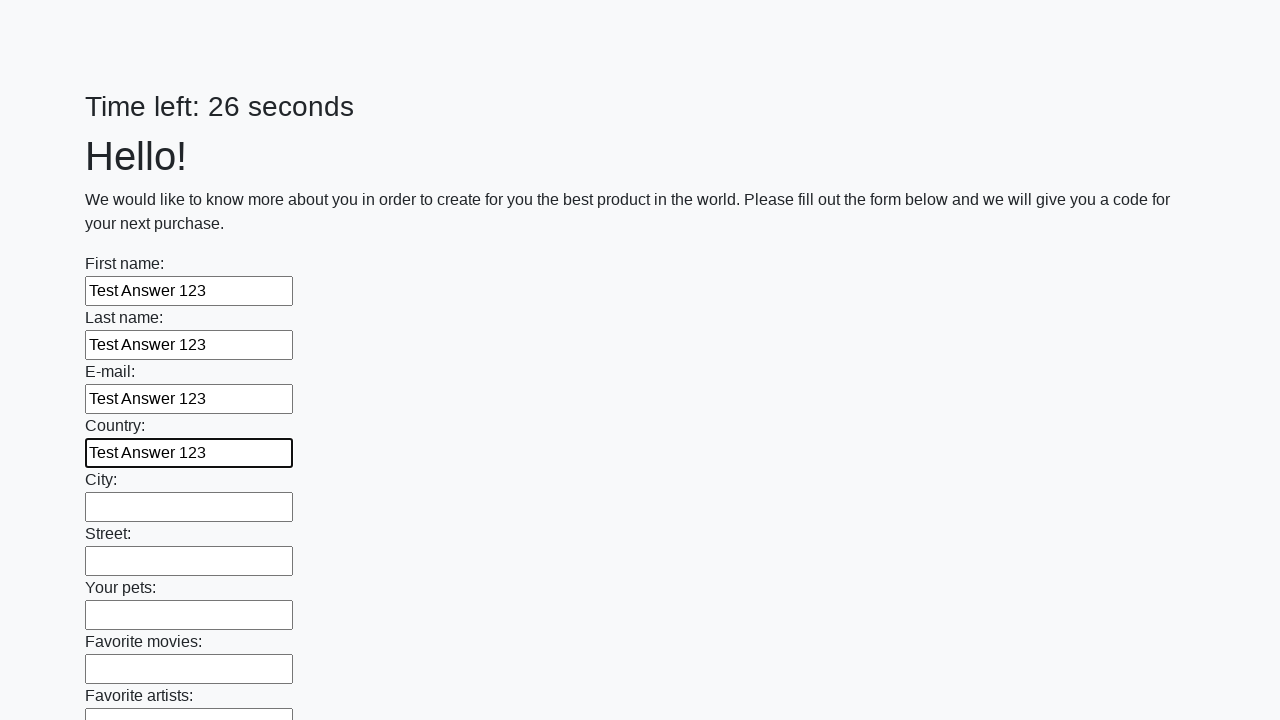

Filled an input field with 'Test Answer 123' on input >> nth=4
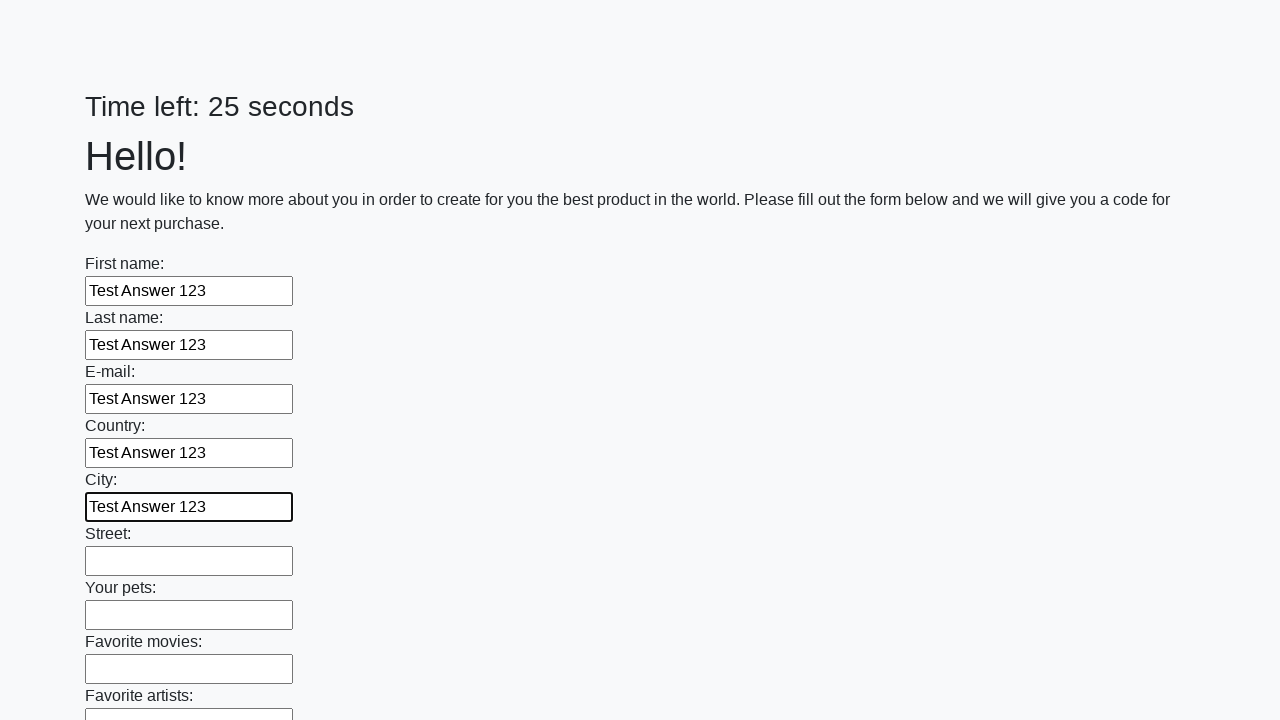

Filled an input field with 'Test Answer 123' on input >> nth=5
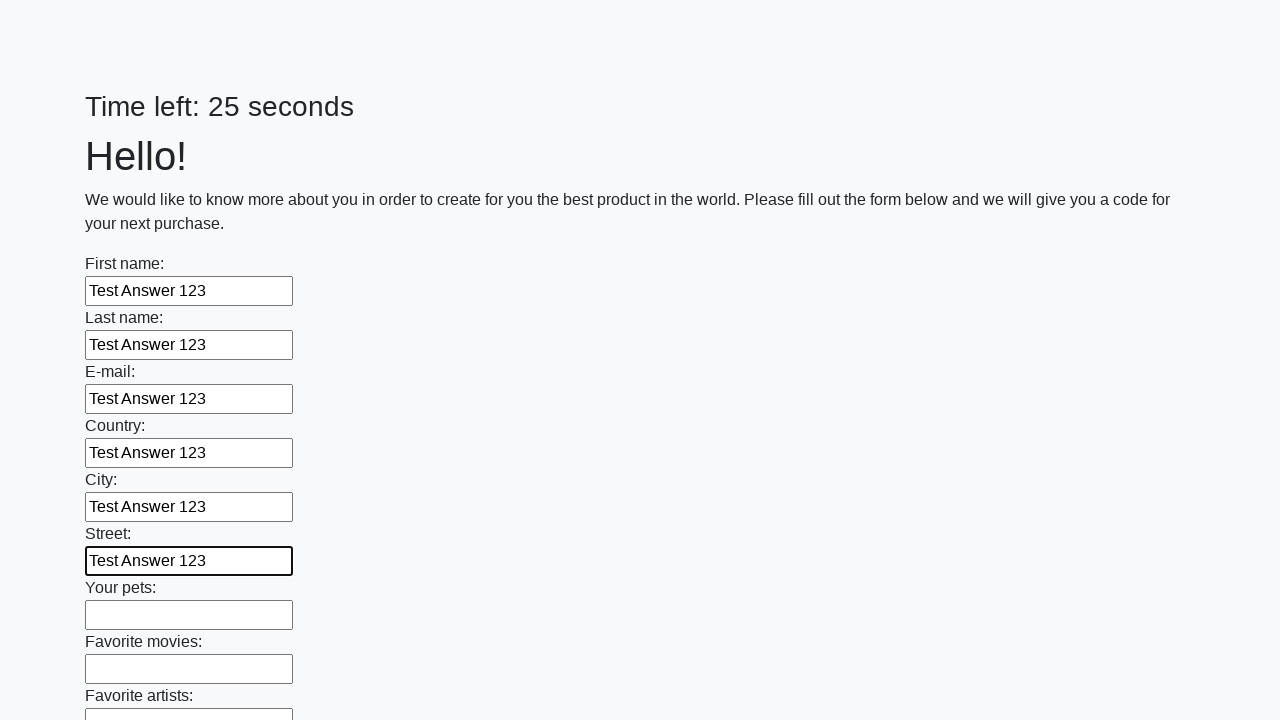

Filled an input field with 'Test Answer 123' on input >> nth=6
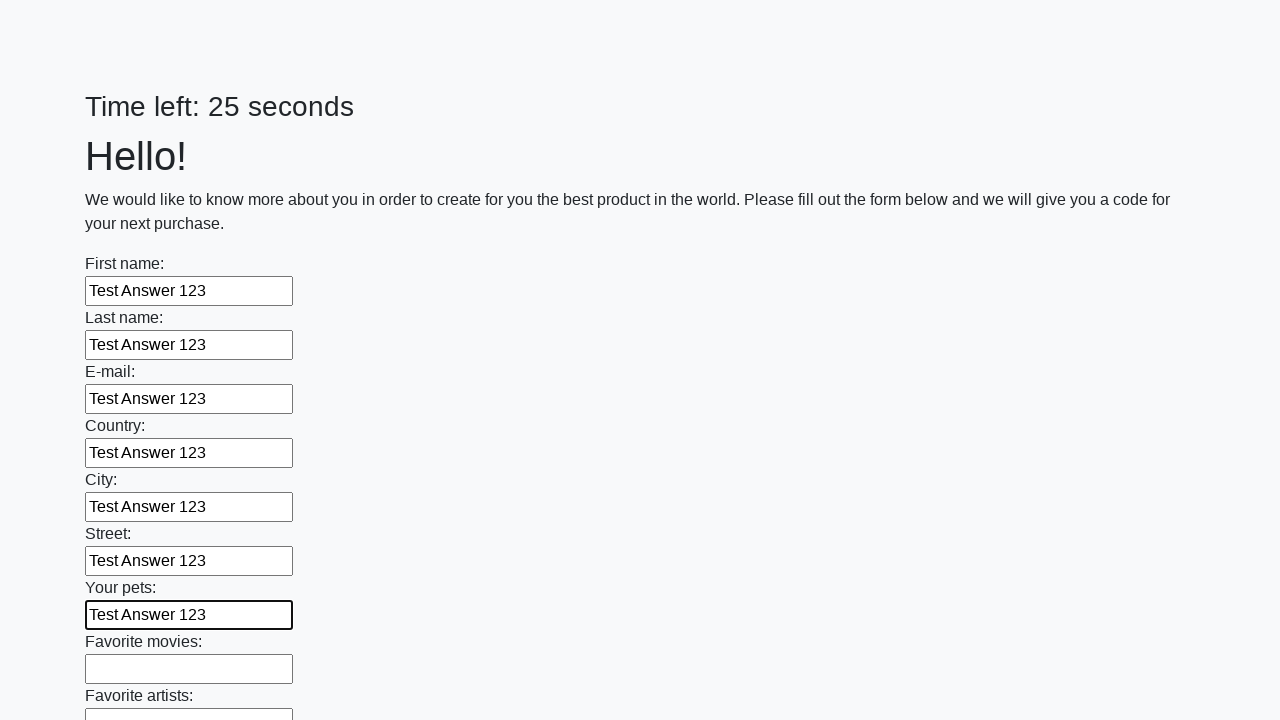

Filled an input field with 'Test Answer 123' on input >> nth=7
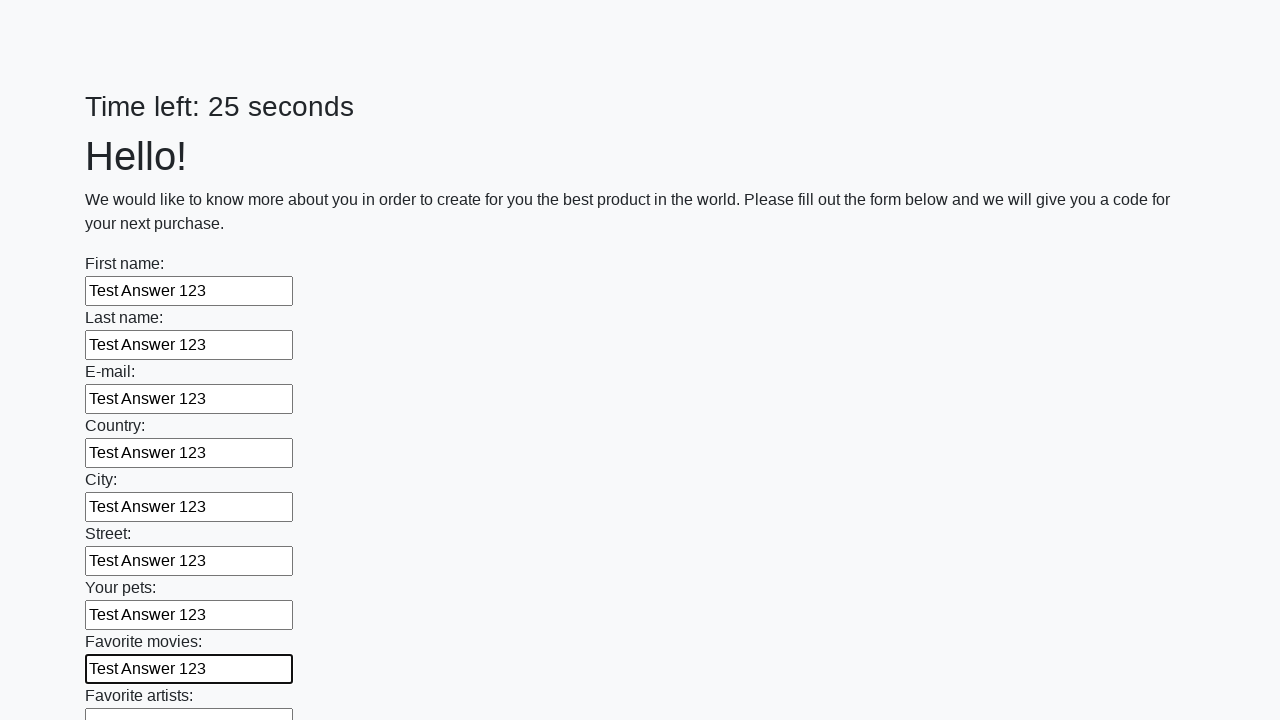

Filled an input field with 'Test Answer 123' on input >> nth=8
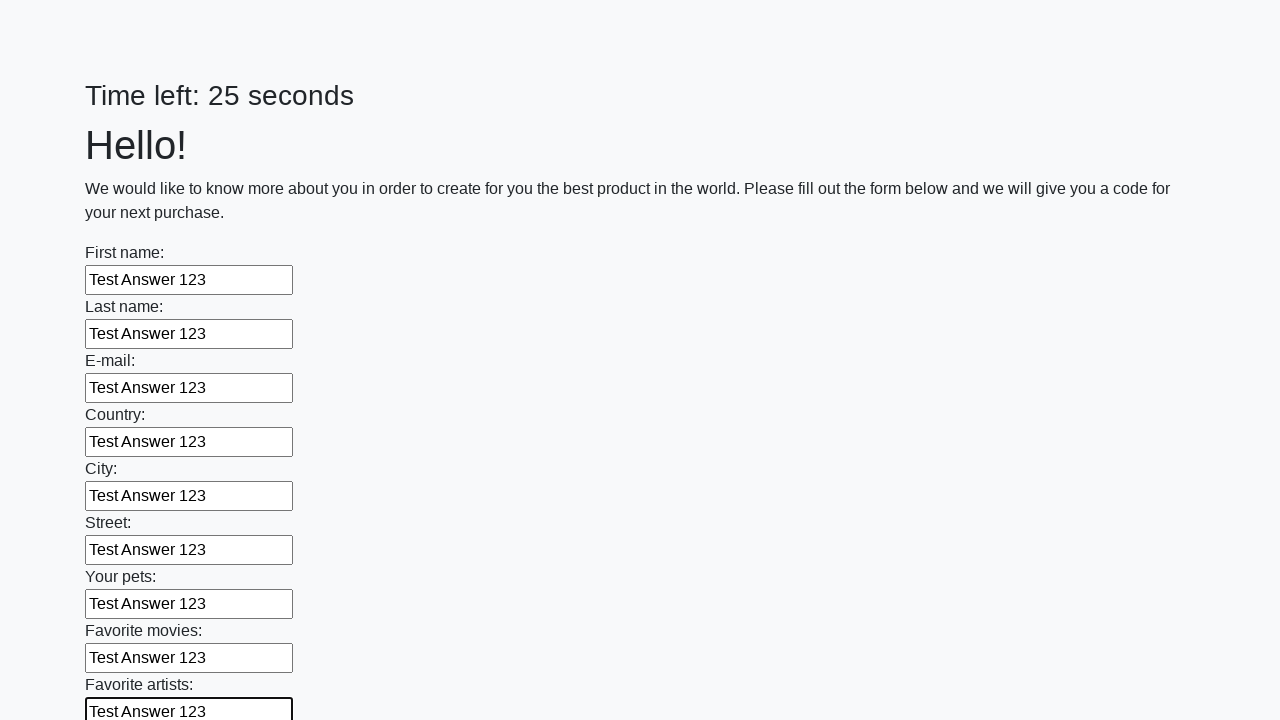

Filled an input field with 'Test Answer 123' on input >> nth=9
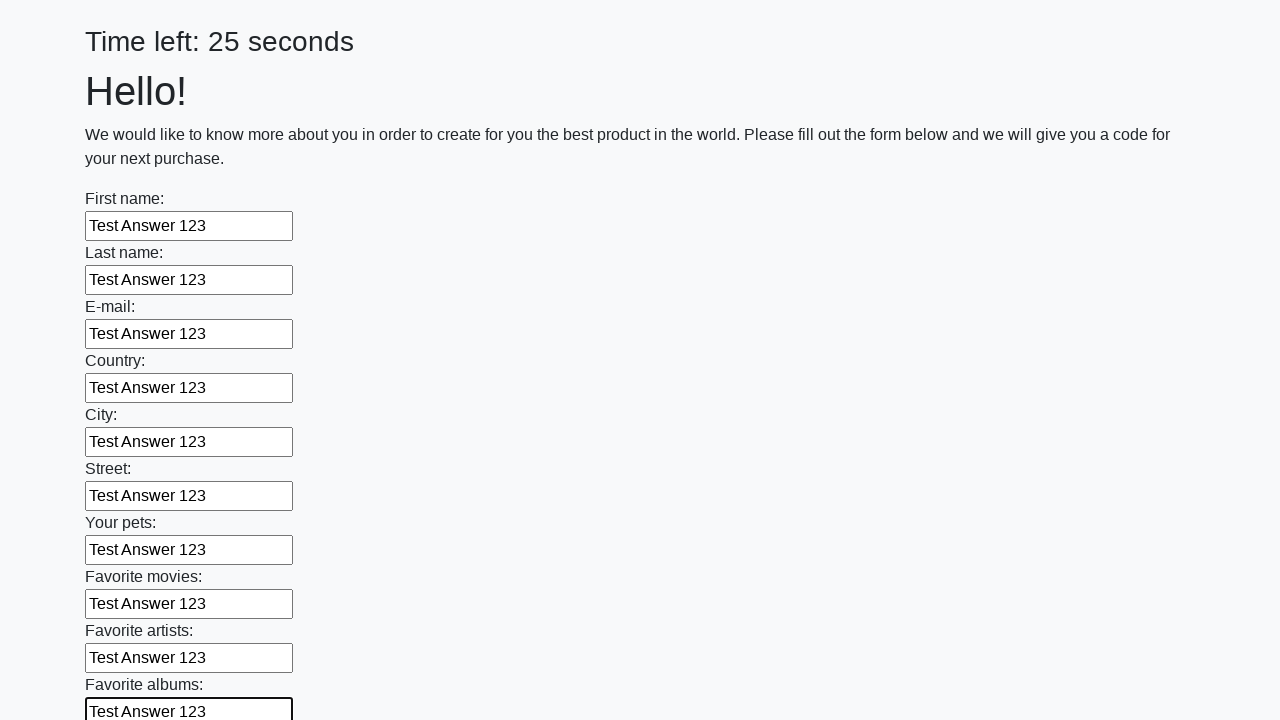

Filled an input field with 'Test Answer 123' on input >> nth=10
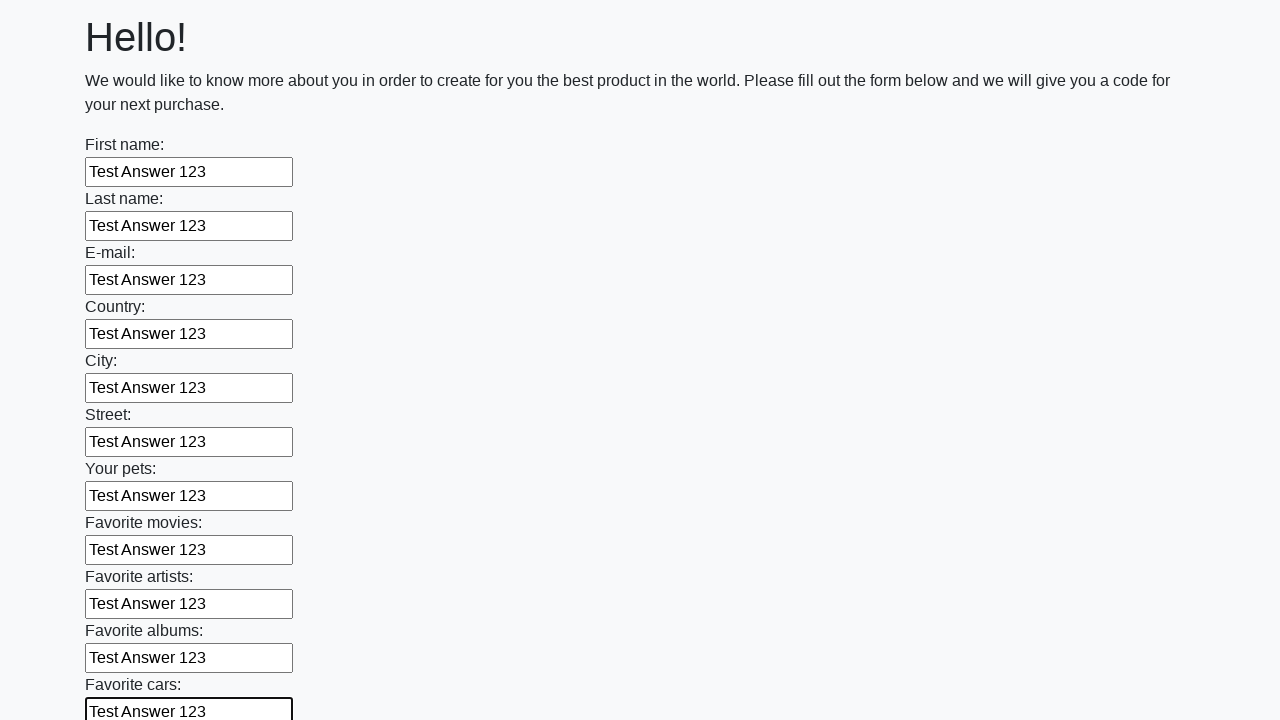

Filled an input field with 'Test Answer 123' on input >> nth=11
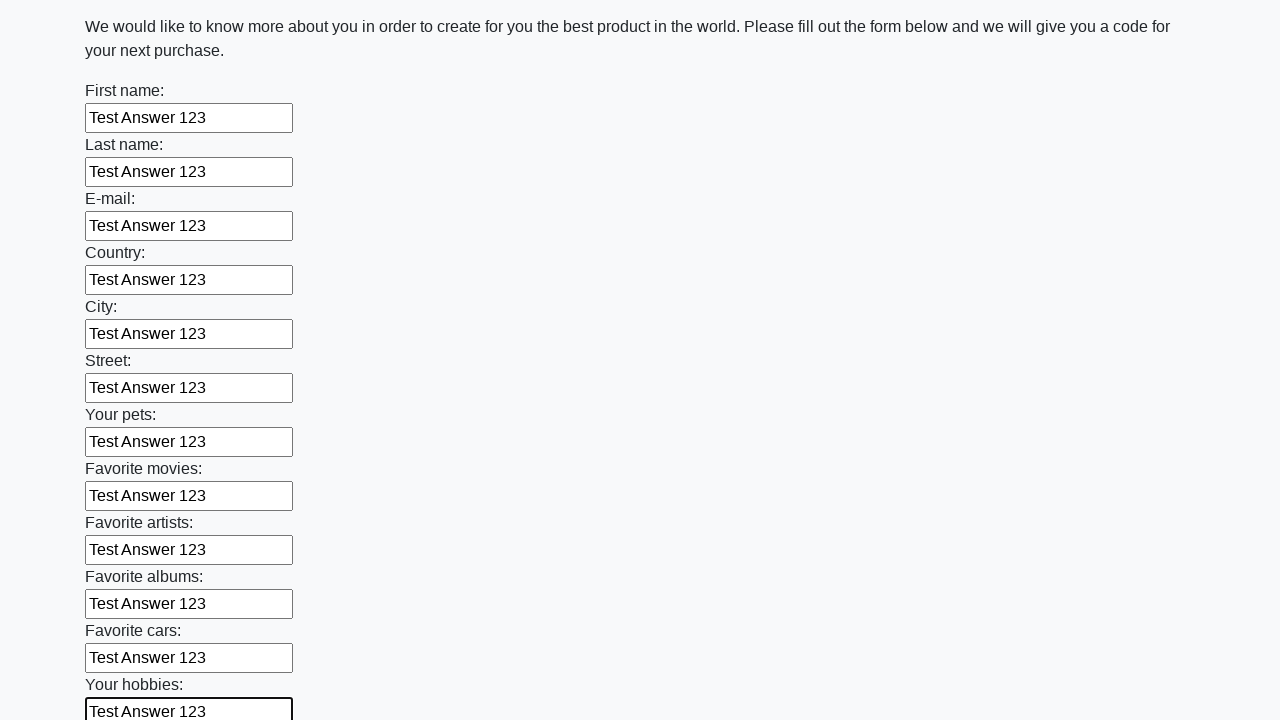

Filled an input field with 'Test Answer 123' on input >> nth=12
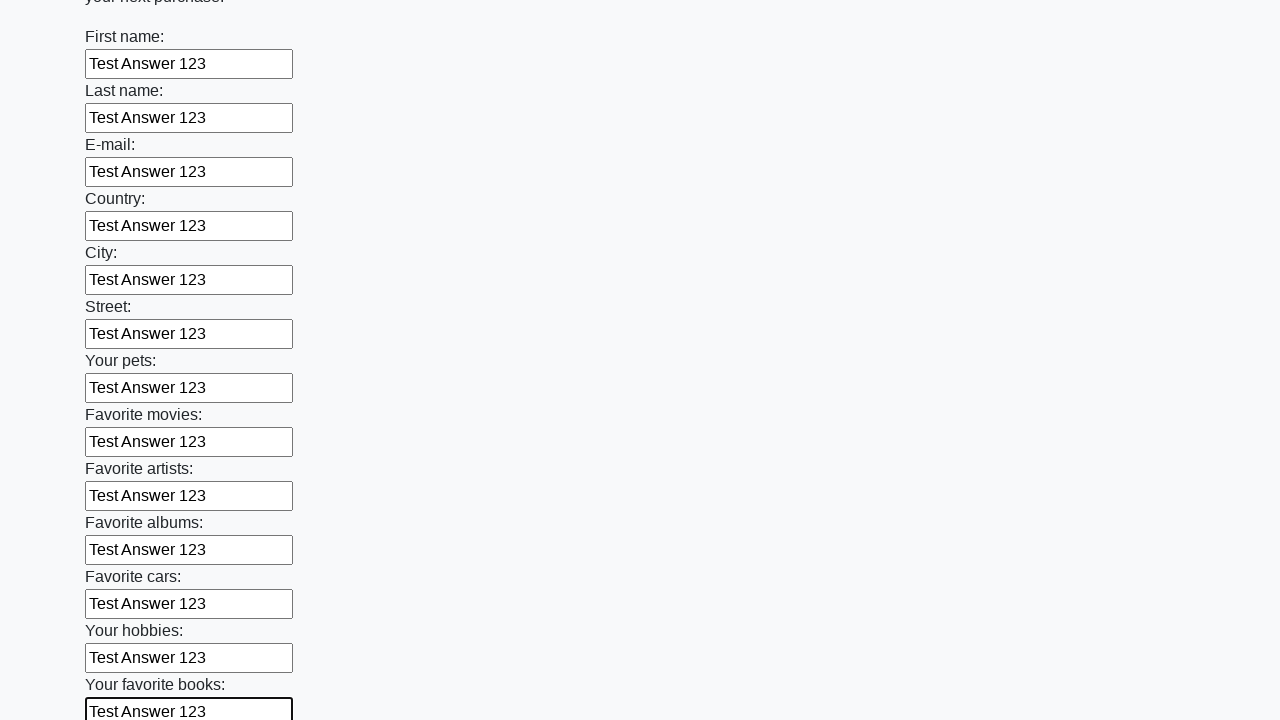

Filled an input field with 'Test Answer 123' on input >> nth=13
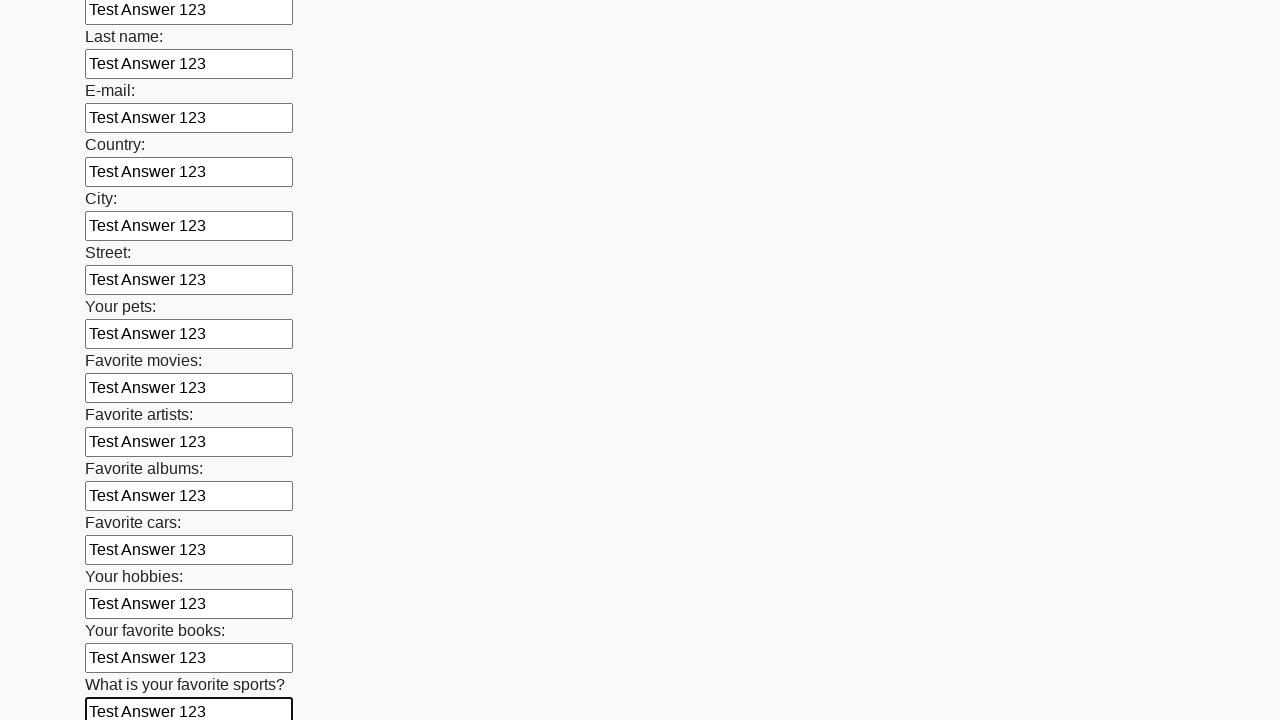

Filled an input field with 'Test Answer 123' on input >> nth=14
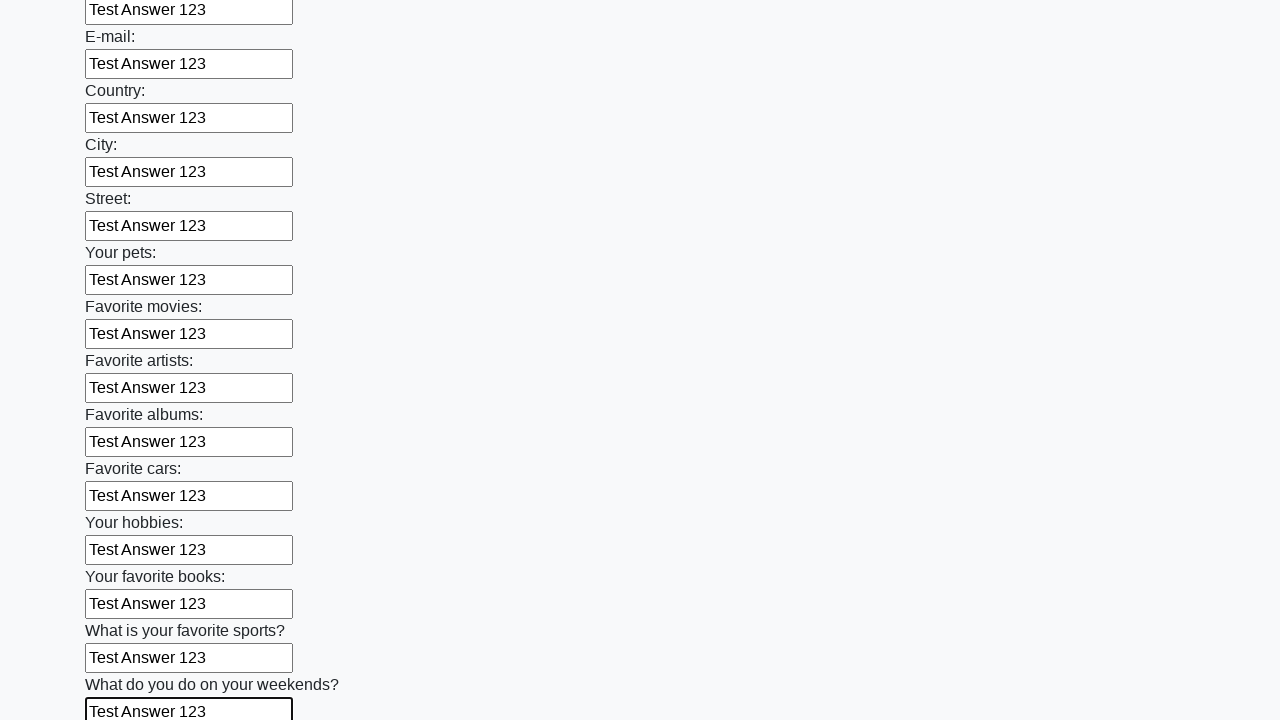

Filled an input field with 'Test Answer 123' on input >> nth=15
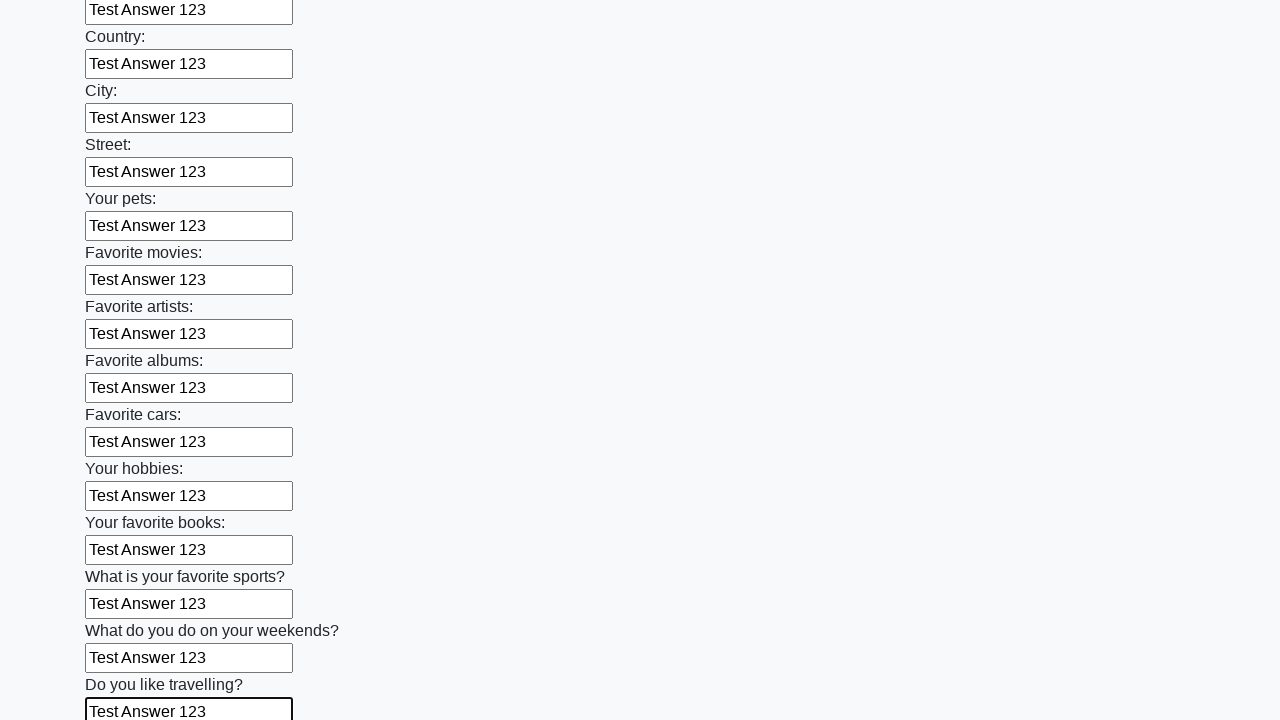

Filled an input field with 'Test Answer 123' on input >> nth=16
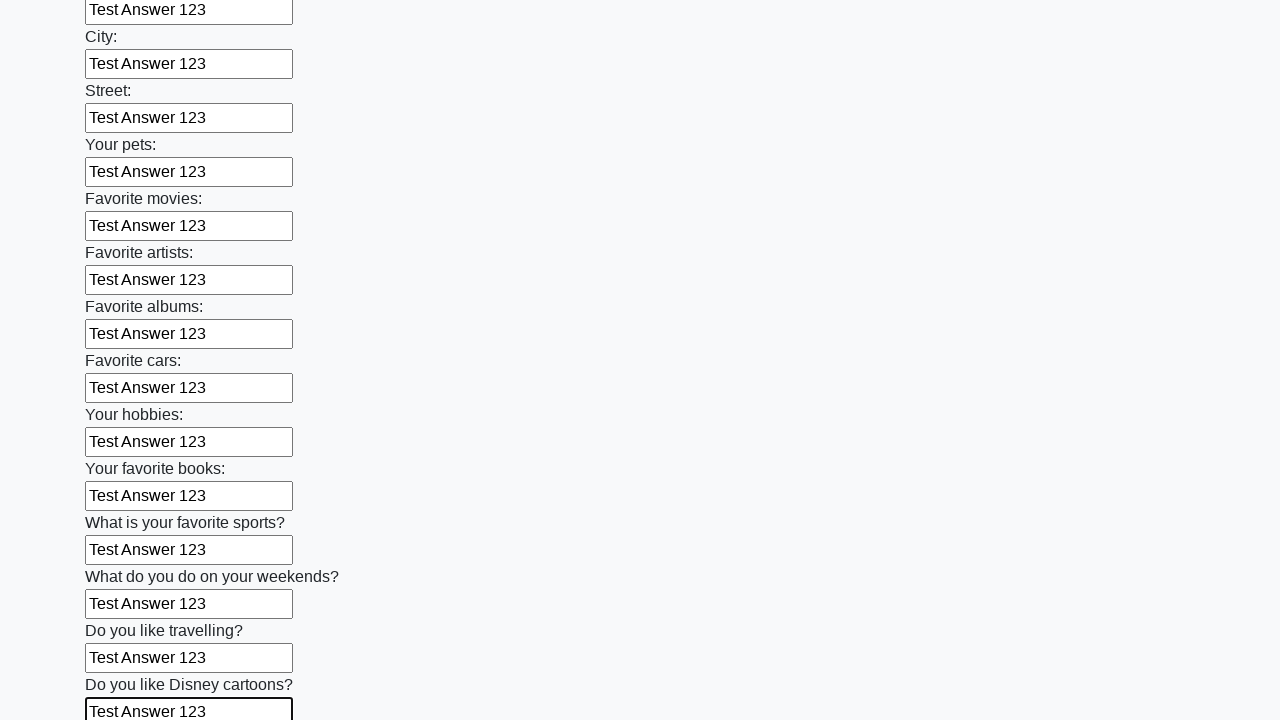

Filled an input field with 'Test Answer 123' on input >> nth=17
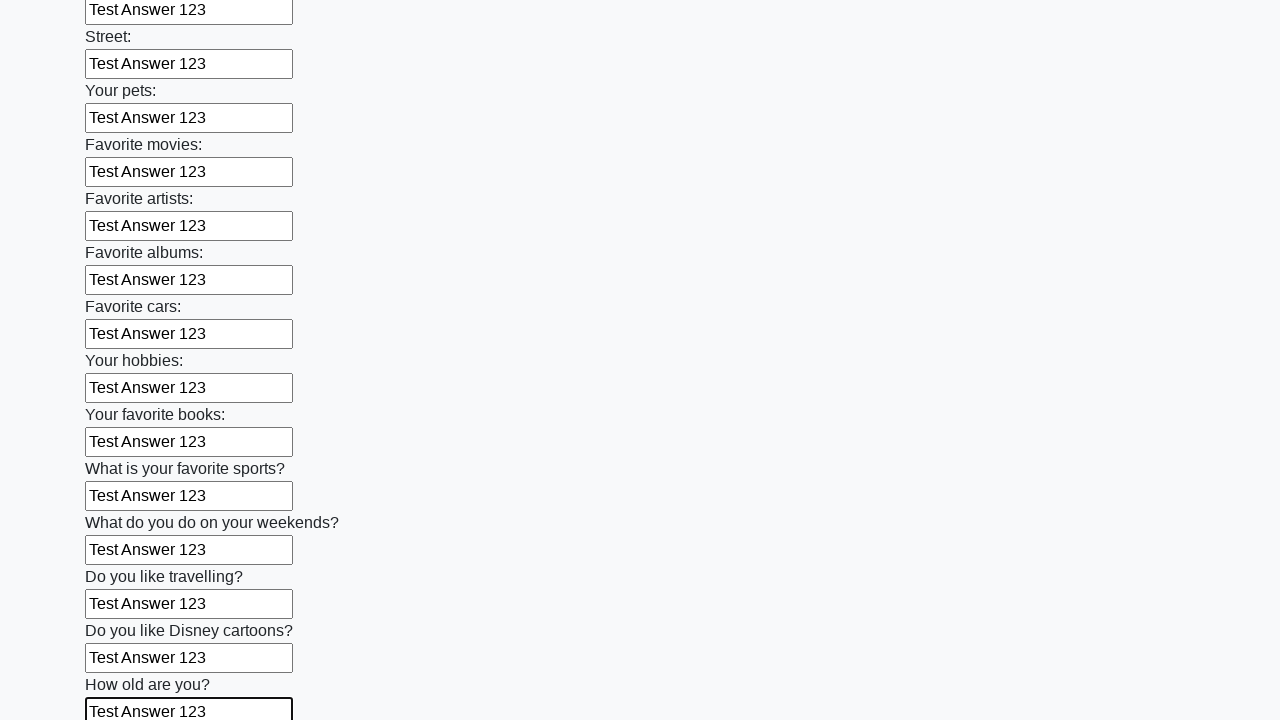

Filled an input field with 'Test Answer 123' on input >> nth=18
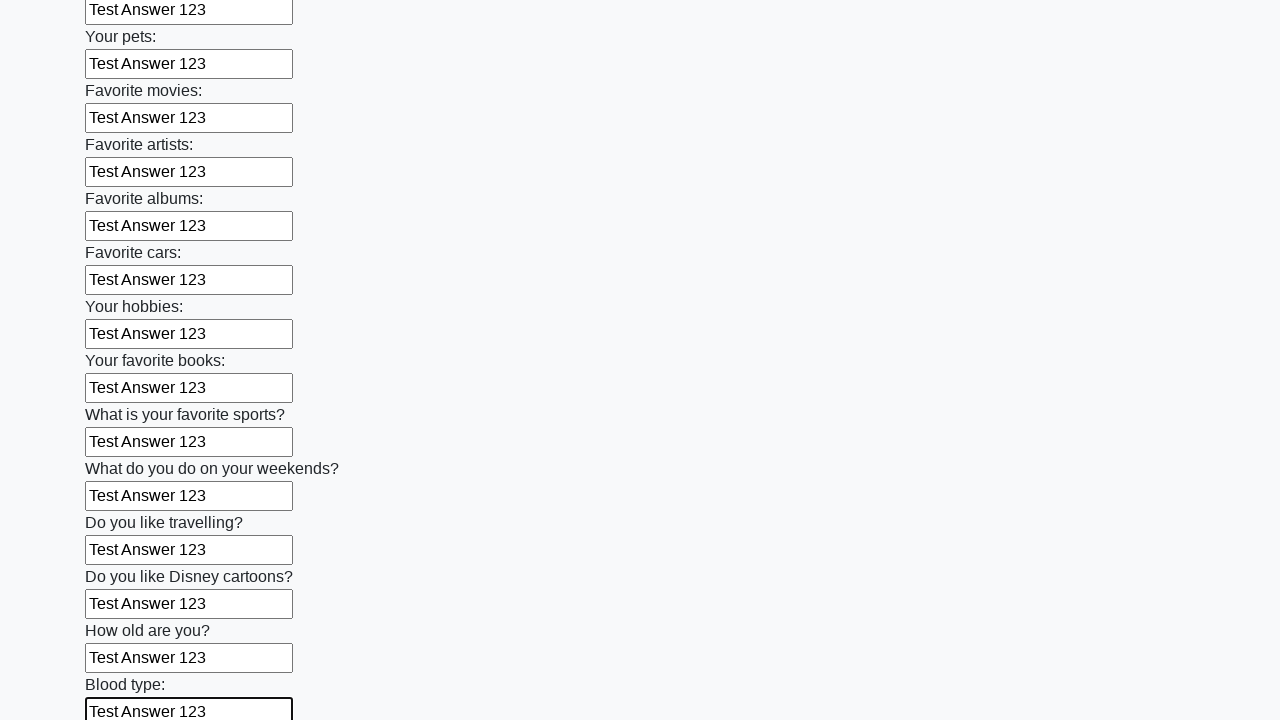

Filled an input field with 'Test Answer 123' on input >> nth=19
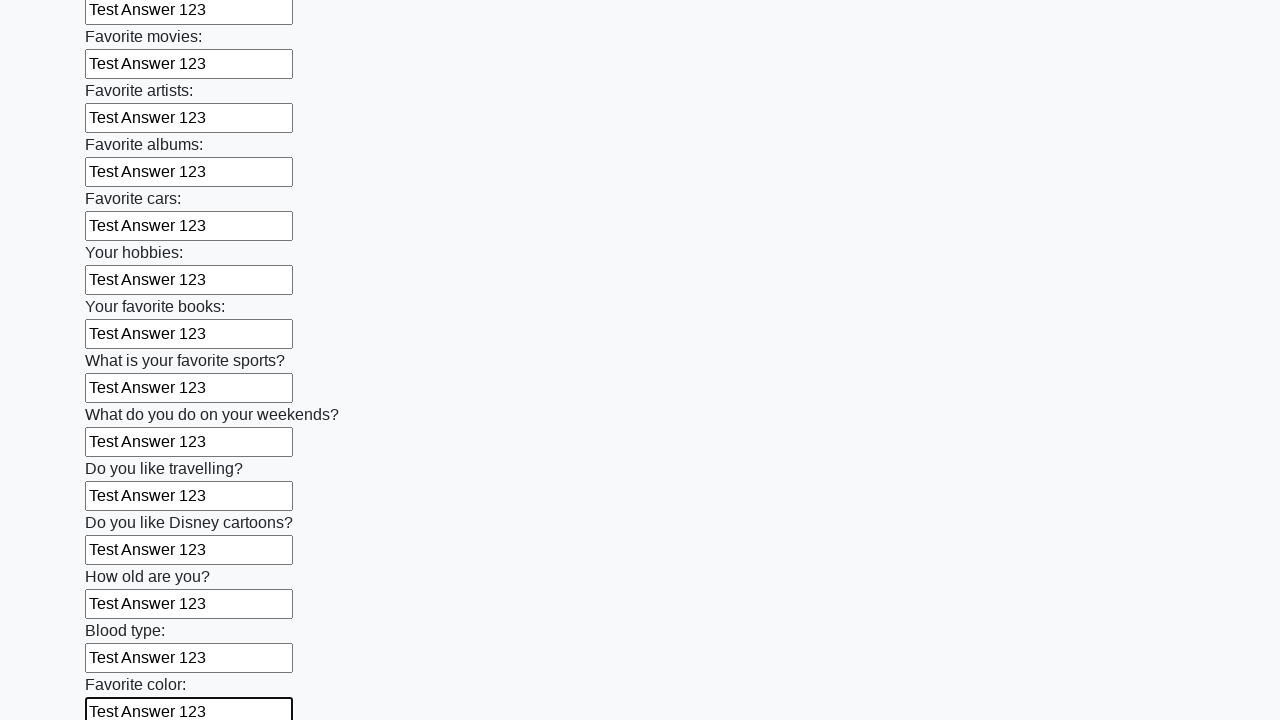

Filled an input field with 'Test Answer 123' on input >> nth=20
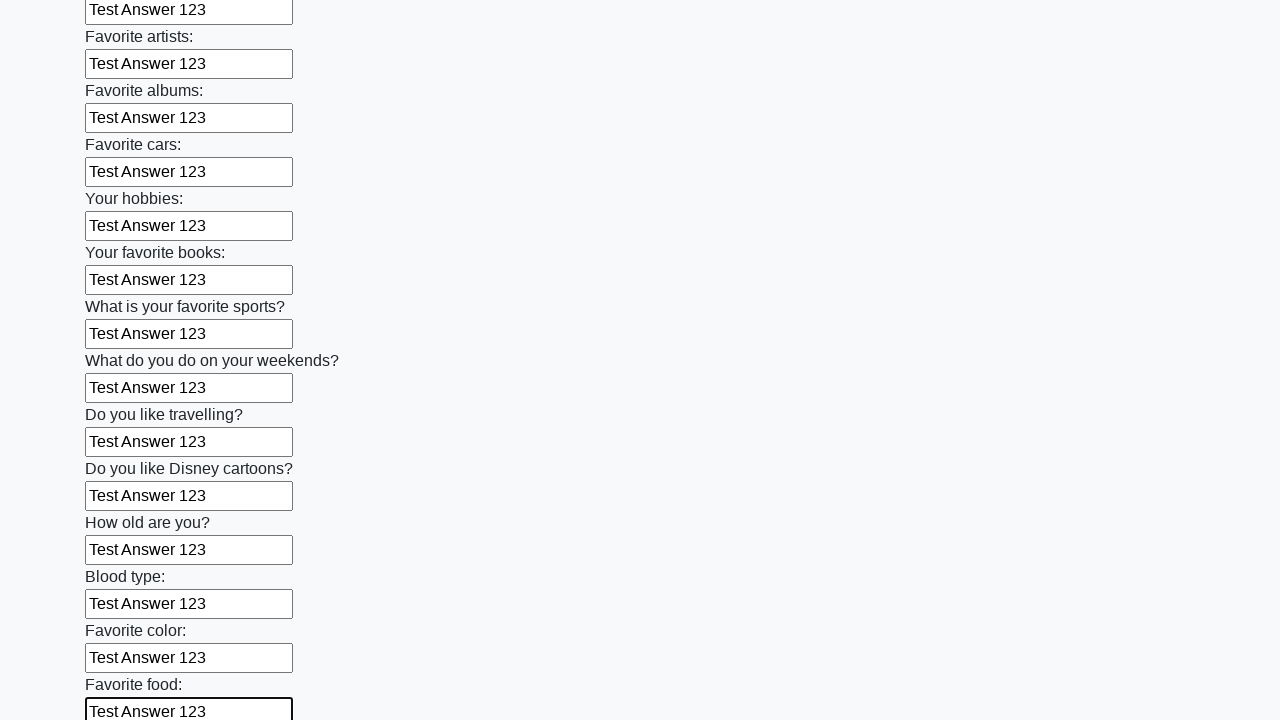

Filled an input field with 'Test Answer 123' on input >> nth=21
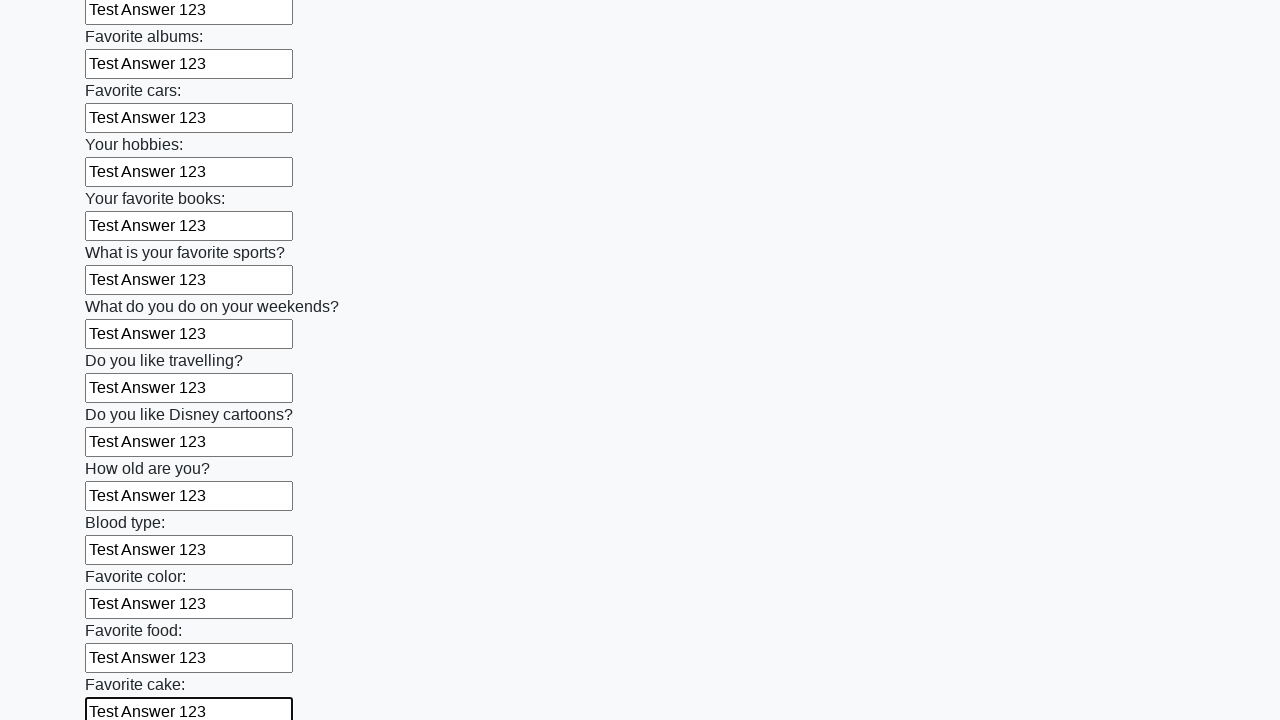

Filled an input field with 'Test Answer 123' on input >> nth=22
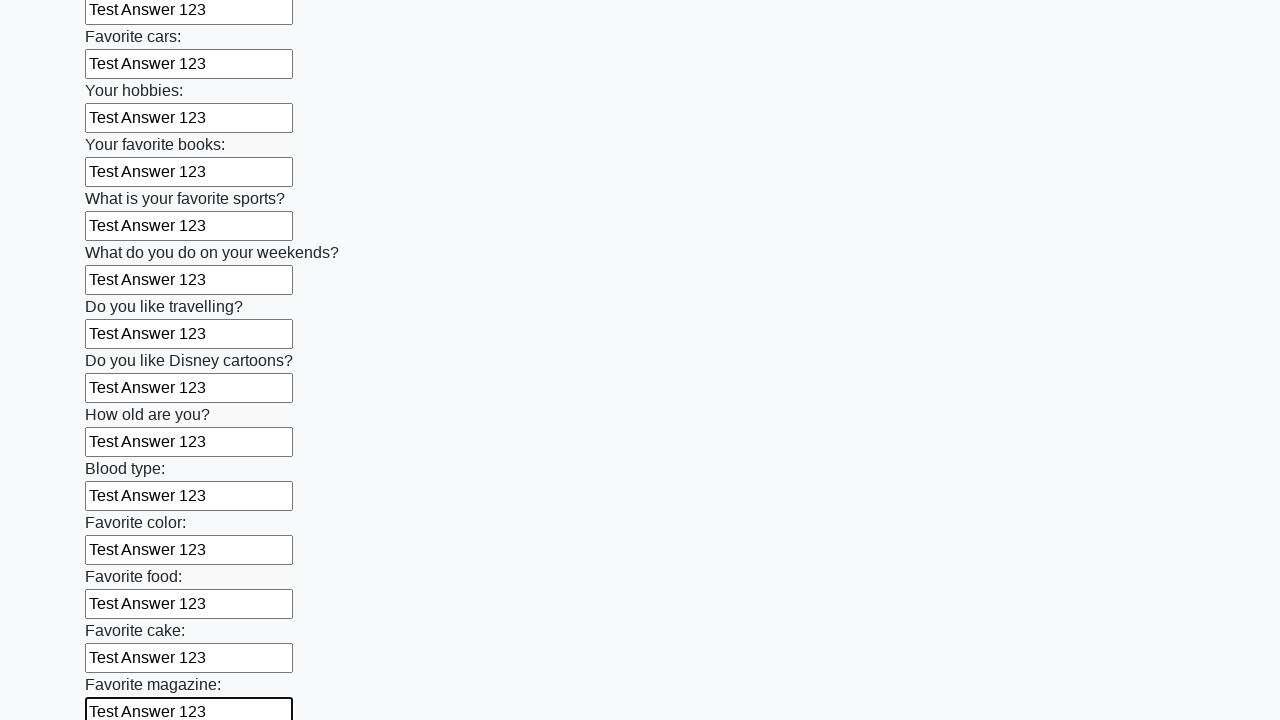

Filled an input field with 'Test Answer 123' on input >> nth=23
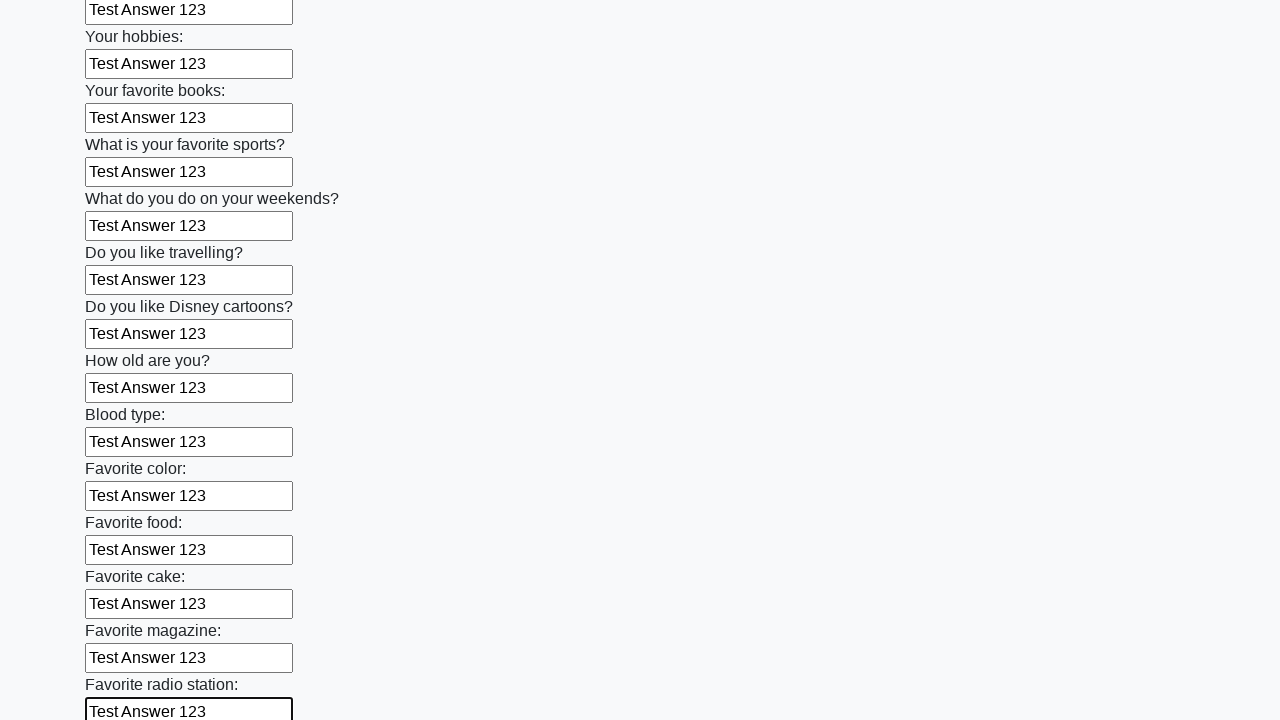

Filled an input field with 'Test Answer 123' on input >> nth=24
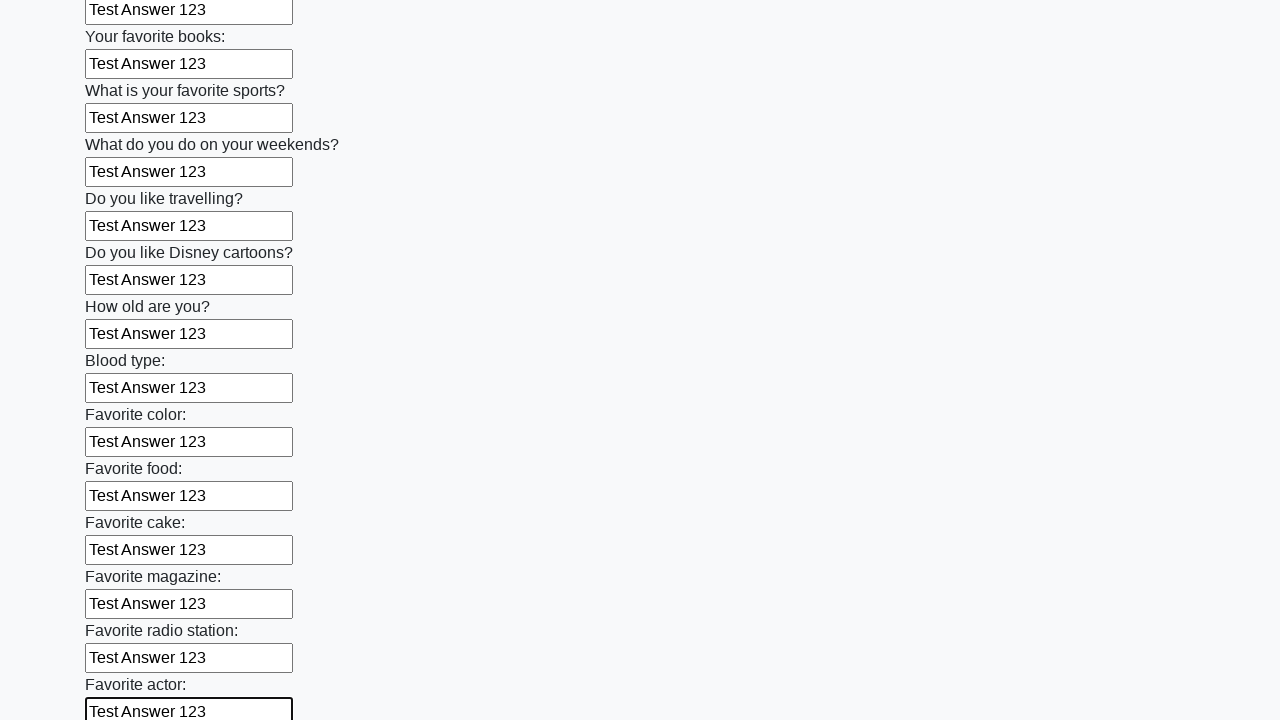

Filled an input field with 'Test Answer 123' on input >> nth=25
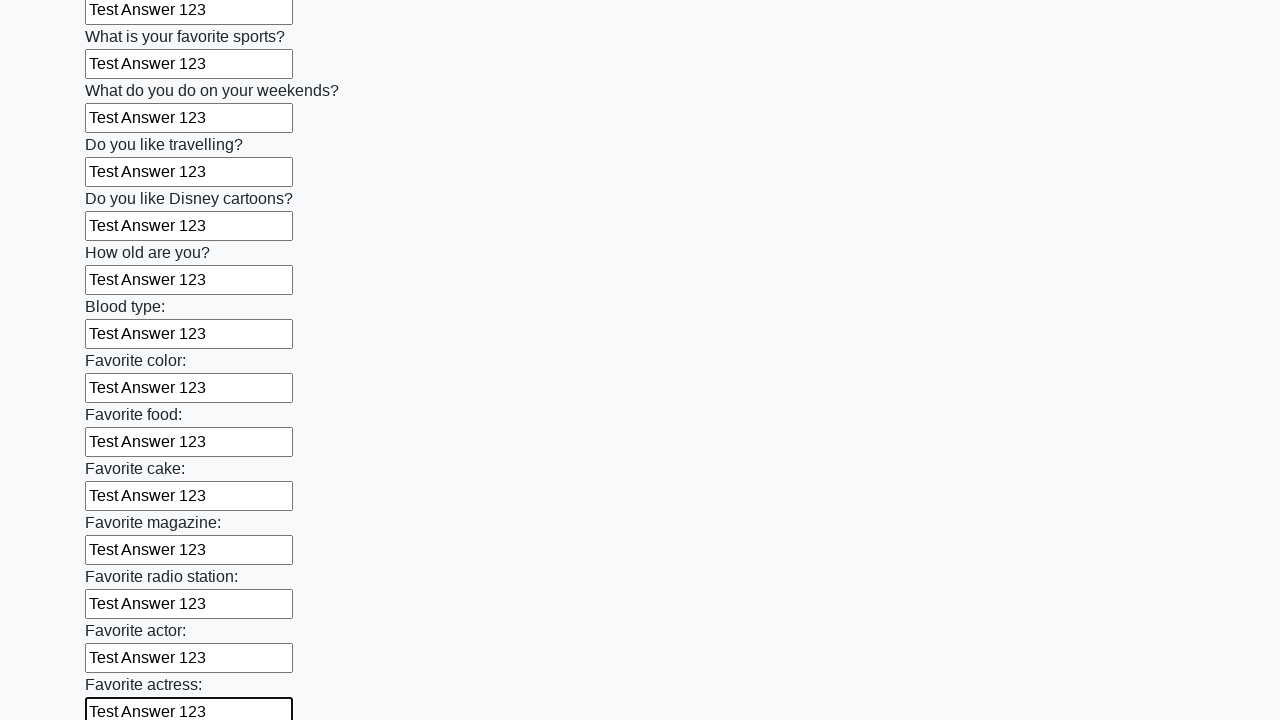

Filled an input field with 'Test Answer 123' on input >> nth=26
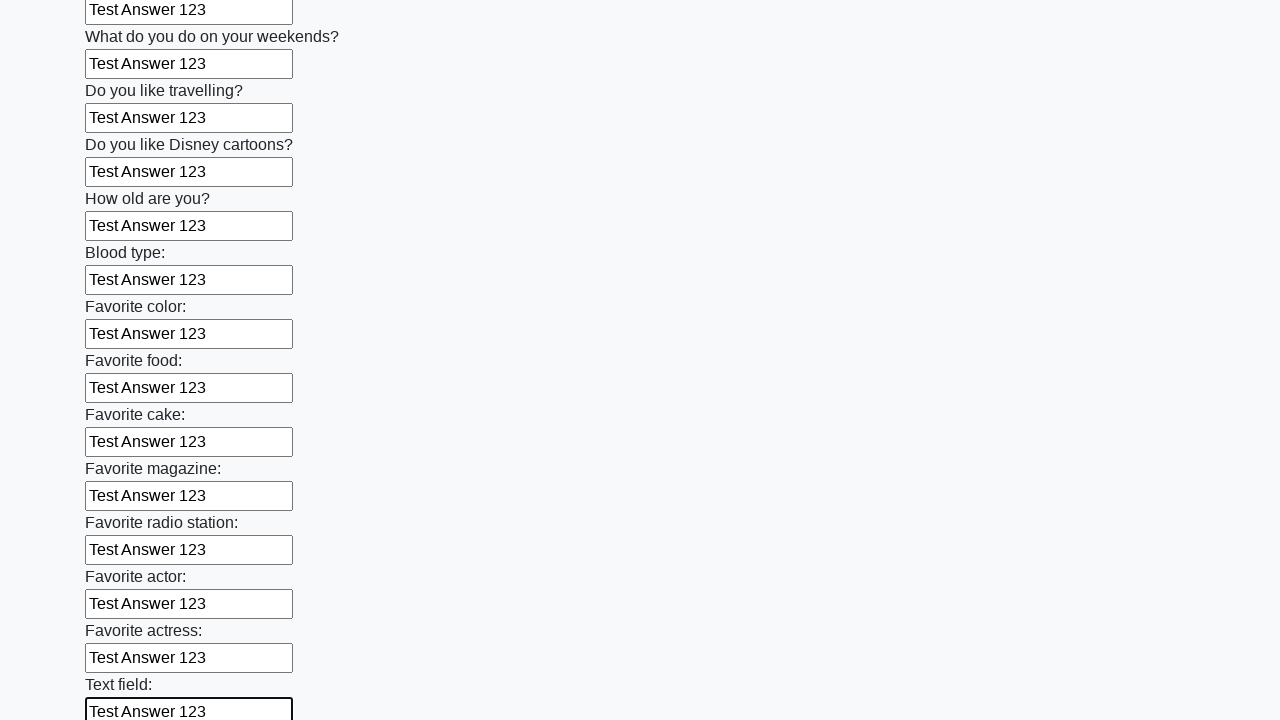

Filled an input field with 'Test Answer 123' on input >> nth=27
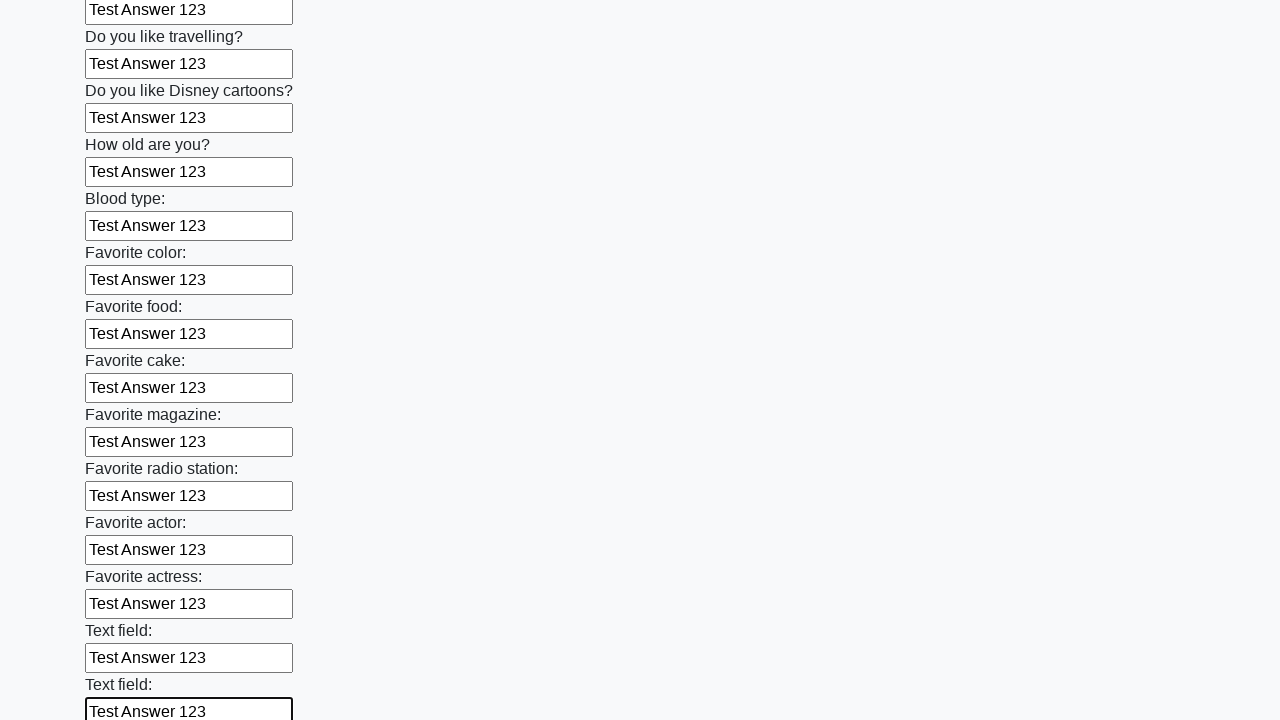

Filled an input field with 'Test Answer 123' on input >> nth=28
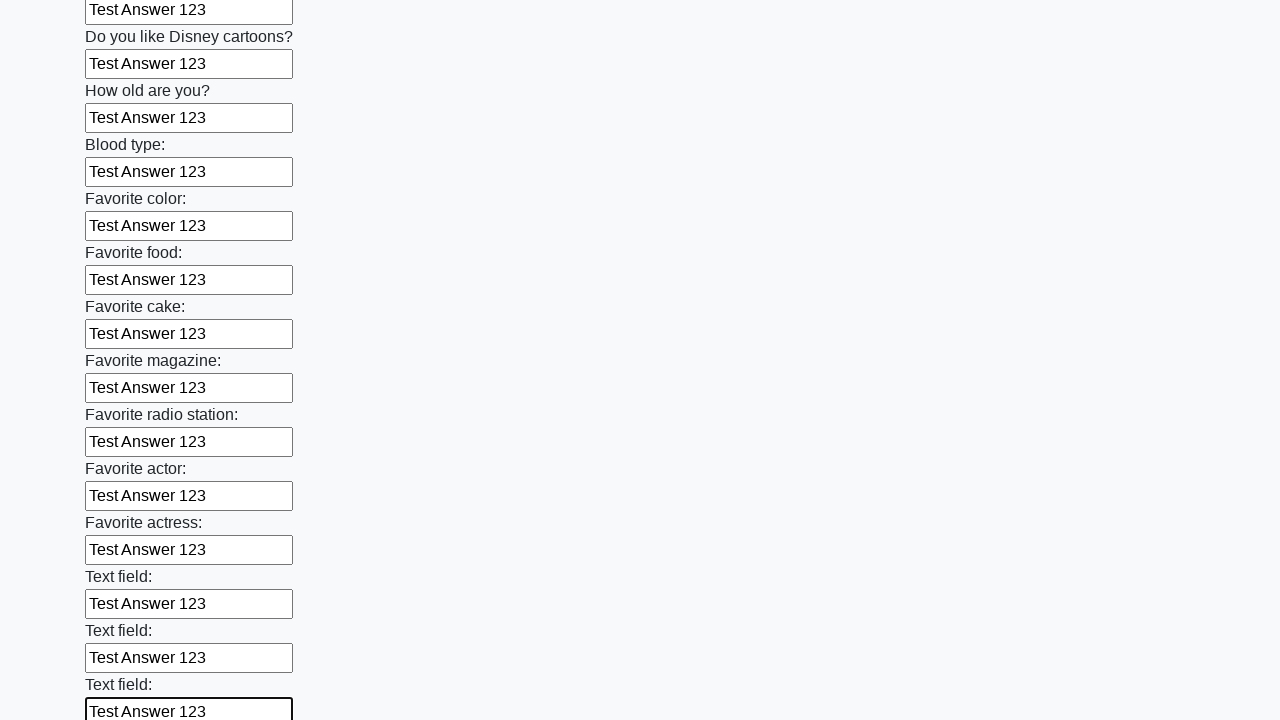

Filled an input field with 'Test Answer 123' on input >> nth=29
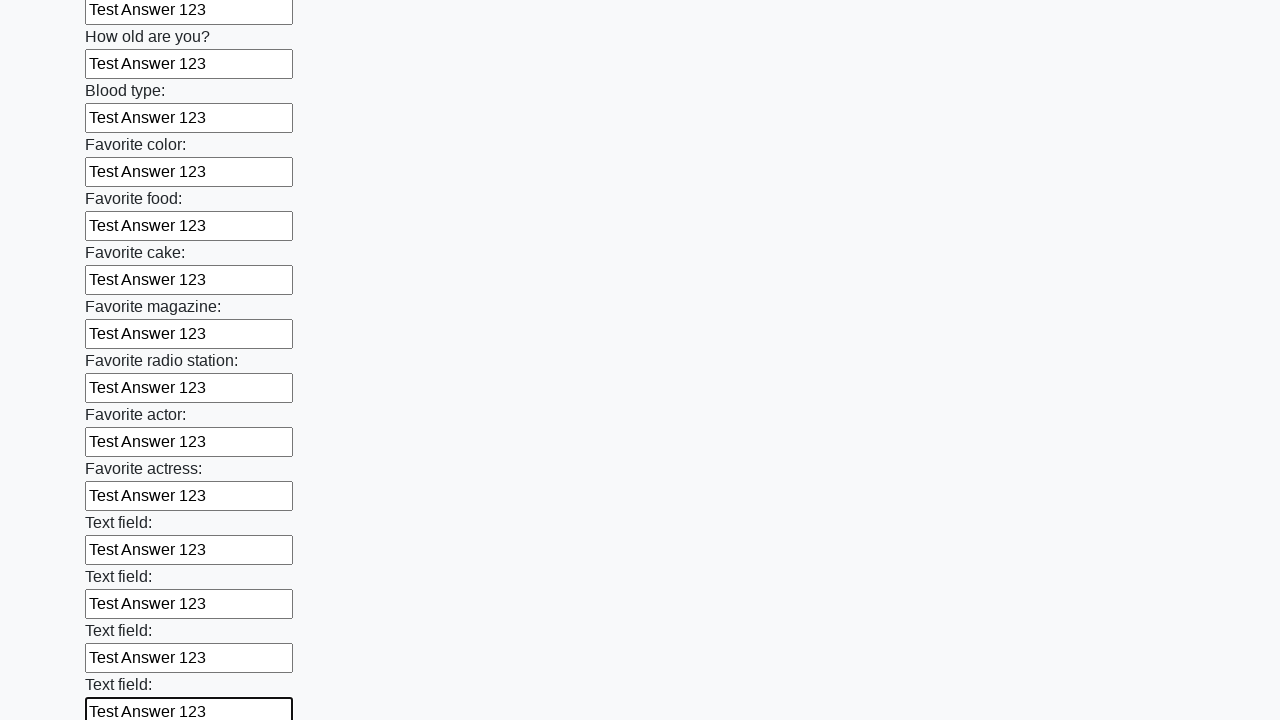

Filled an input field with 'Test Answer 123' on input >> nth=30
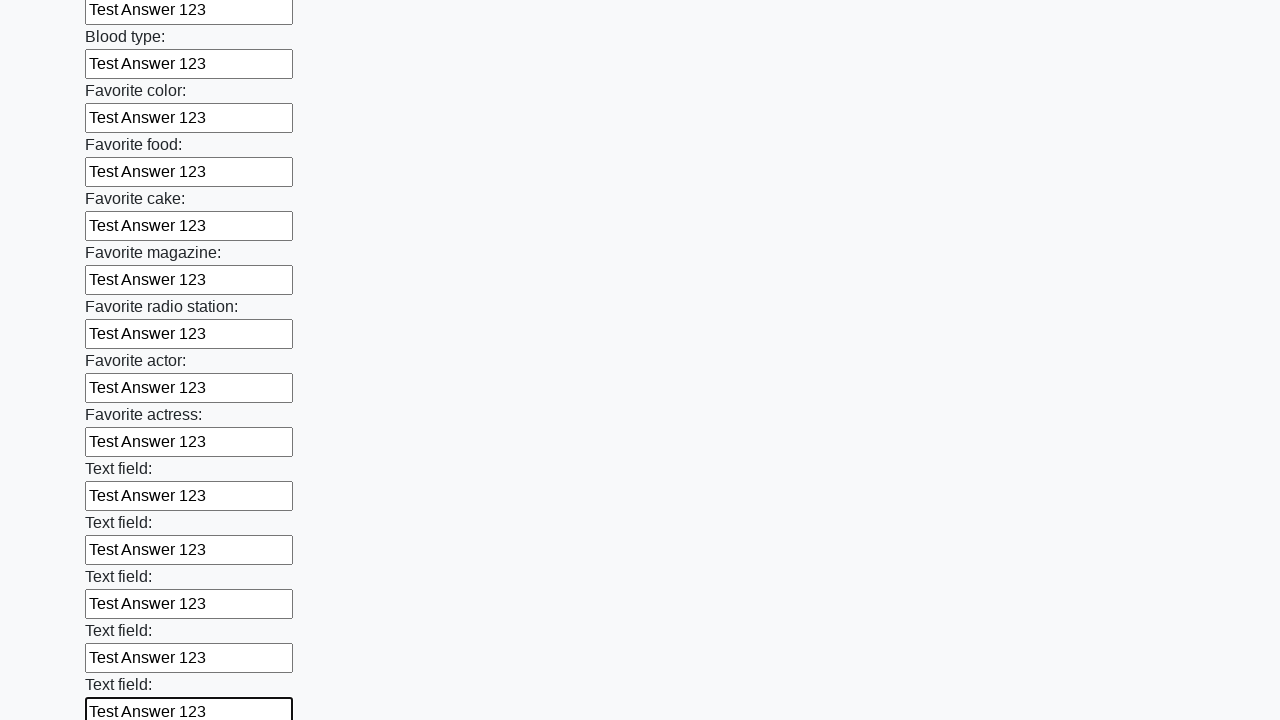

Filled an input field with 'Test Answer 123' on input >> nth=31
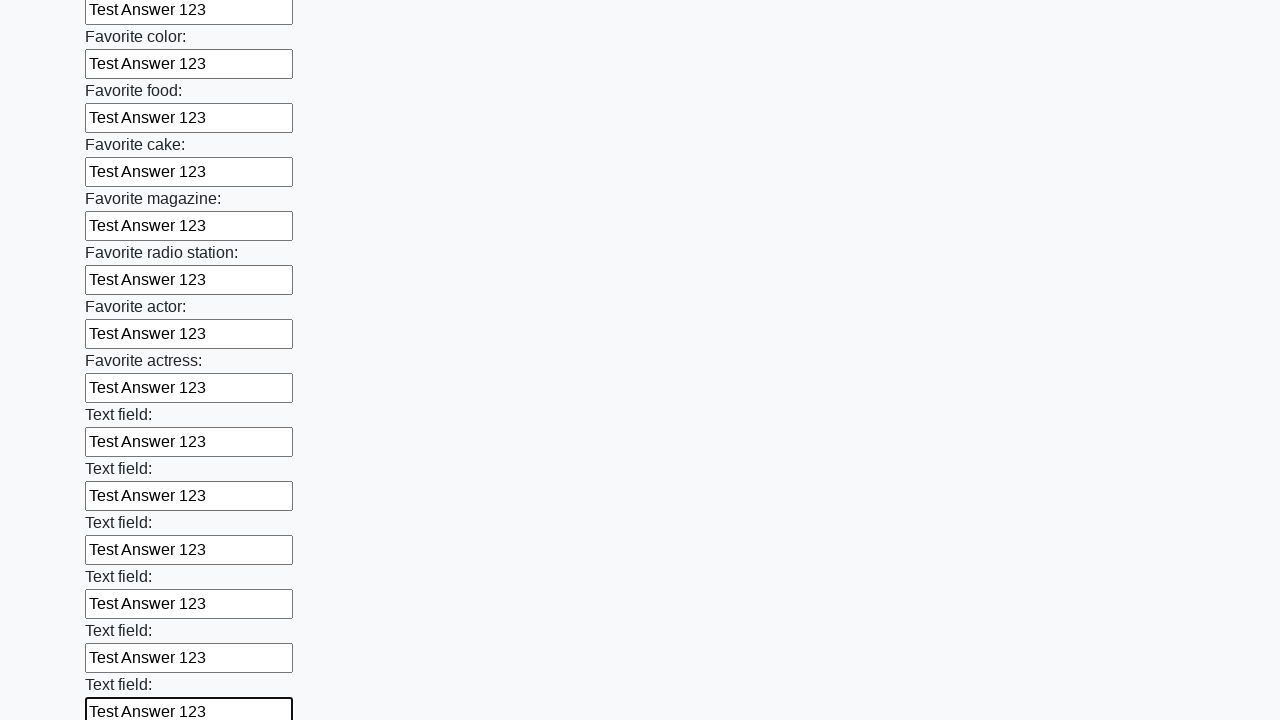

Filled an input field with 'Test Answer 123' on input >> nth=32
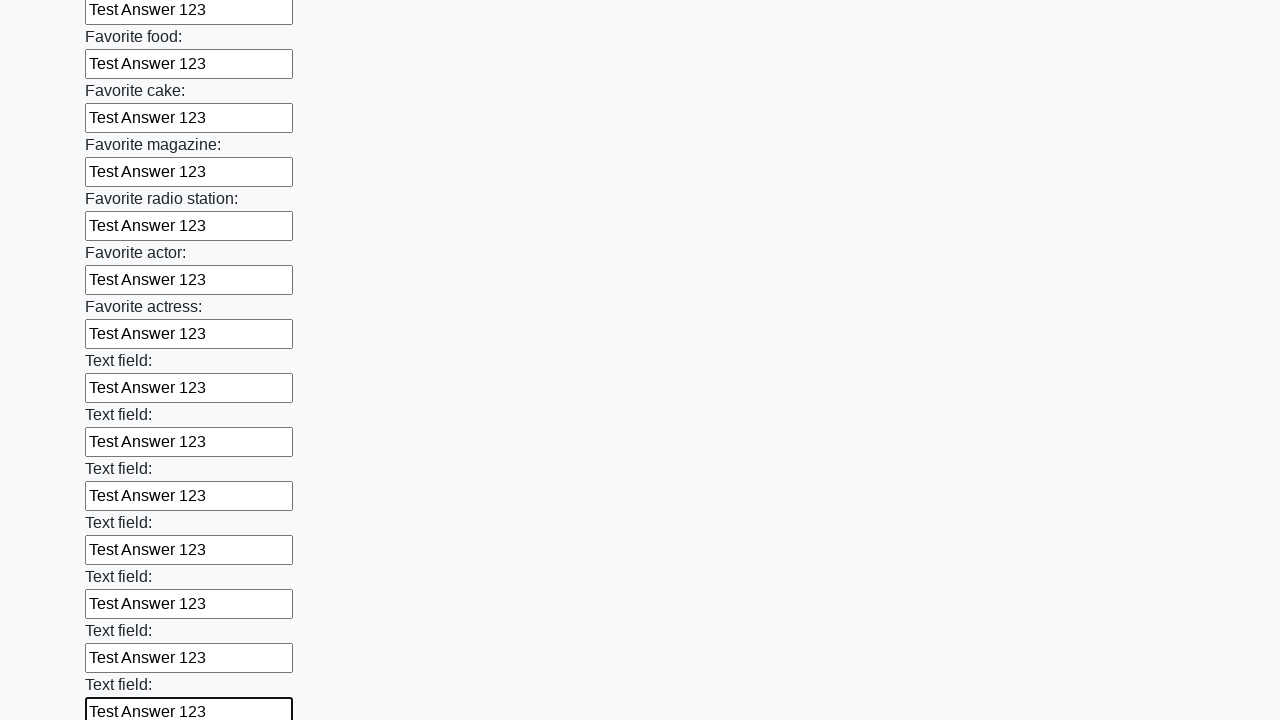

Filled an input field with 'Test Answer 123' on input >> nth=33
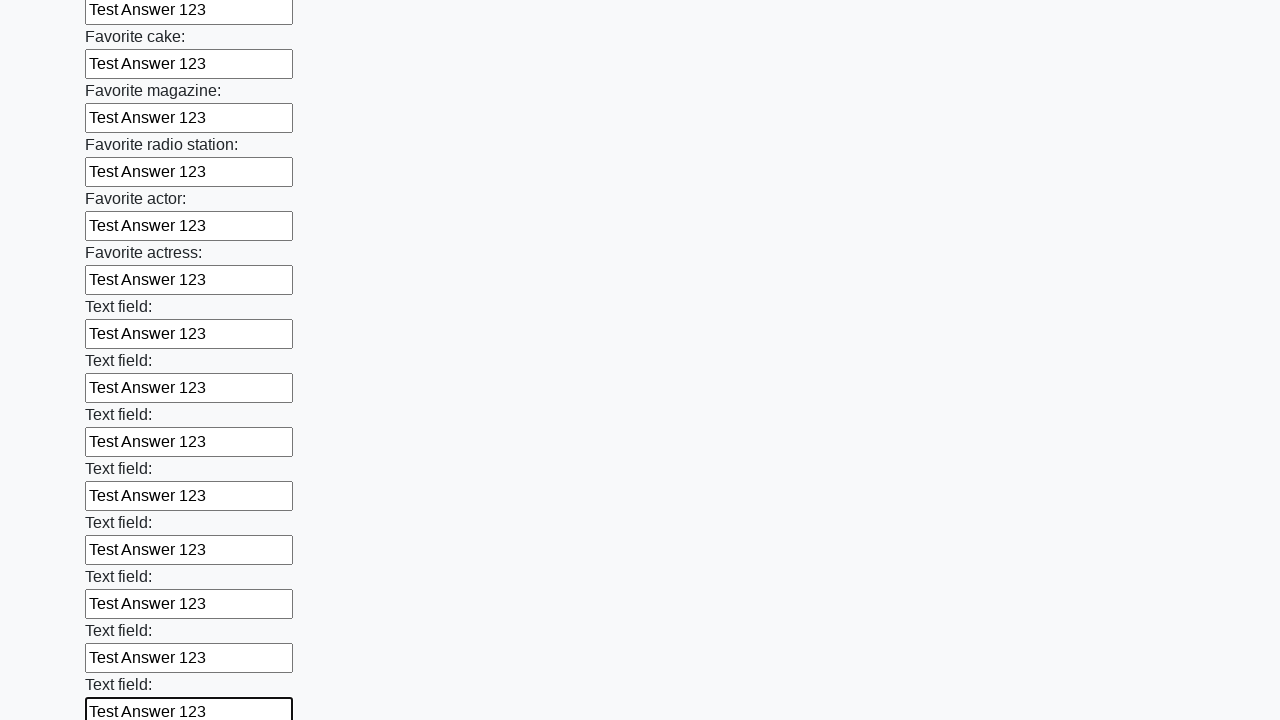

Filled an input field with 'Test Answer 123' on input >> nth=34
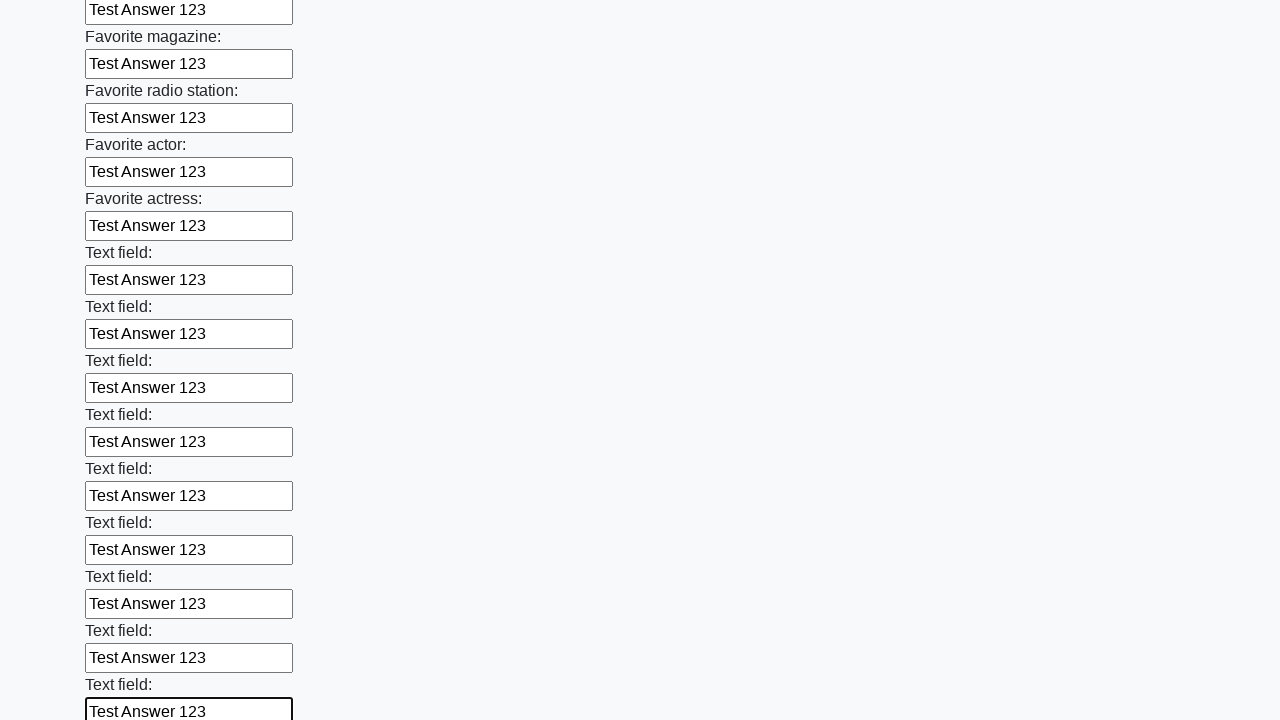

Filled an input field with 'Test Answer 123' on input >> nth=35
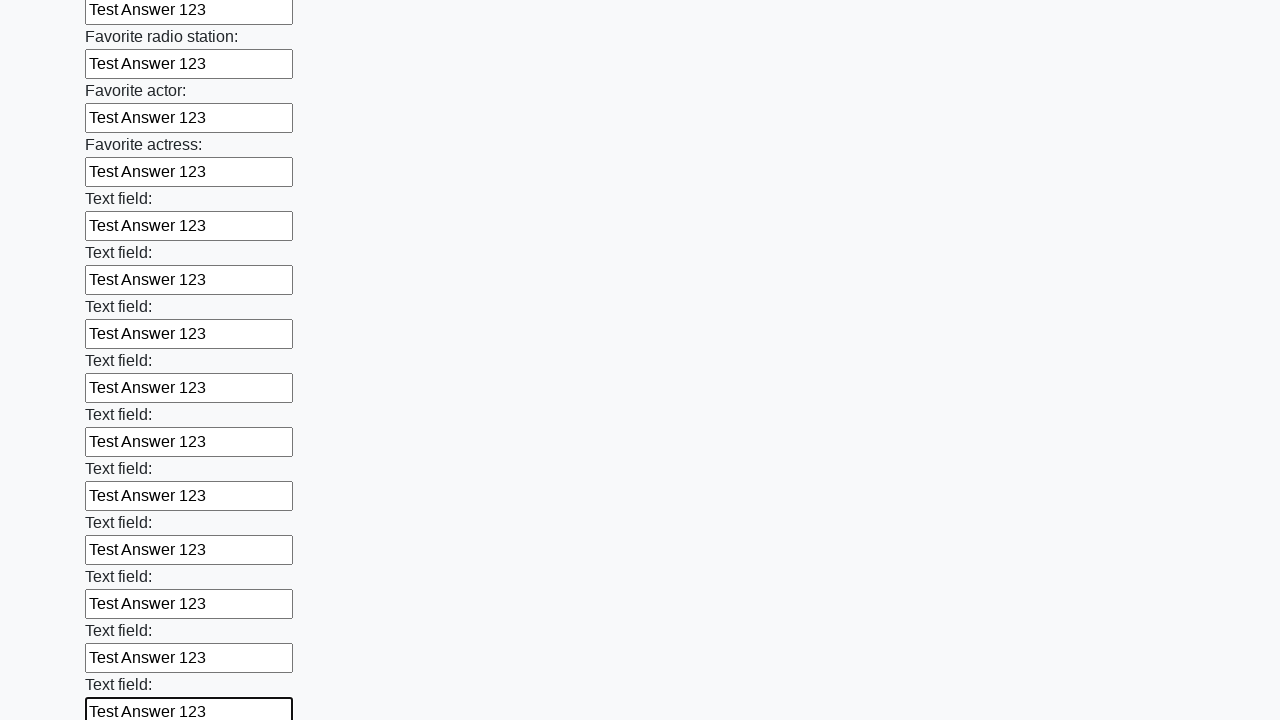

Filled an input field with 'Test Answer 123' on input >> nth=36
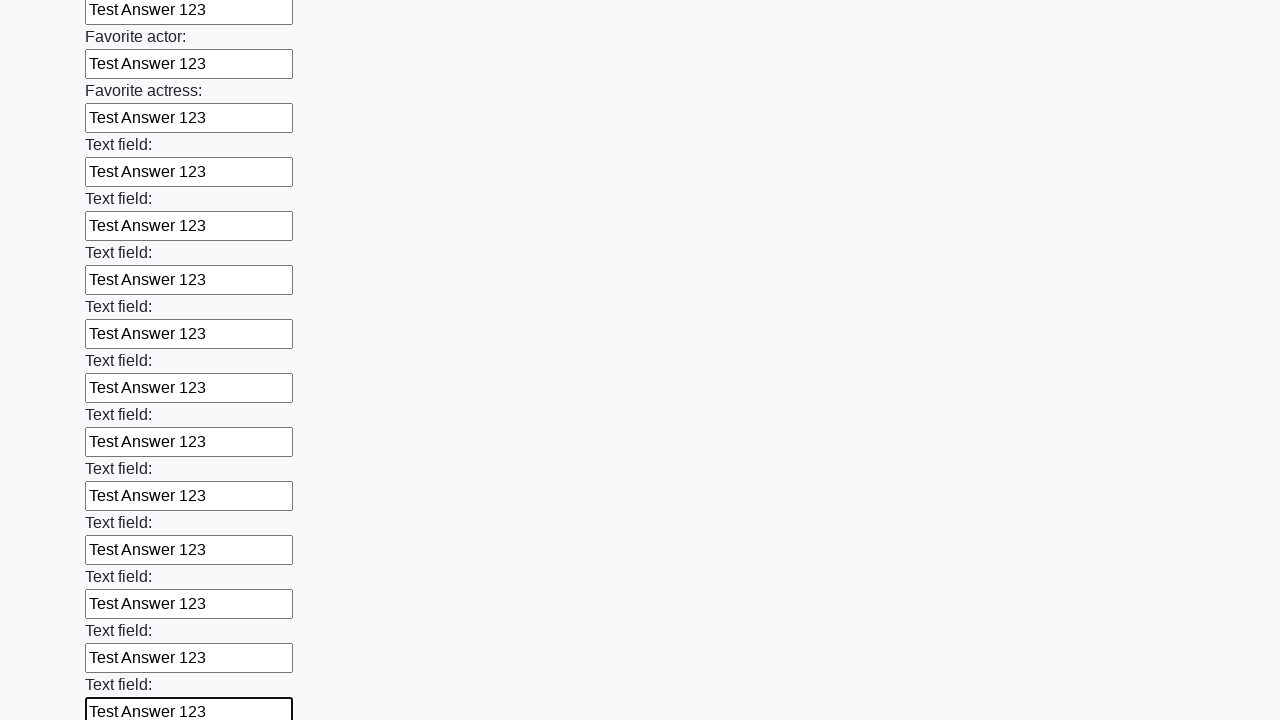

Filled an input field with 'Test Answer 123' on input >> nth=37
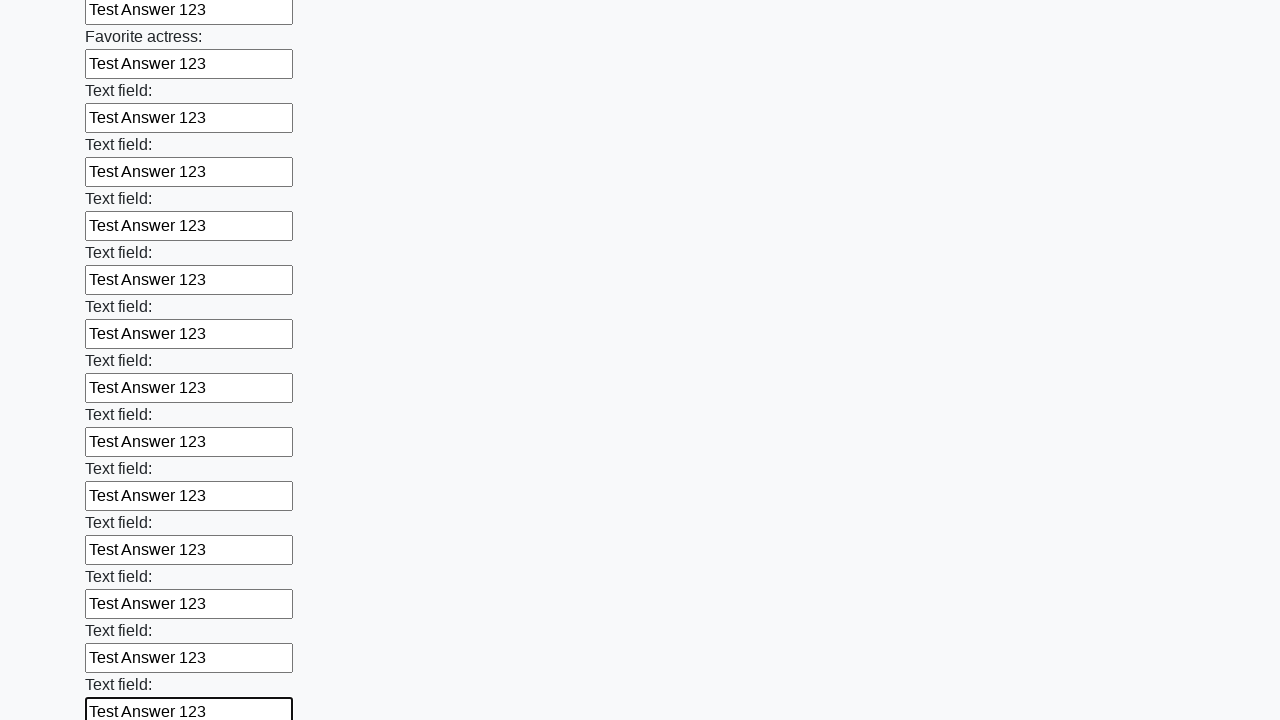

Filled an input field with 'Test Answer 123' on input >> nth=38
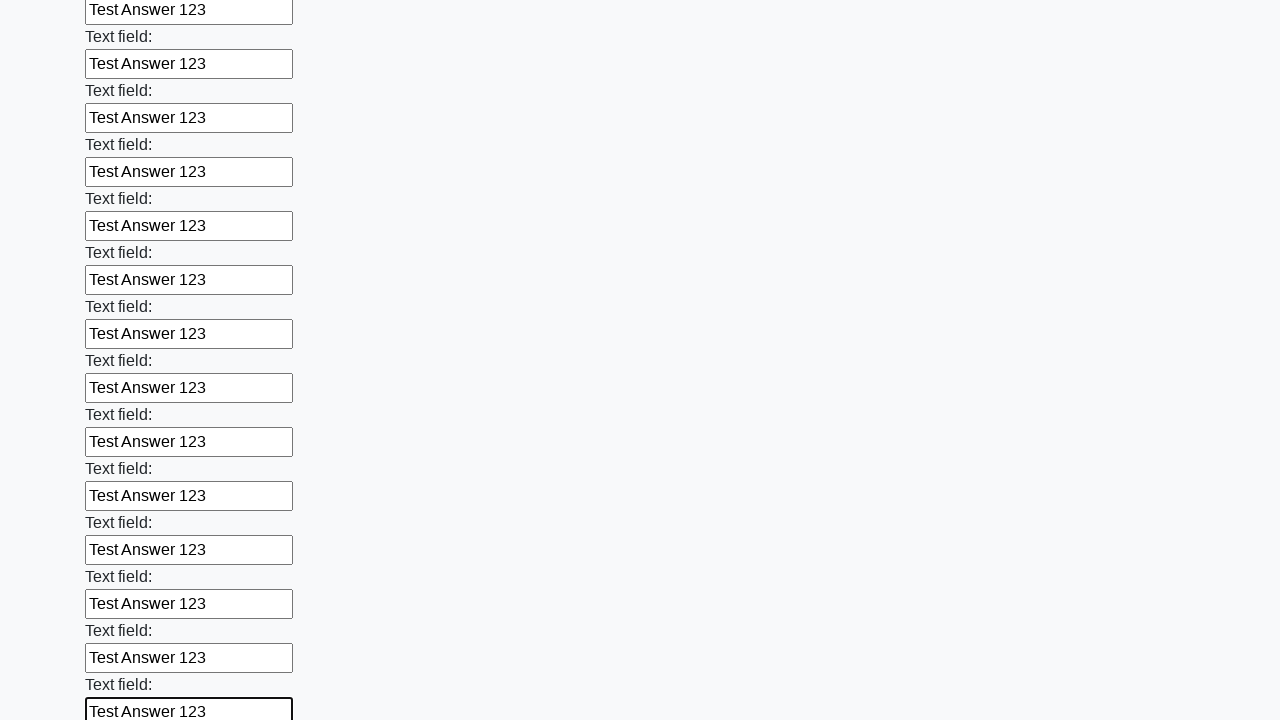

Filled an input field with 'Test Answer 123' on input >> nth=39
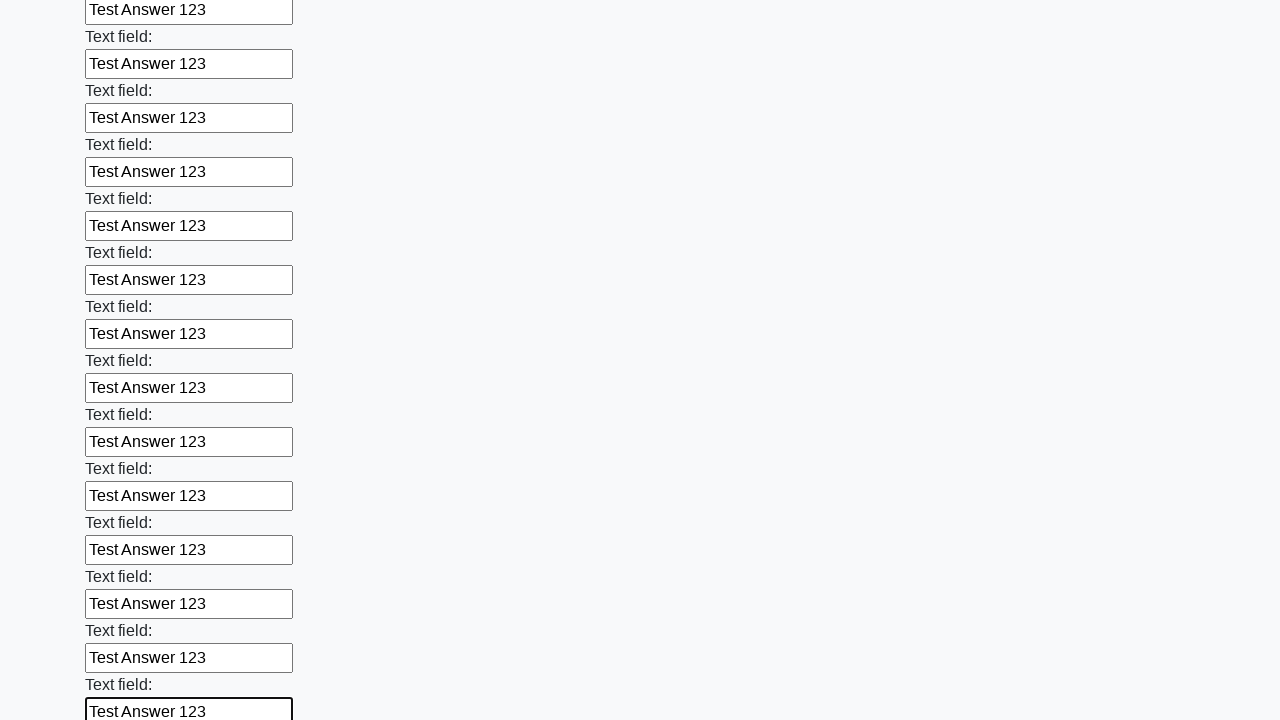

Filled an input field with 'Test Answer 123' on input >> nth=40
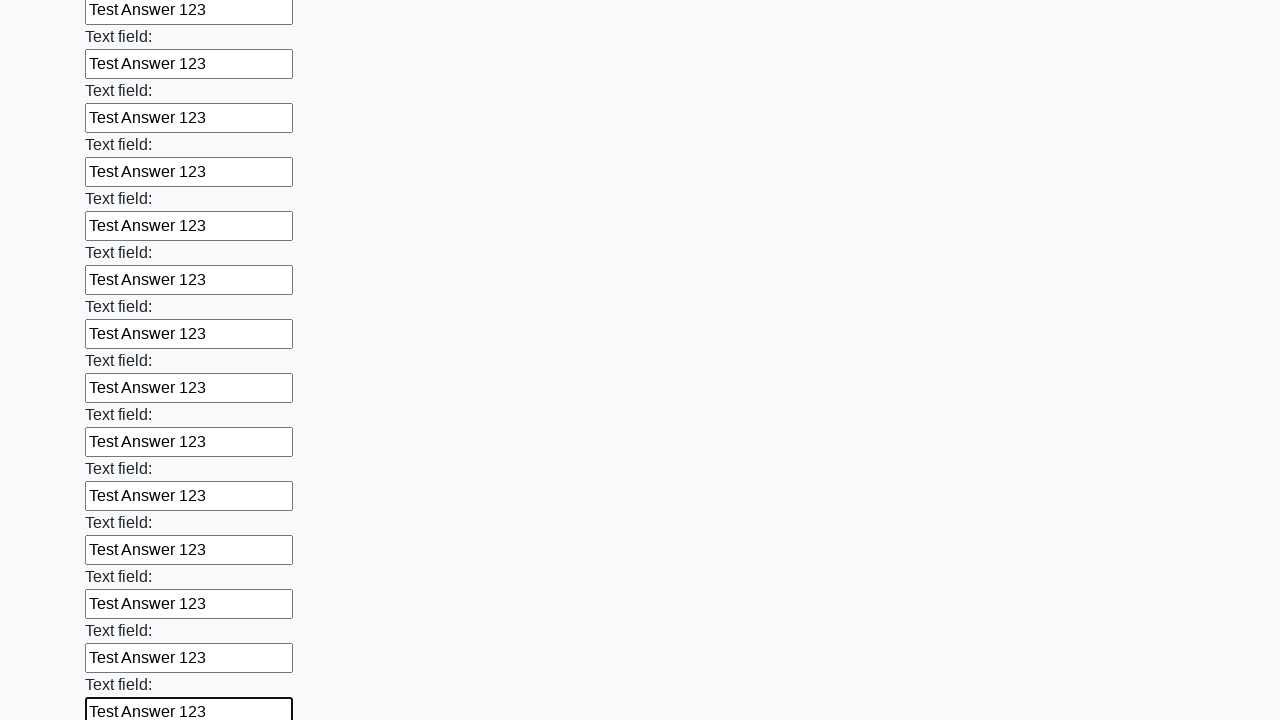

Filled an input field with 'Test Answer 123' on input >> nth=41
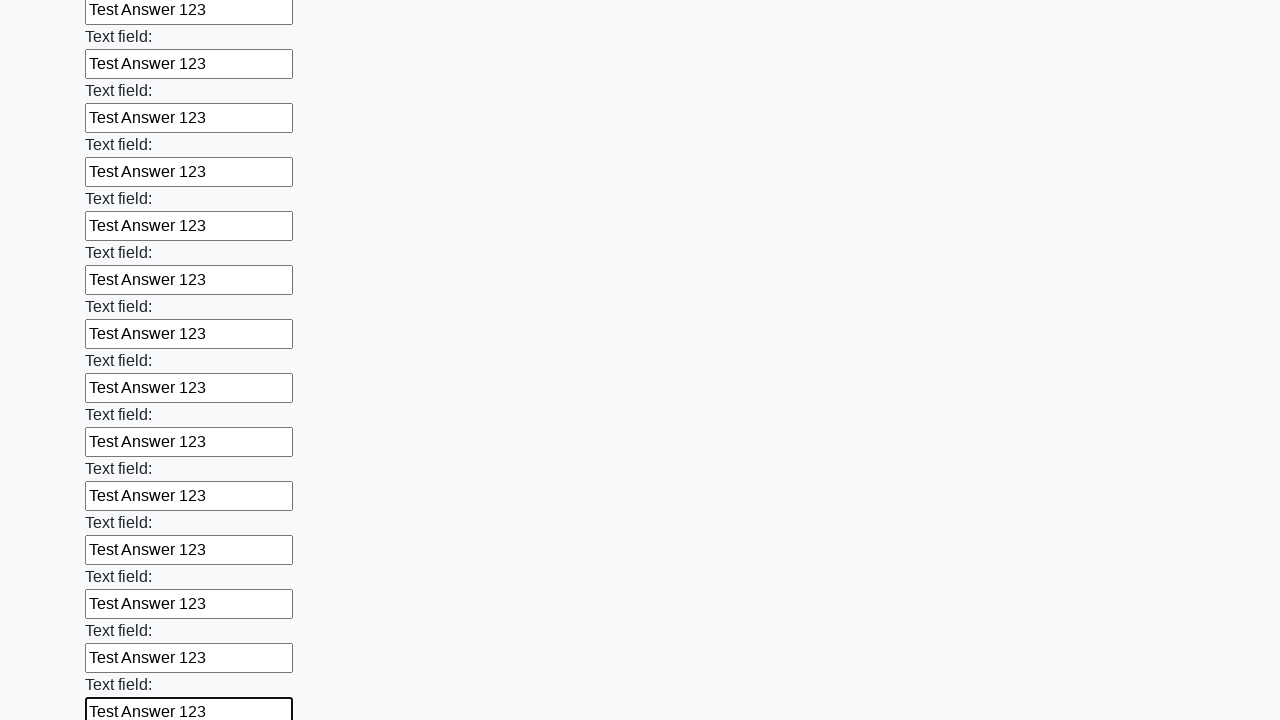

Filled an input field with 'Test Answer 123' on input >> nth=42
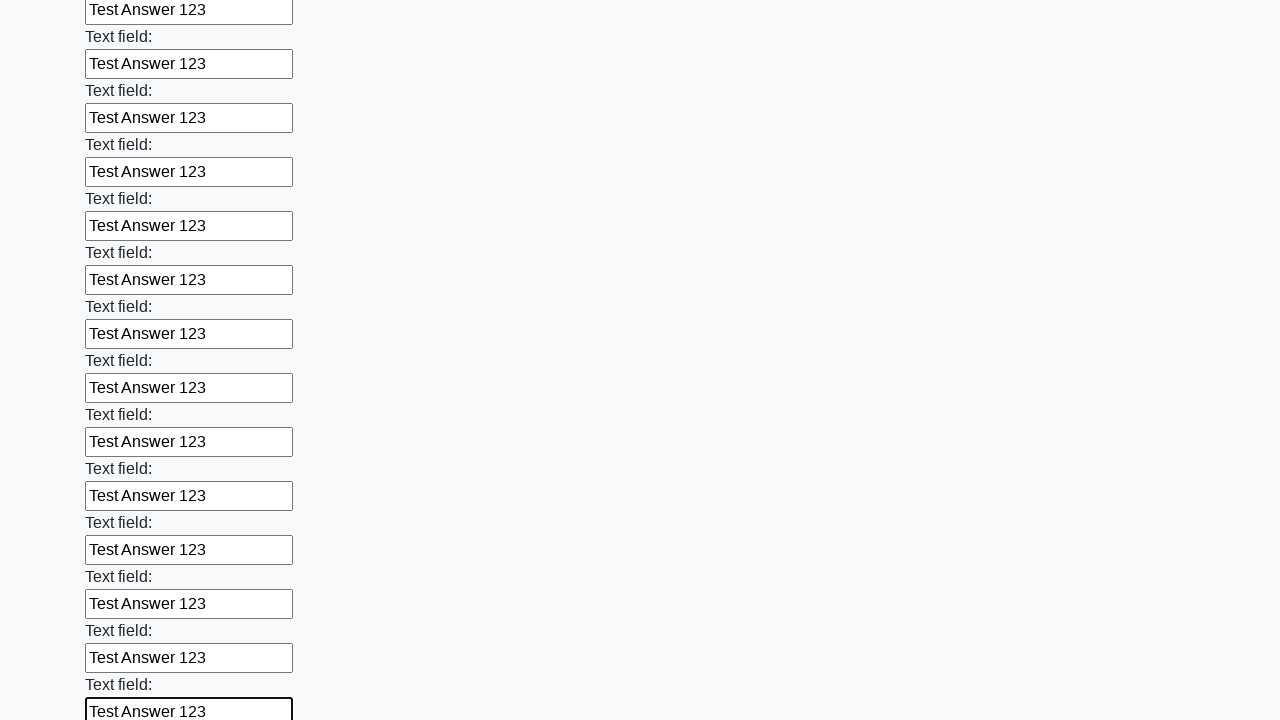

Filled an input field with 'Test Answer 123' on input >> nth=43
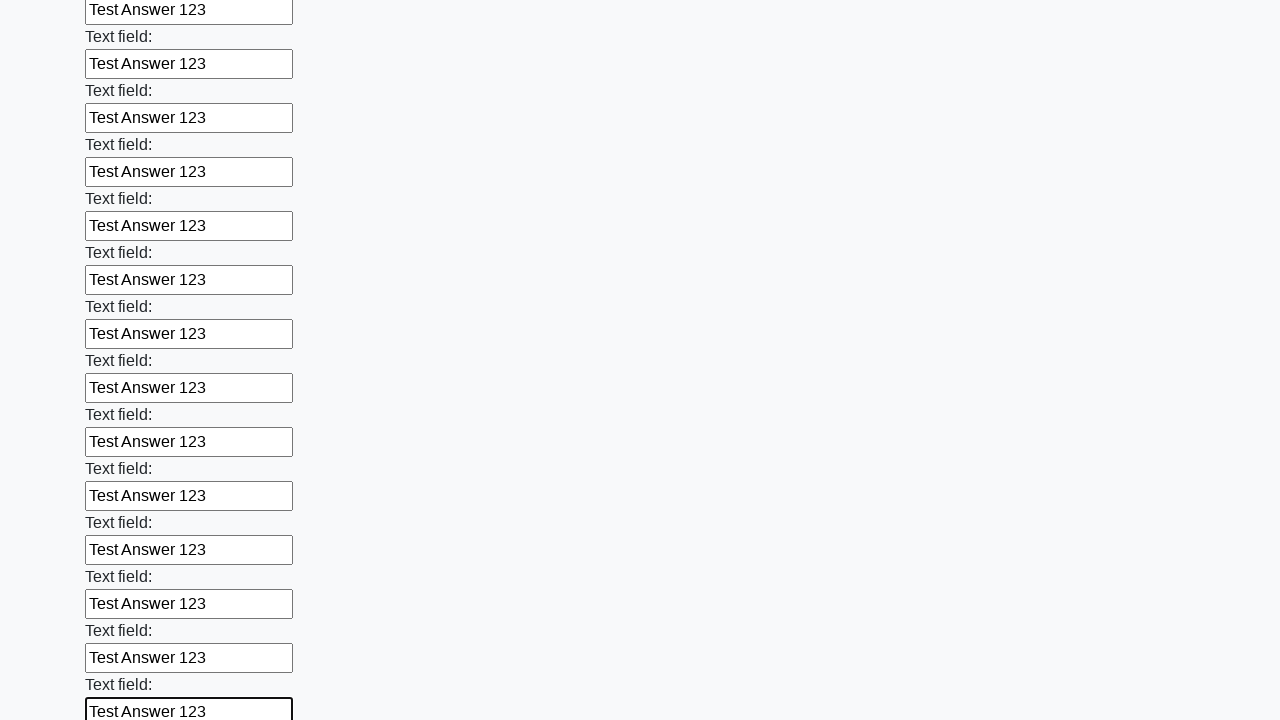

Filled an input field with 'Test Answer 123' on input >> nth=44
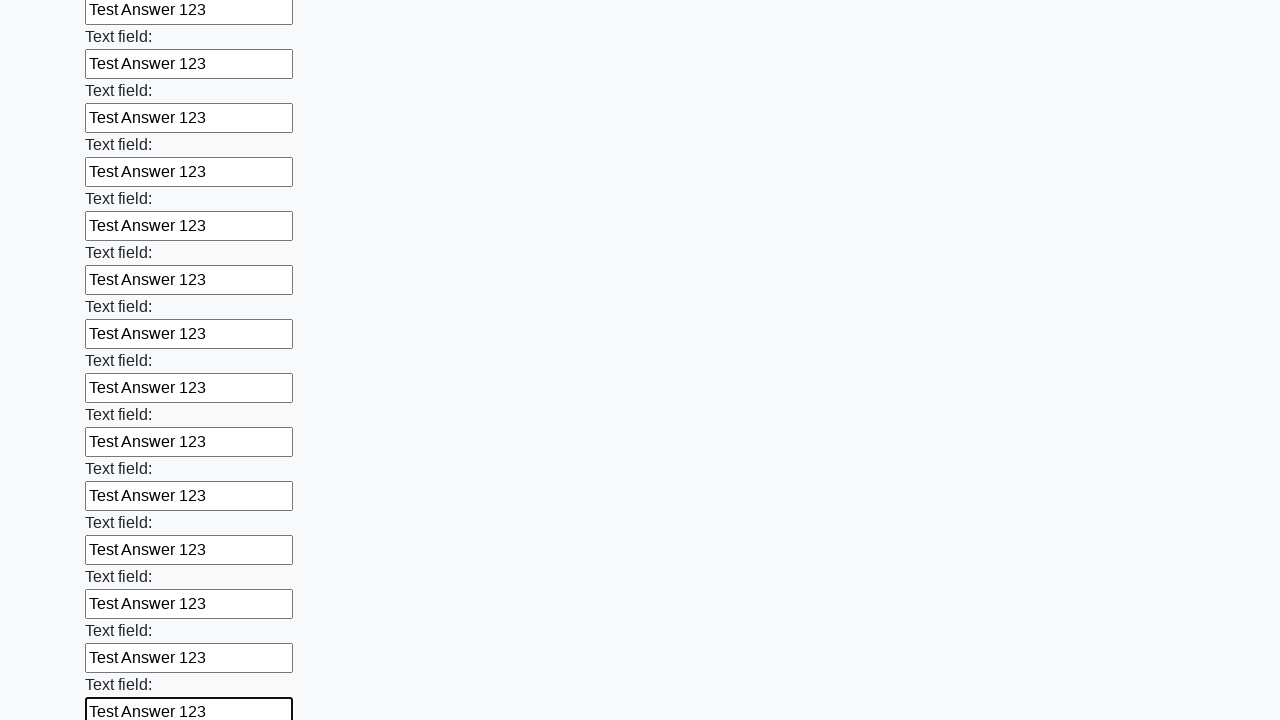

Filled an input field with 'Test Answer 123' on input >> nth=45
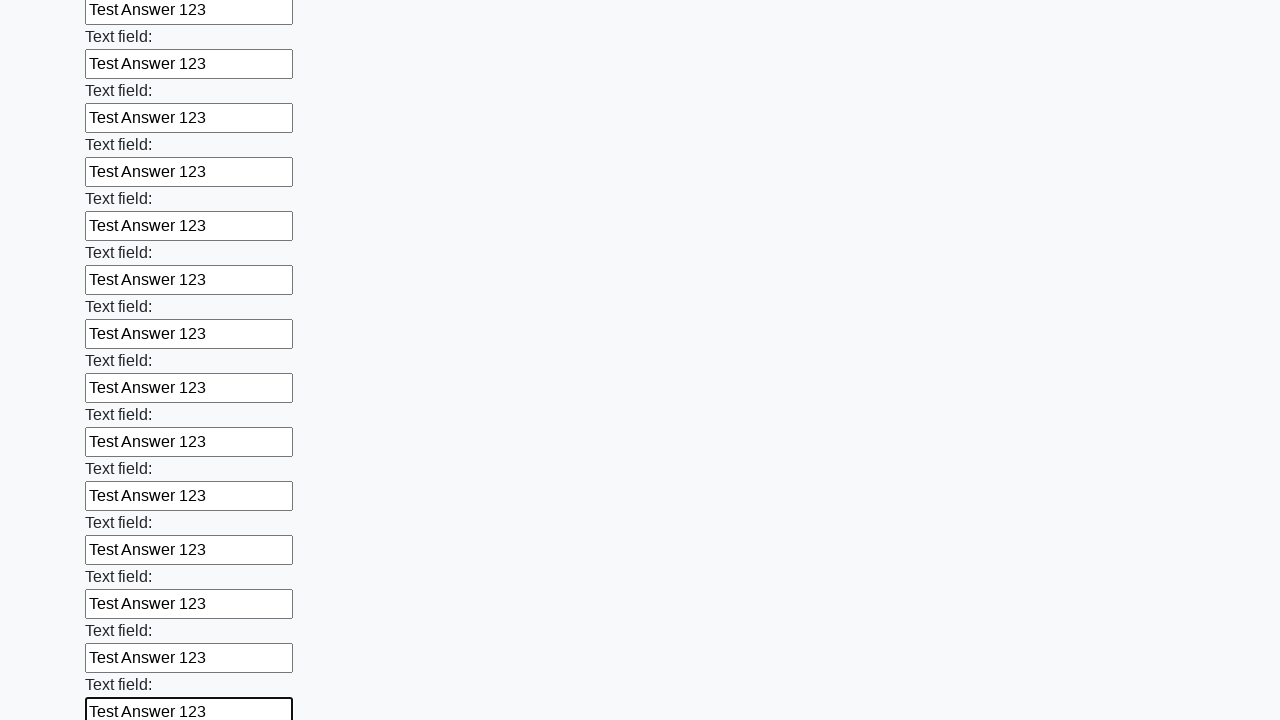

Filled an input field with 'Test Answer 123' on input >> nth=46
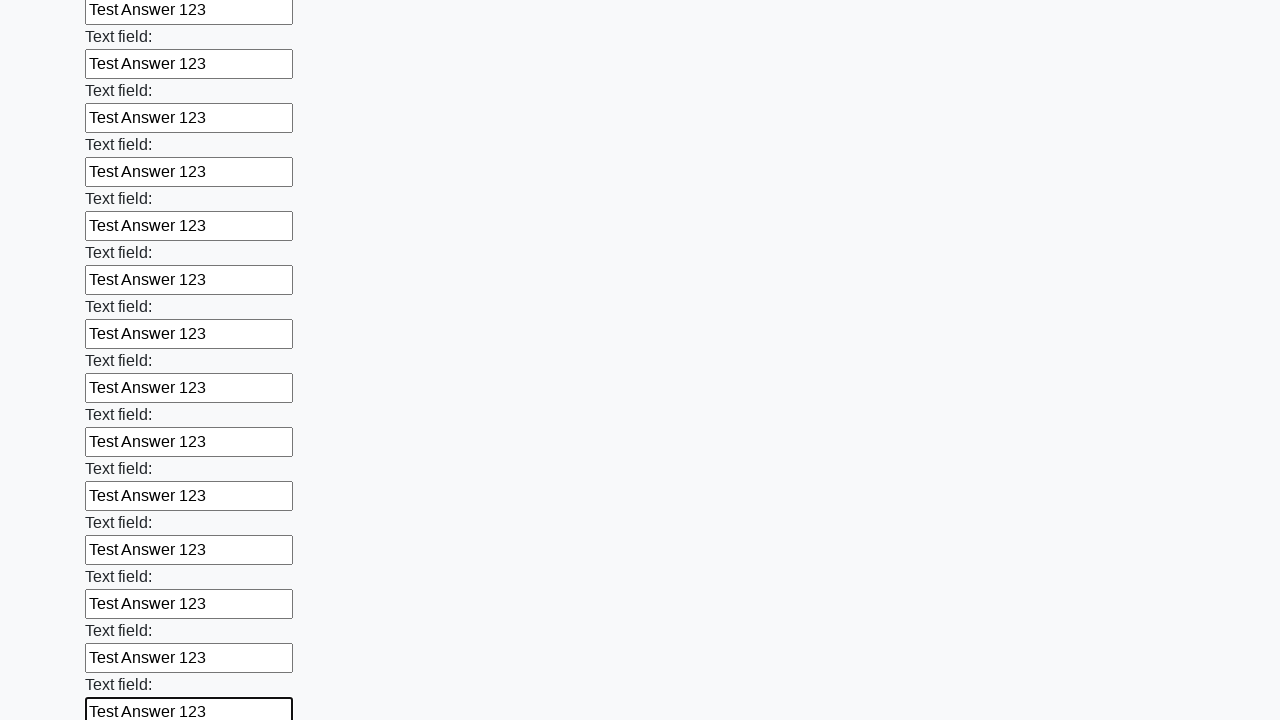

Filled an input field with 'Test Answer 123' on input >> nth=47
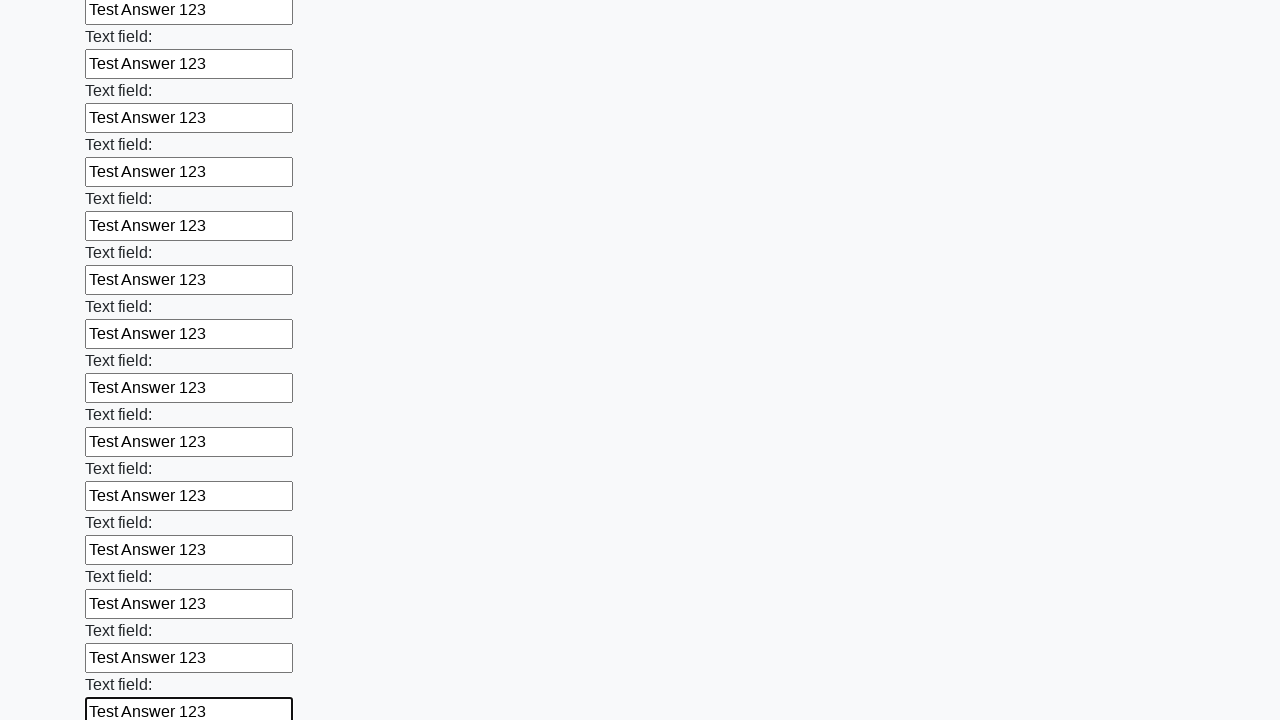

Filled an input field with 'Test Answer 123' on input >> nth=48
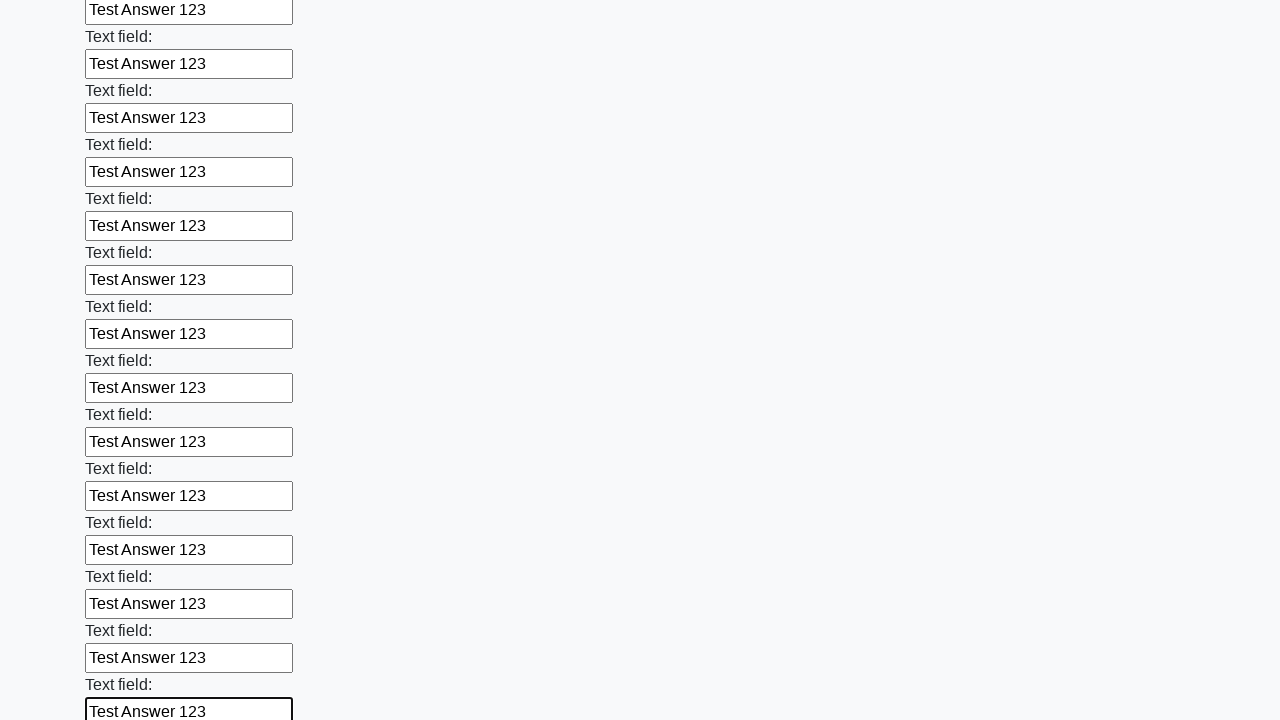

Filled an input field with 'Test Answer 123' on input >> nth=49
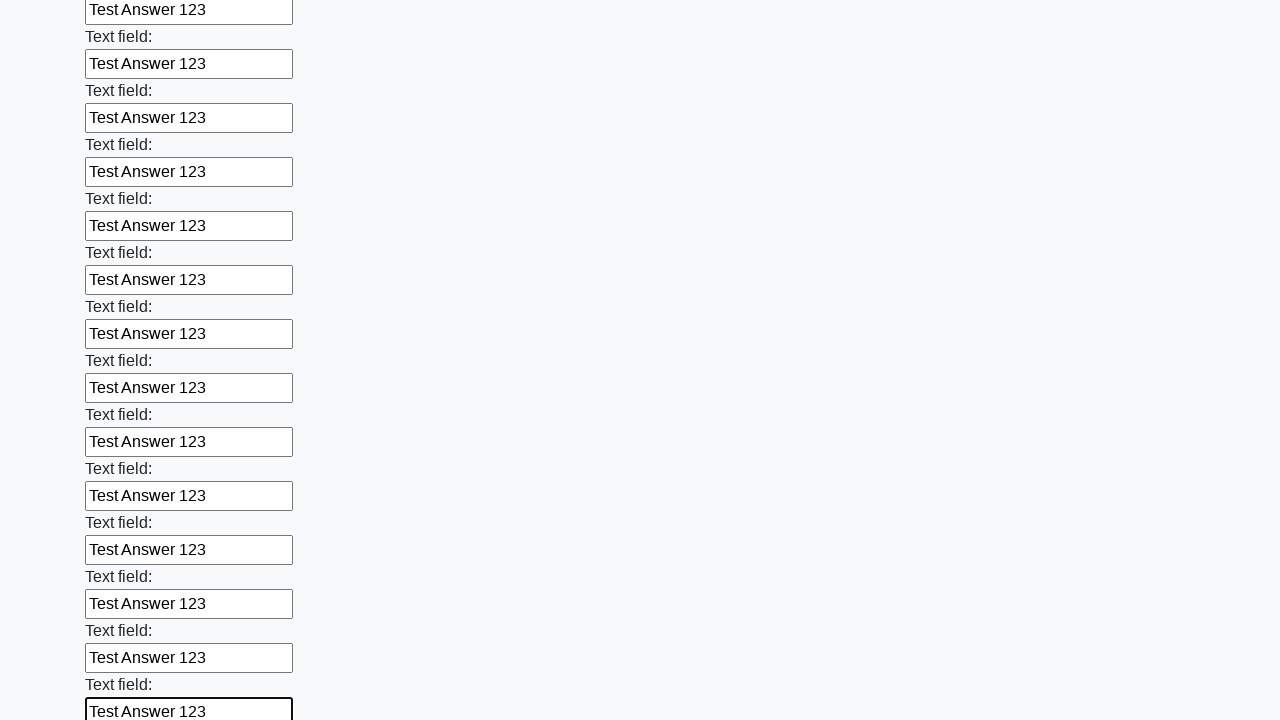

Filled an input field with 'Test Answer 123' on input >> nth=50
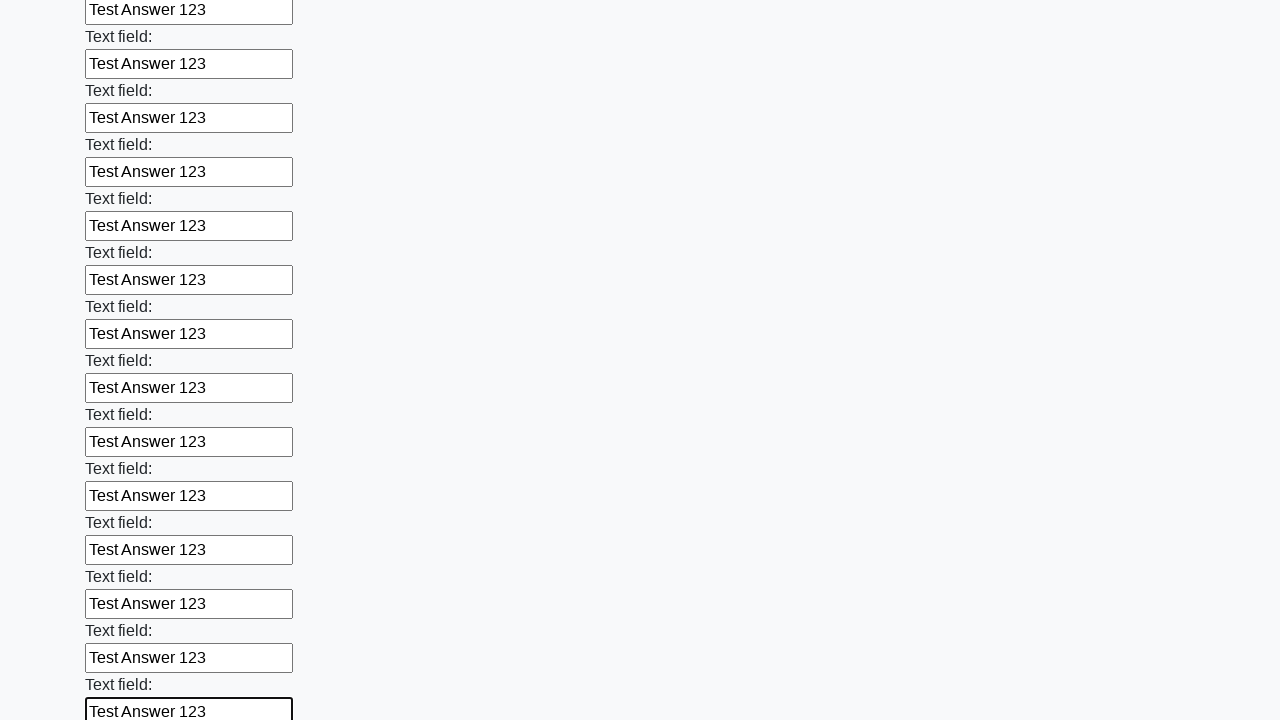

Filled an input field with 'Test Answer 123' on input >> nth=51
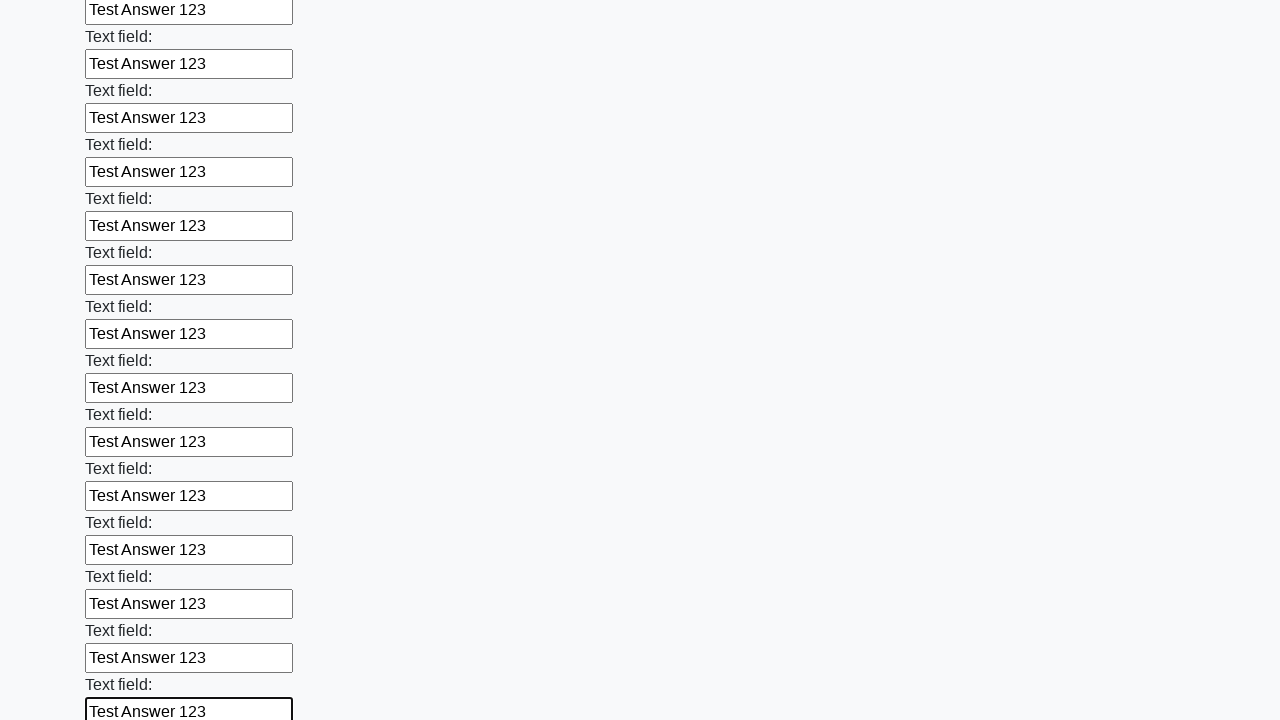

Filled an input field with 'Test Answer 123' on input >> nth=52
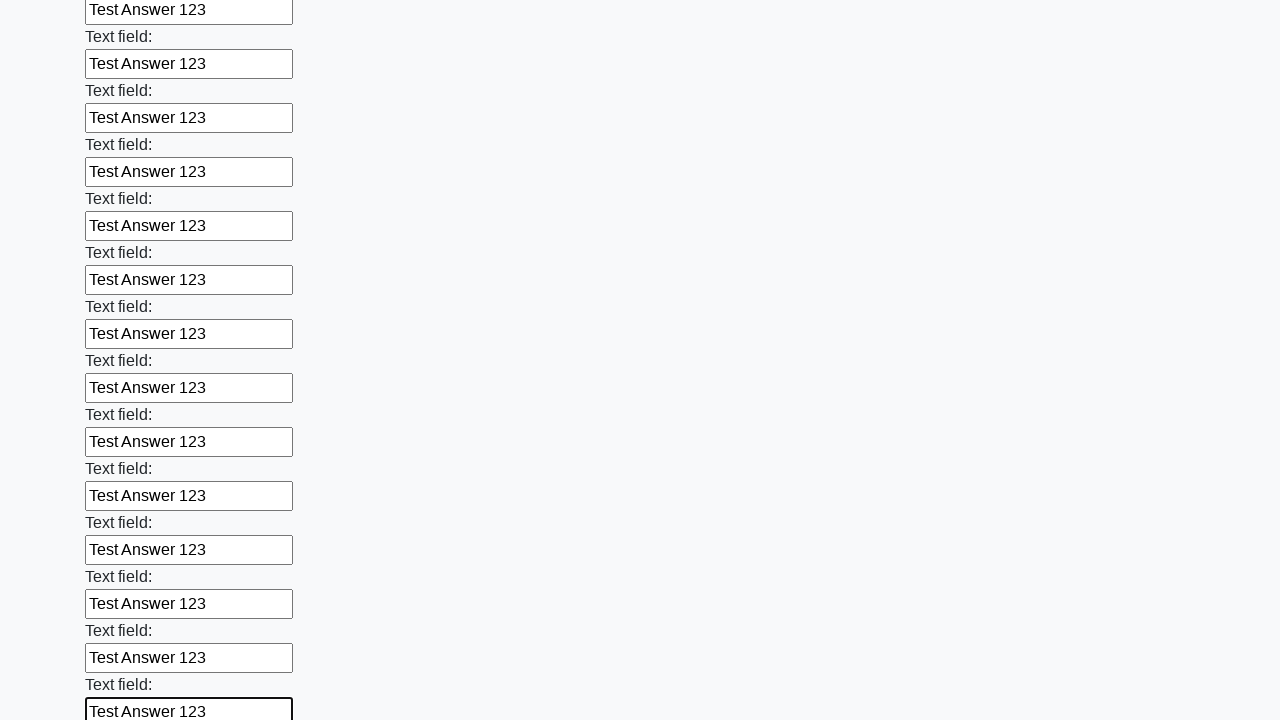

Filled an input field with 'Test Answer 123' on input >> nth=53
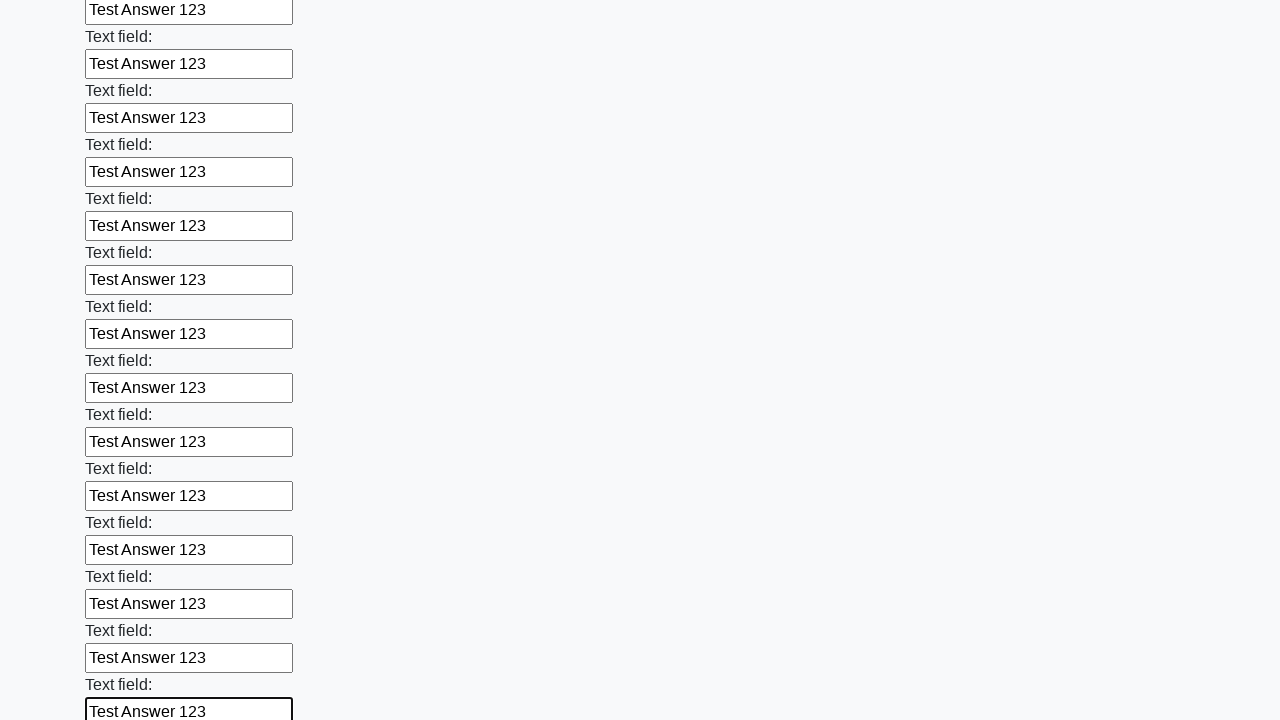

Filled an input field with 'Test Answer 123' on input >> nth=54
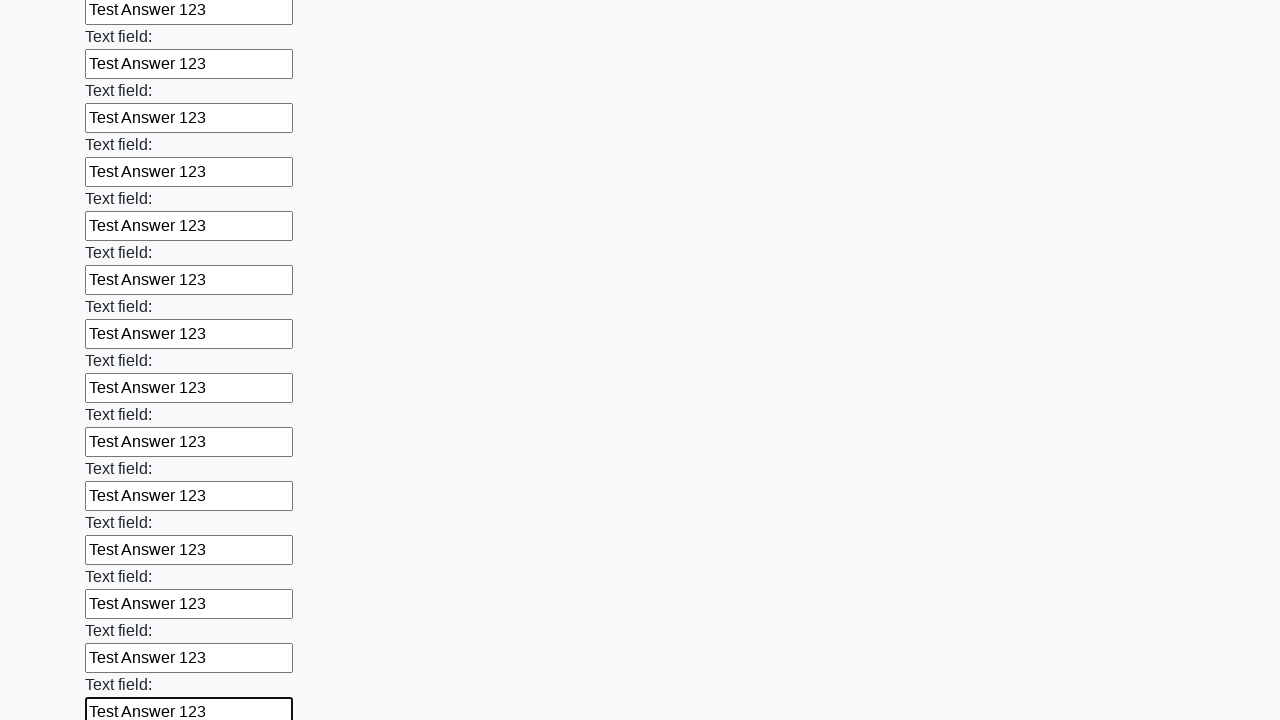

Filled an input field with 'Test Answer 123' on input >> nth=55
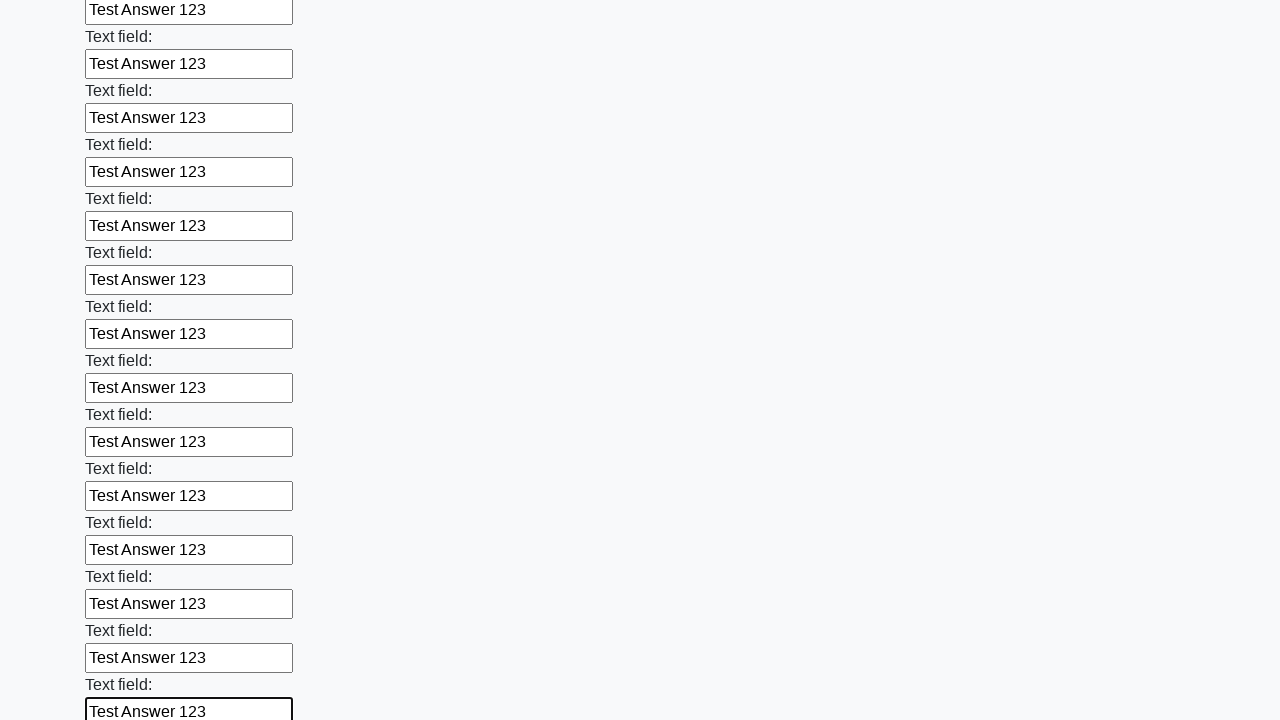

Filled an input field with 'Test Answer 123' on input >> nth=56
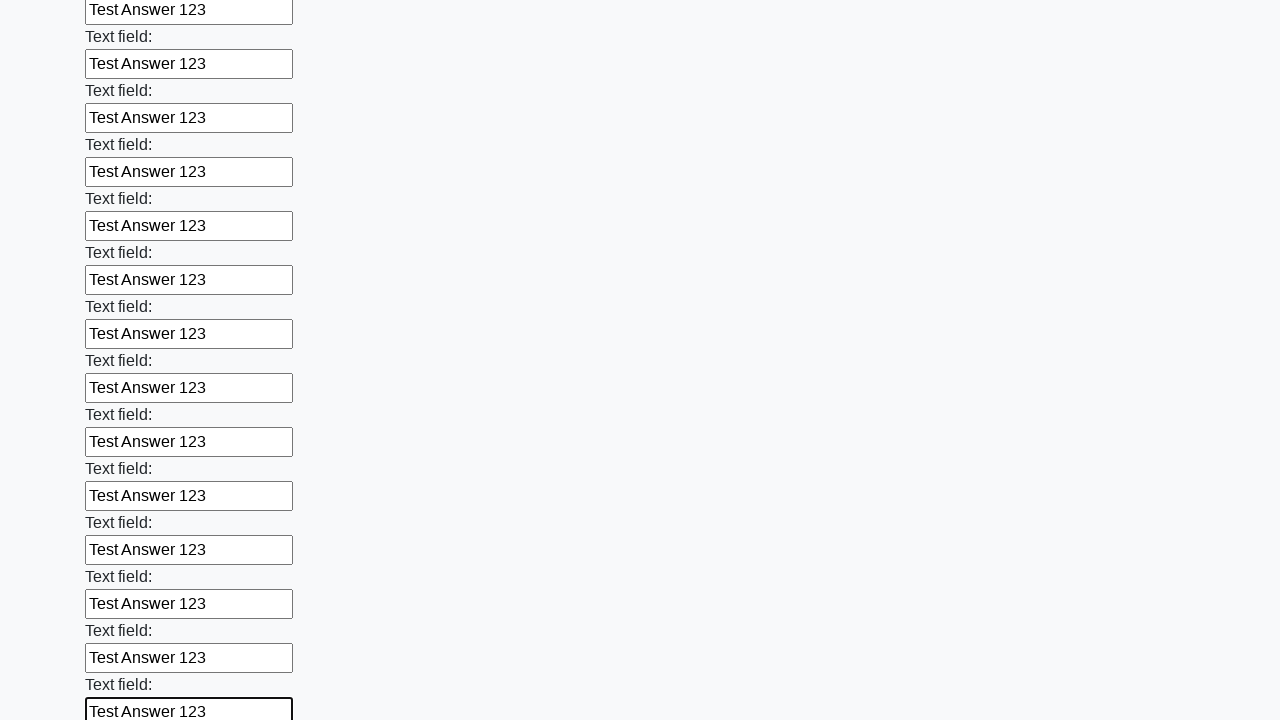

Filled an input field with 'Test Answer 123' on input >> nth=57
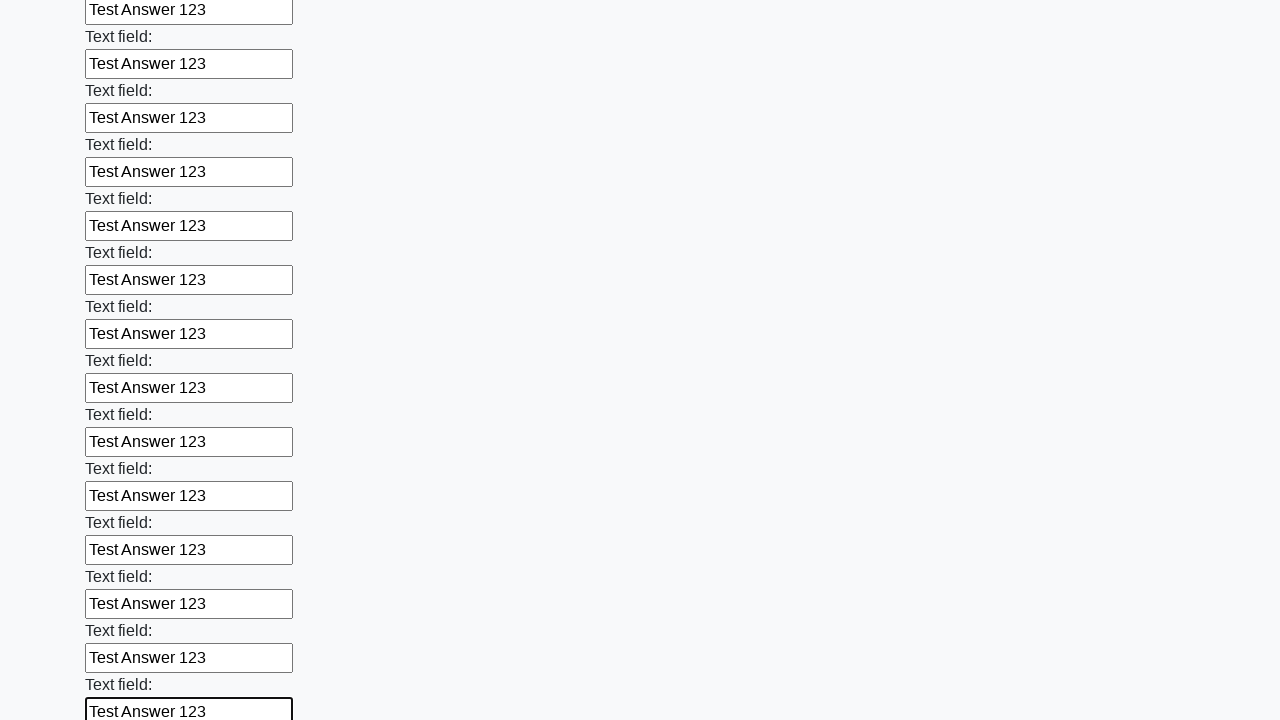

Filled an input field with 'Test Answer 123' on input >> nth=58
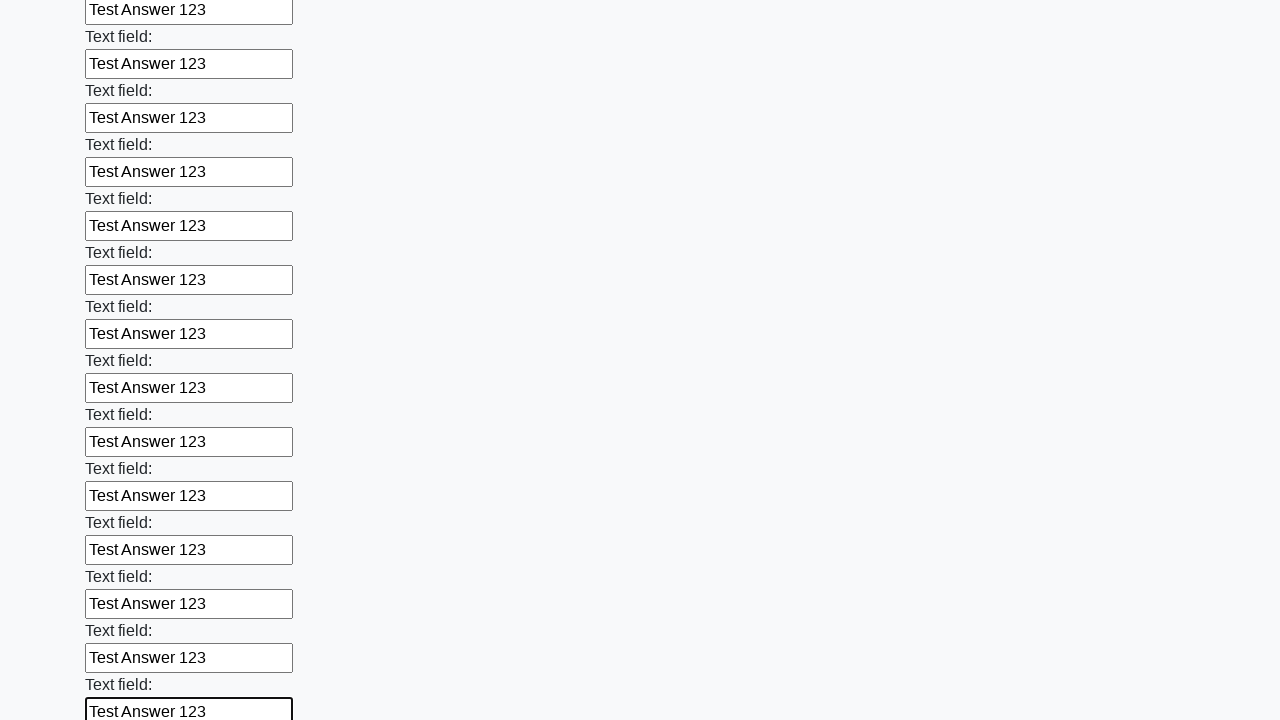

Filled an input field with 'Test Answer 123' on input >> nth=59
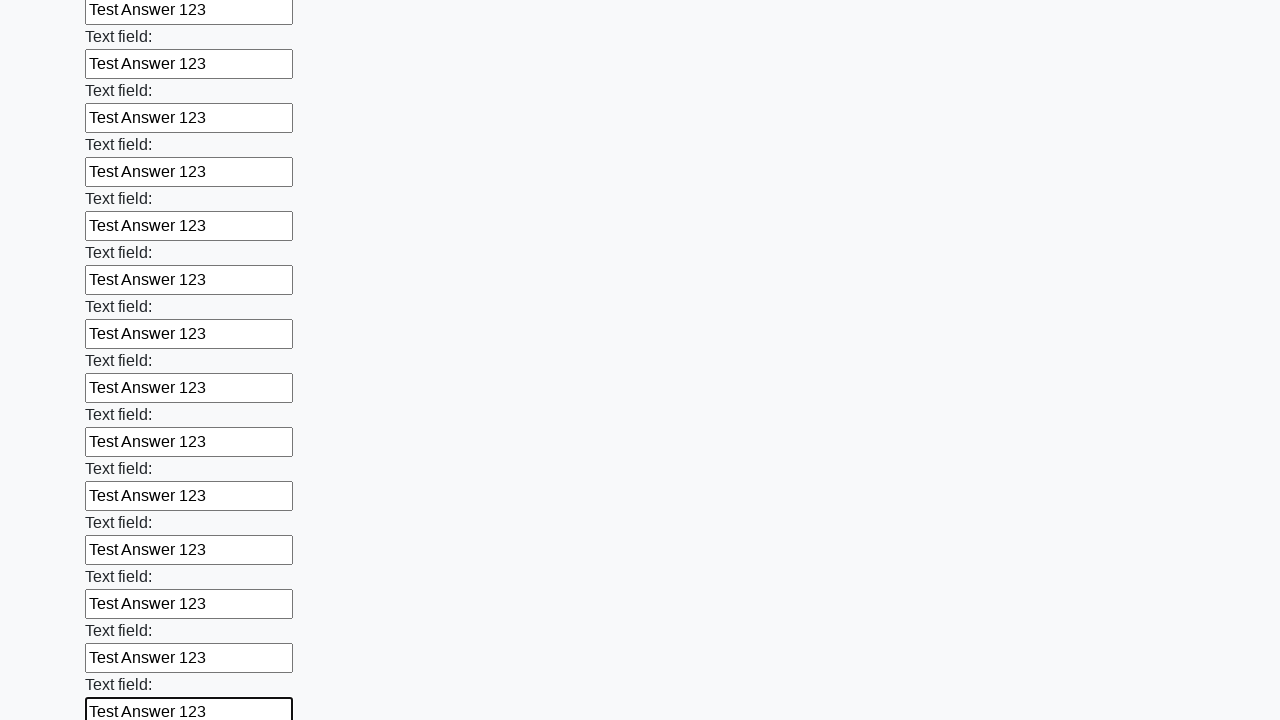

Filled an input field with 'Test Answer 123' on input >> nth=60
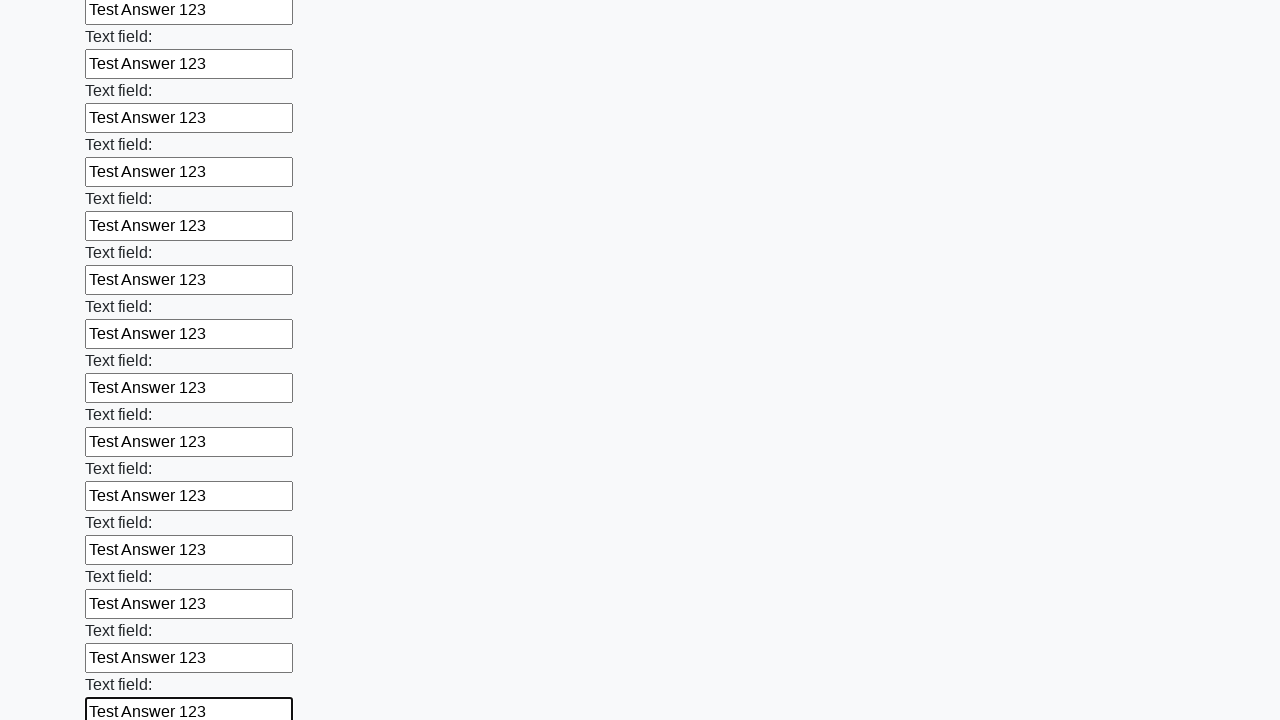

Filled an input field with 'Test Answer 123' on input >> nth=61
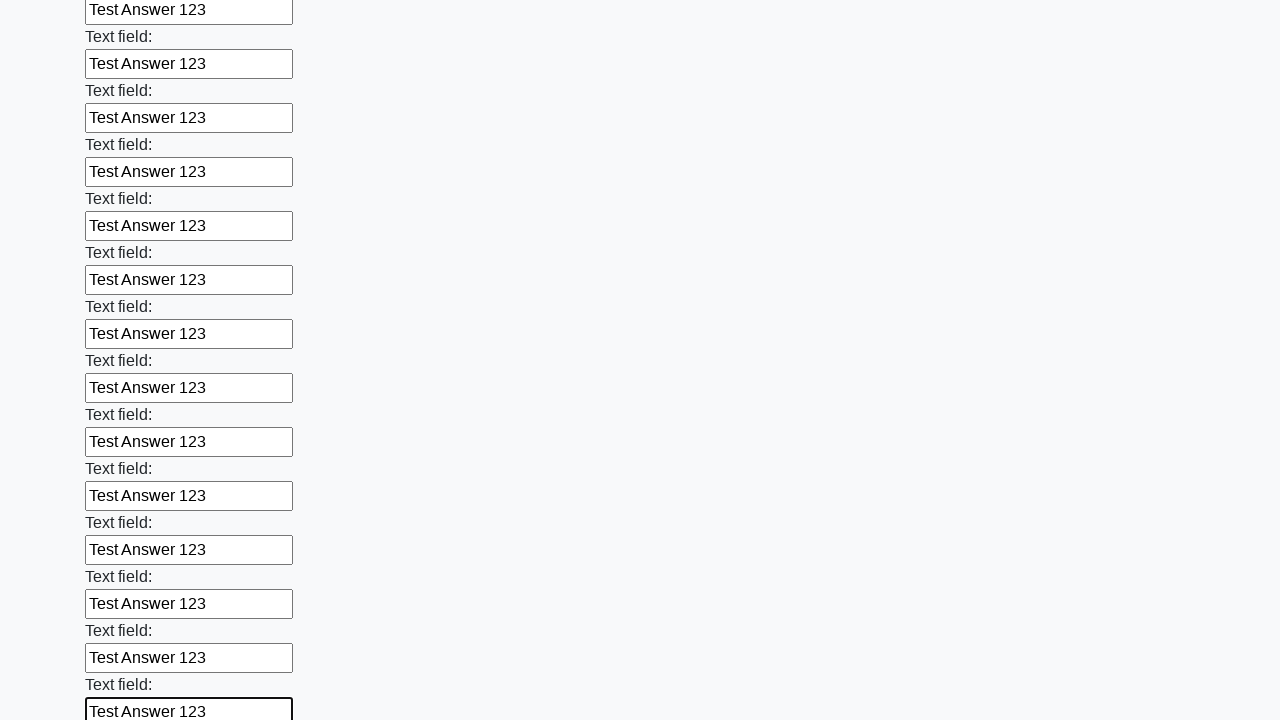

Filled an input field with 'Test Answer 123' on input >> nth=62
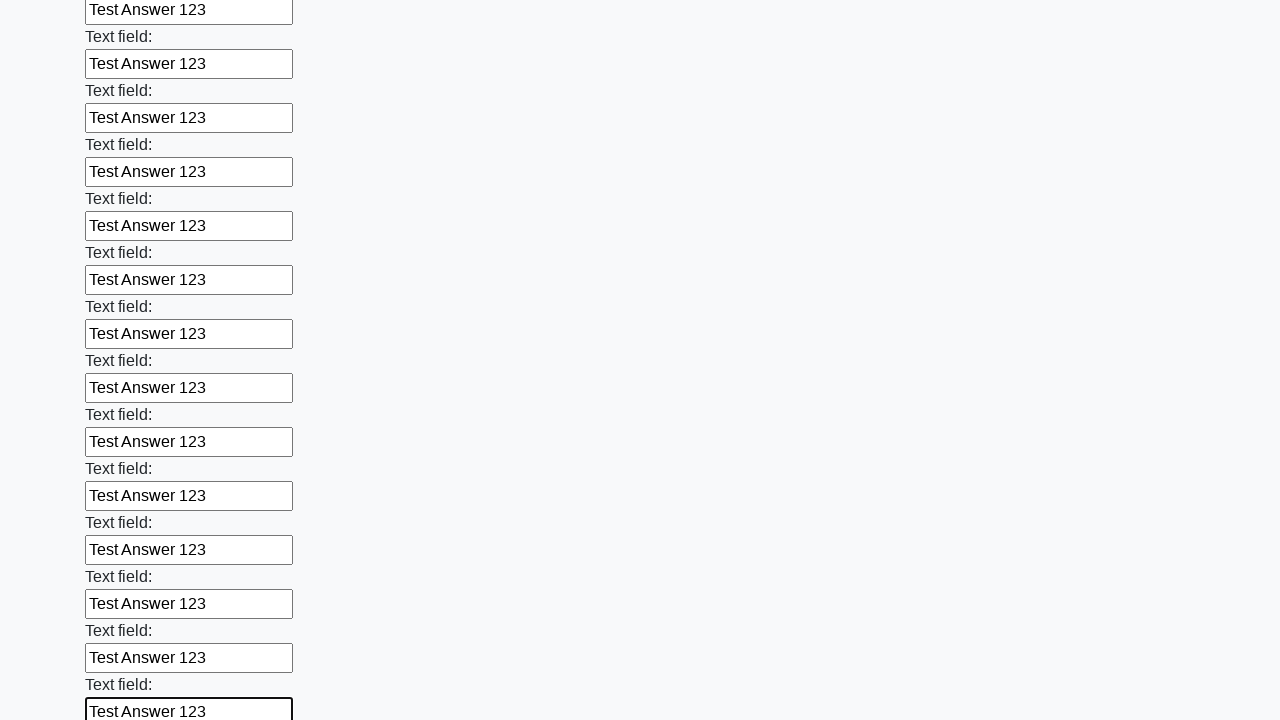

Filled an input field with 'Test Answer 123' on input >> nth=63
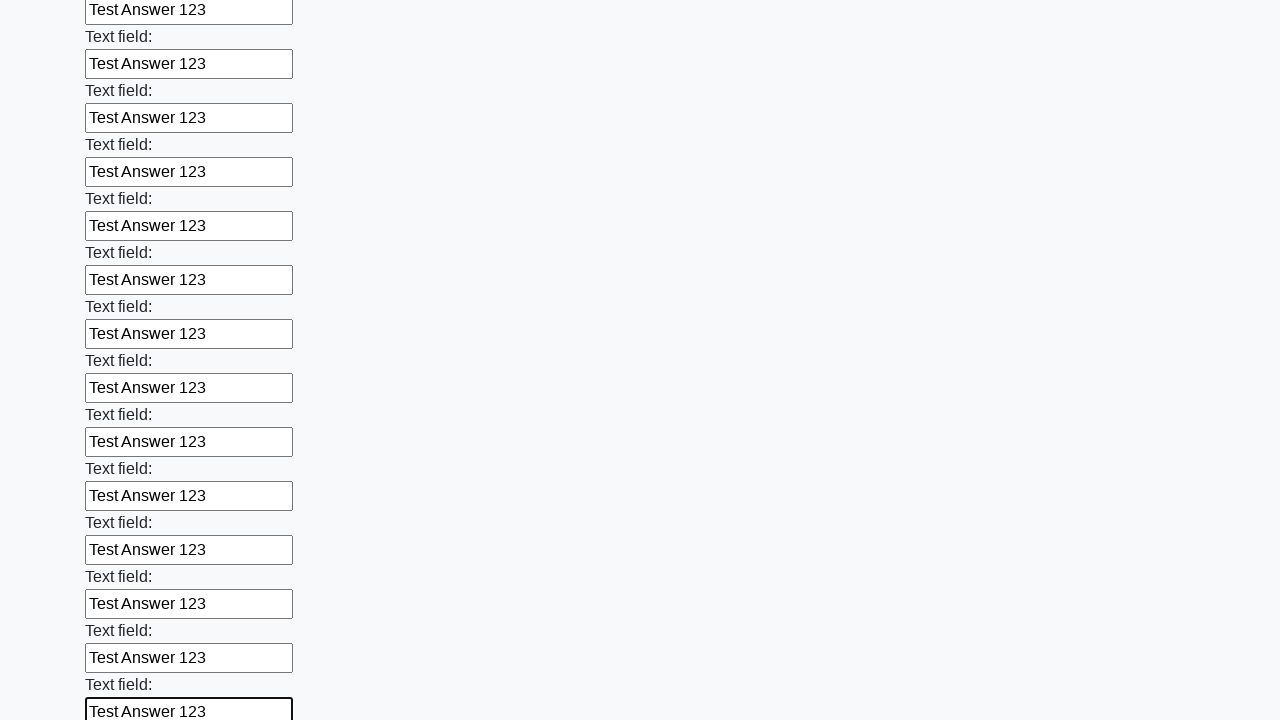

Filled an input field with 'Test Answer 123' on input >> nth=64
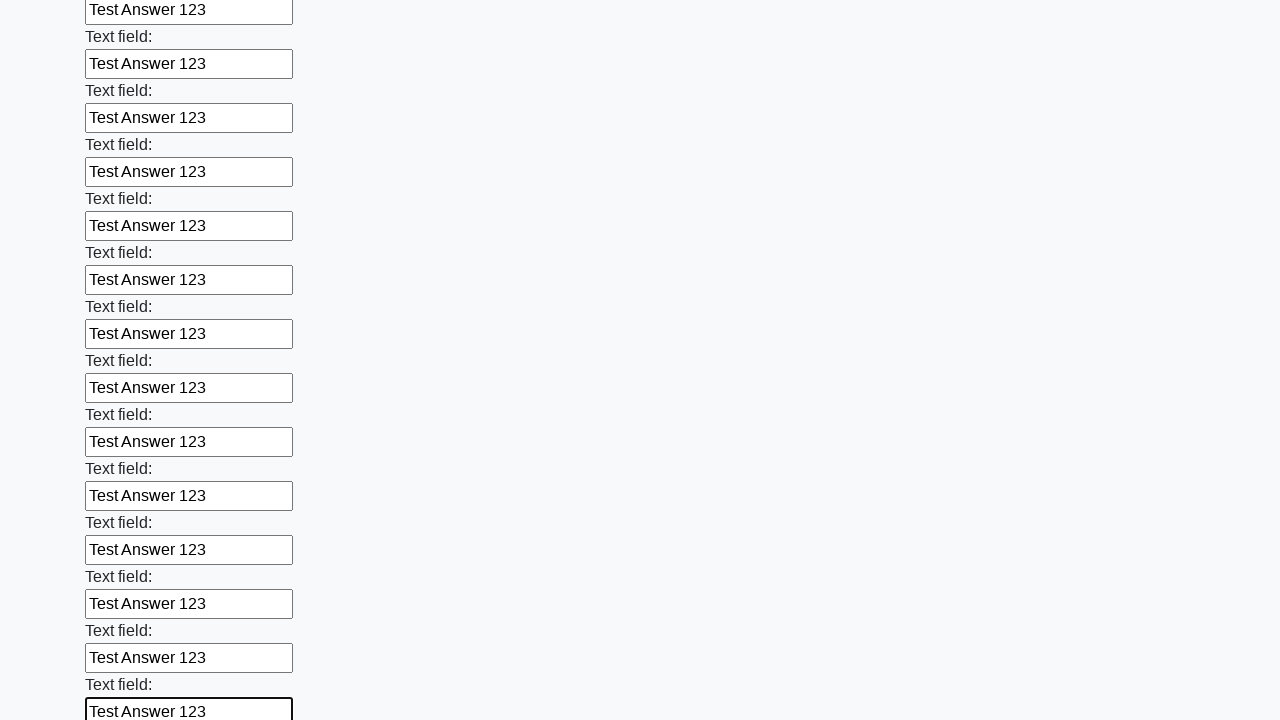

Filled an input field with 'Test Answer 123' on input >> nth=65
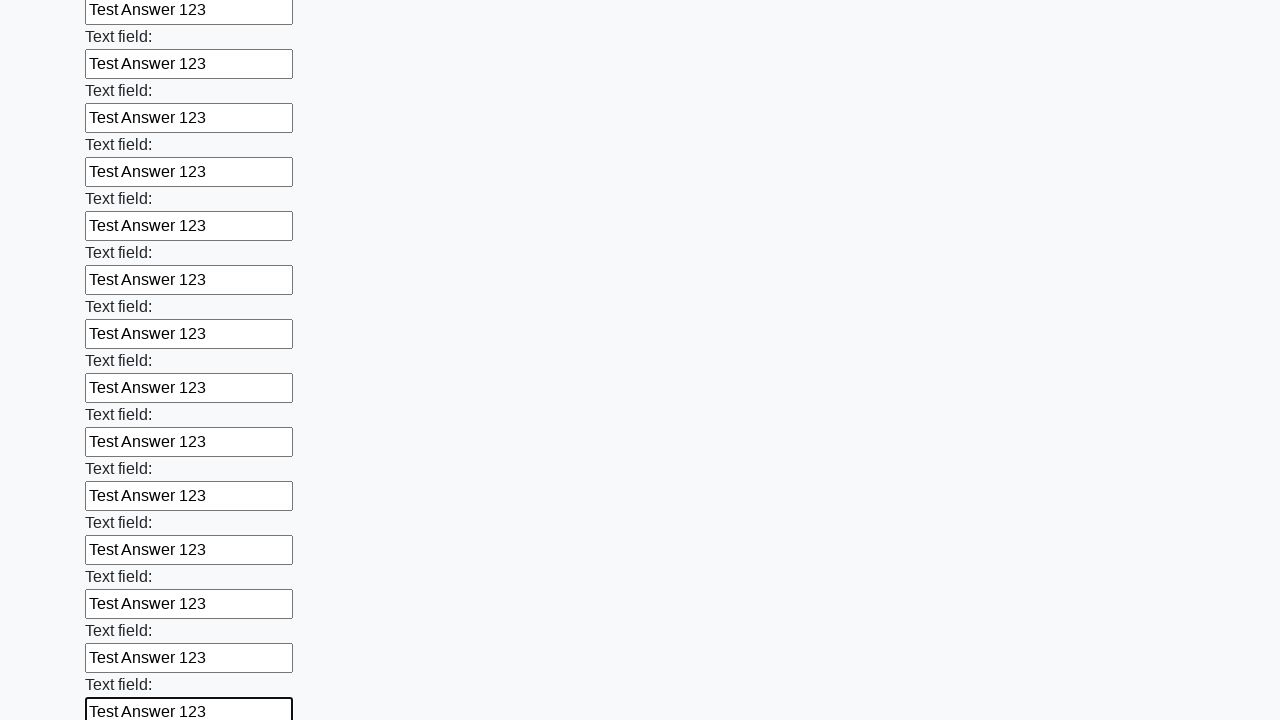

Filled an input field with 'Test Answer 123' on input >> nth=66
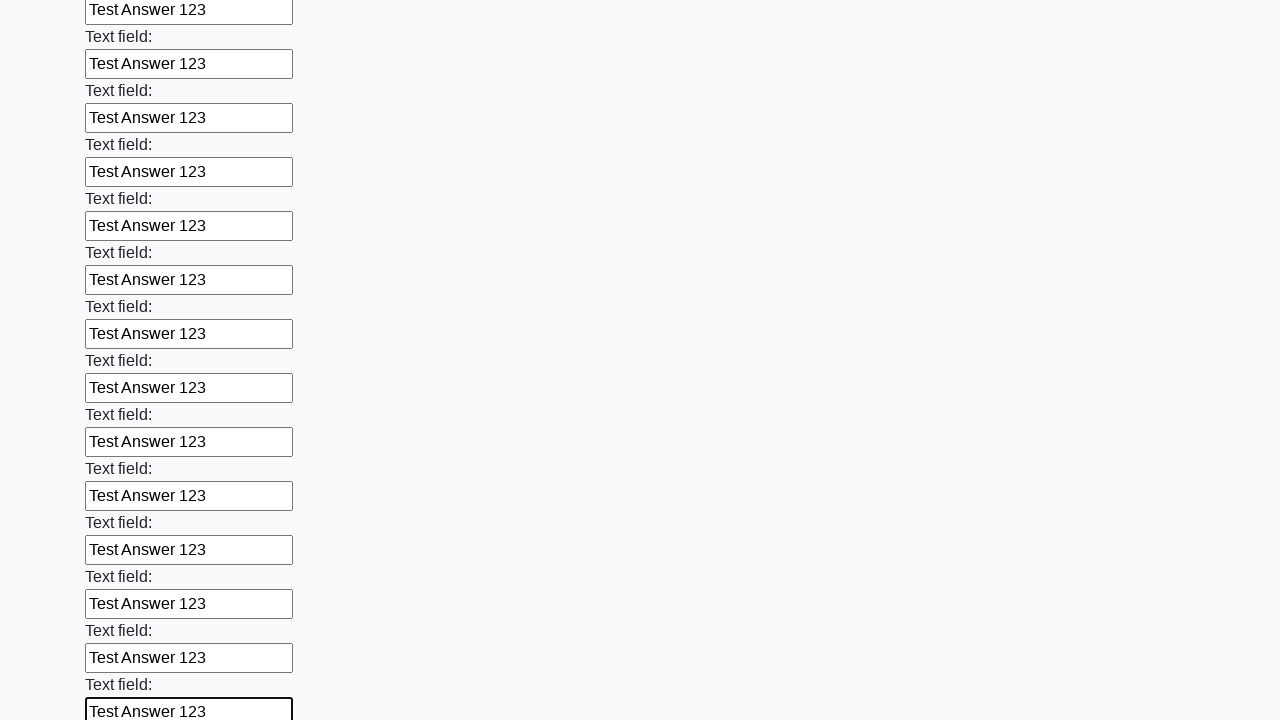

Filled an input field with 'Test Answer 123' on input >> nth=67
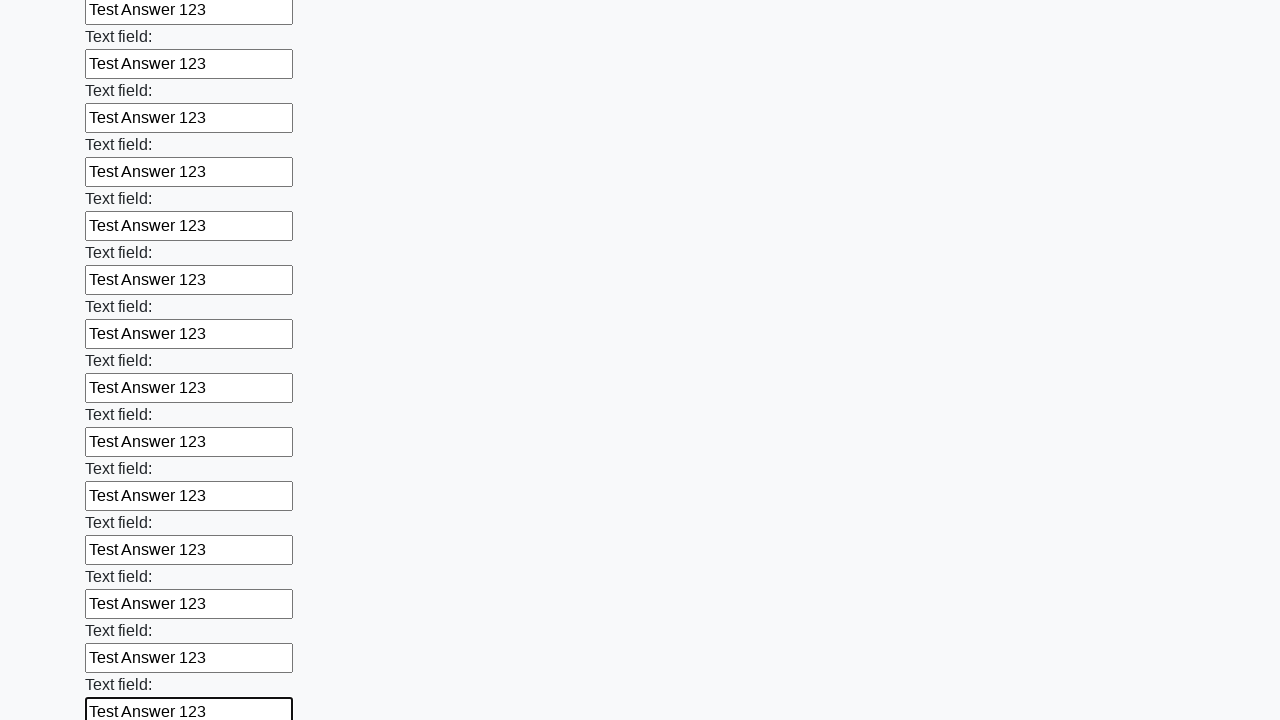

Filled an input field with 'Test Answer 123' on input >> nth=68
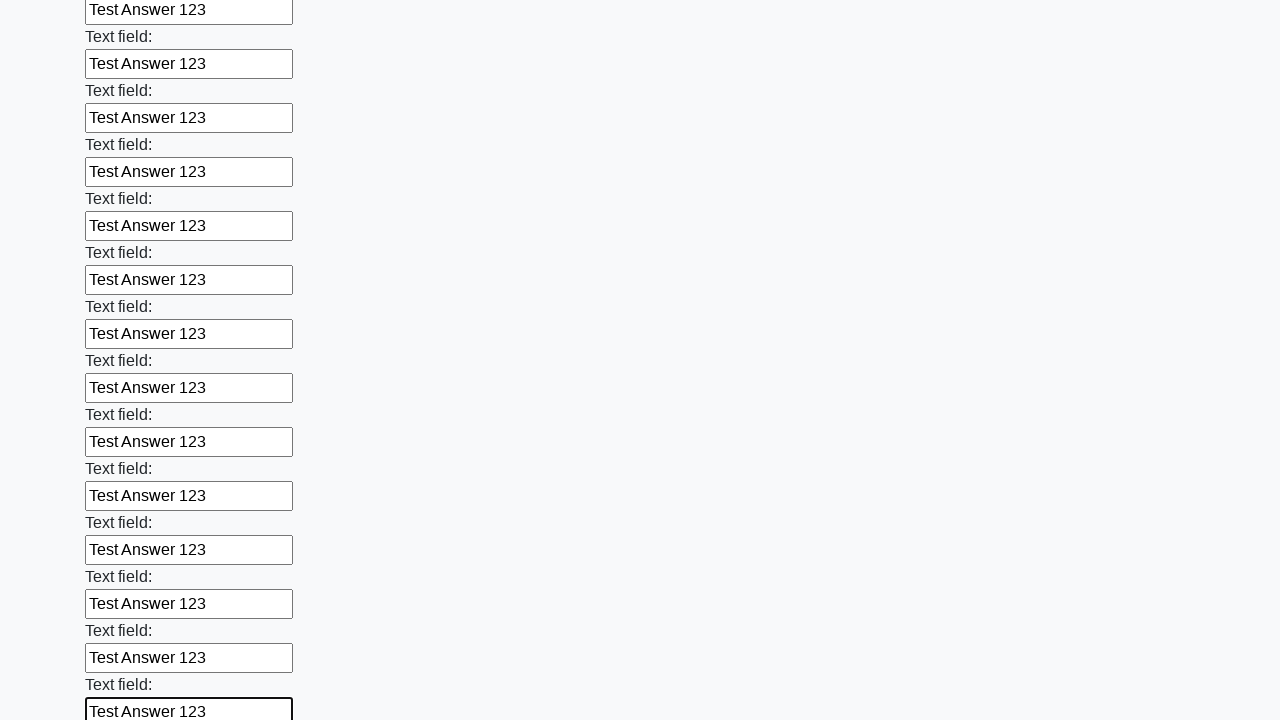

Filled an input field with 'Test Answer 123' on input >> nth=69
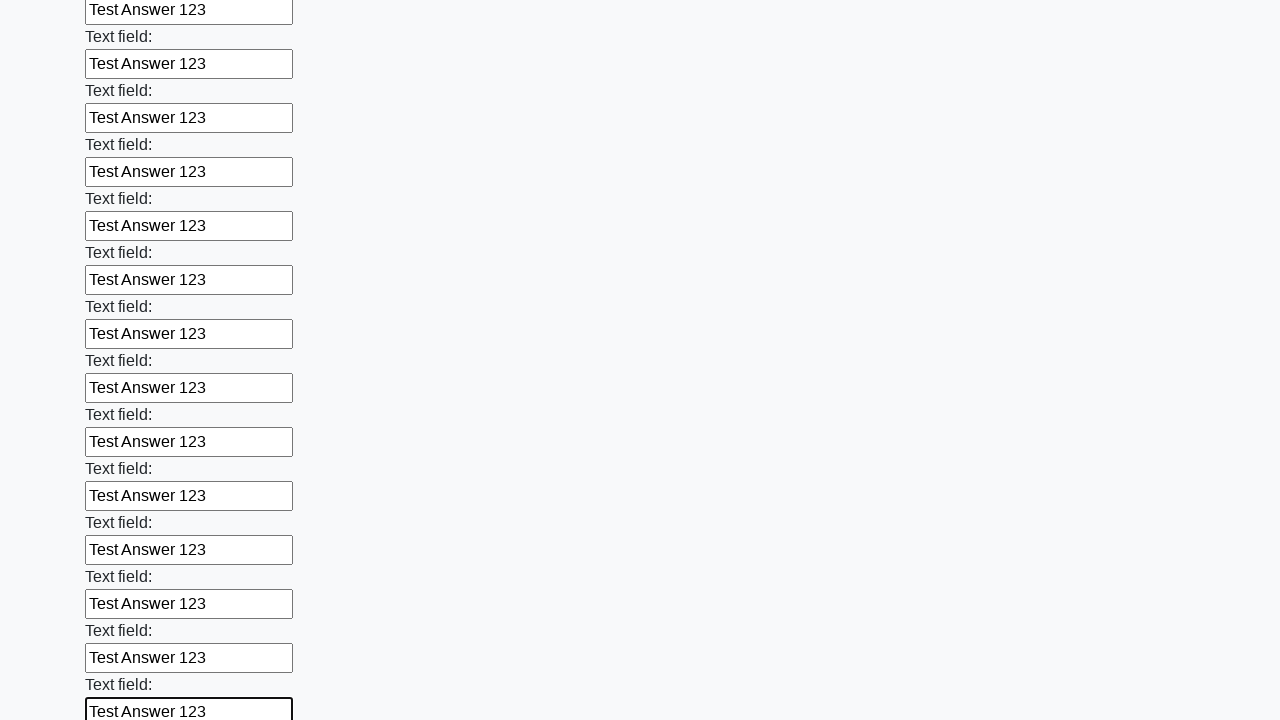

Filled an input field with 'Test Answer 123' on input >> nth=70
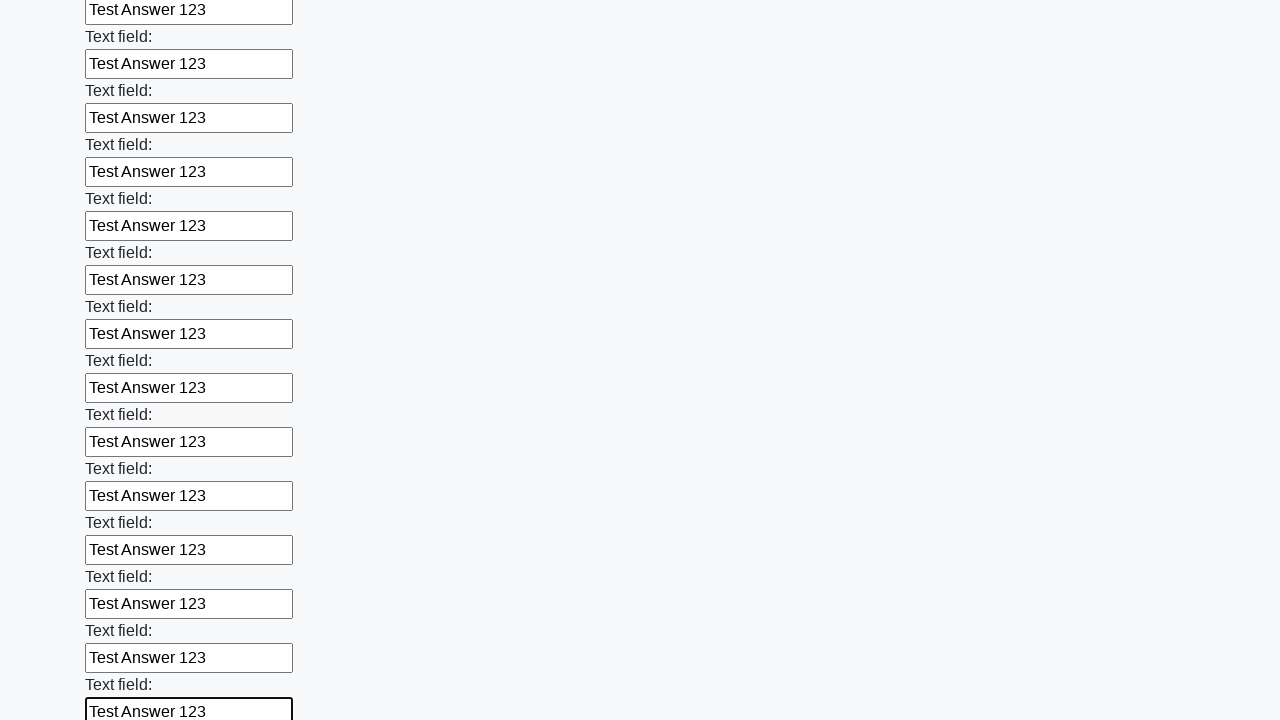

Filled an input field with 'Test Answer 123' on input >> nth=71
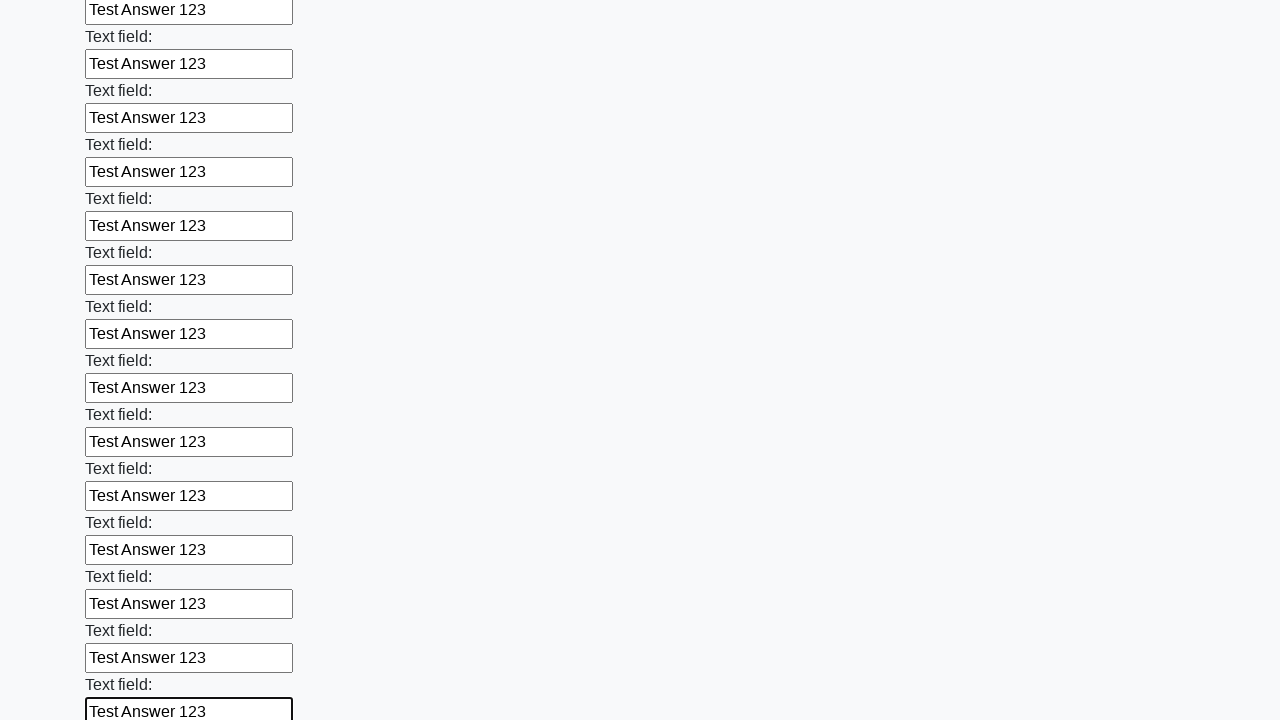

Filled an input field with 'Test Answer 123' on input >> nth=72
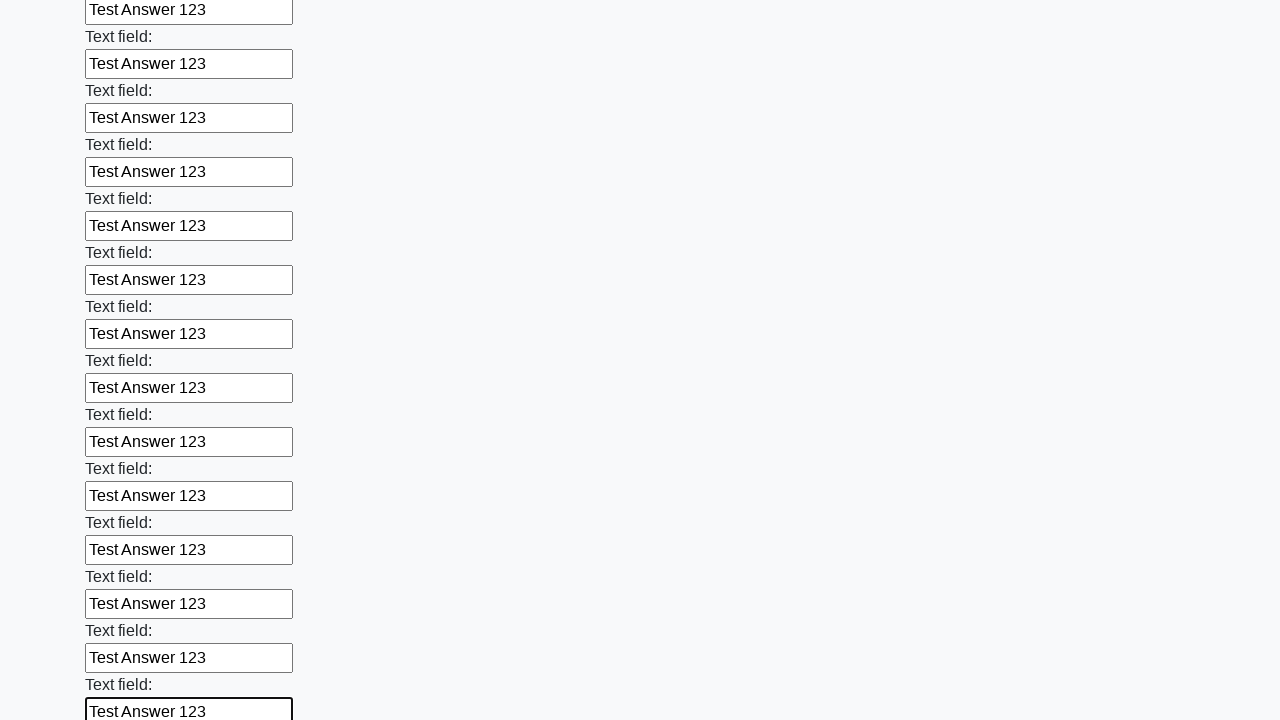

Filled an input field with 'Test Answer 123' on input >> nth=73
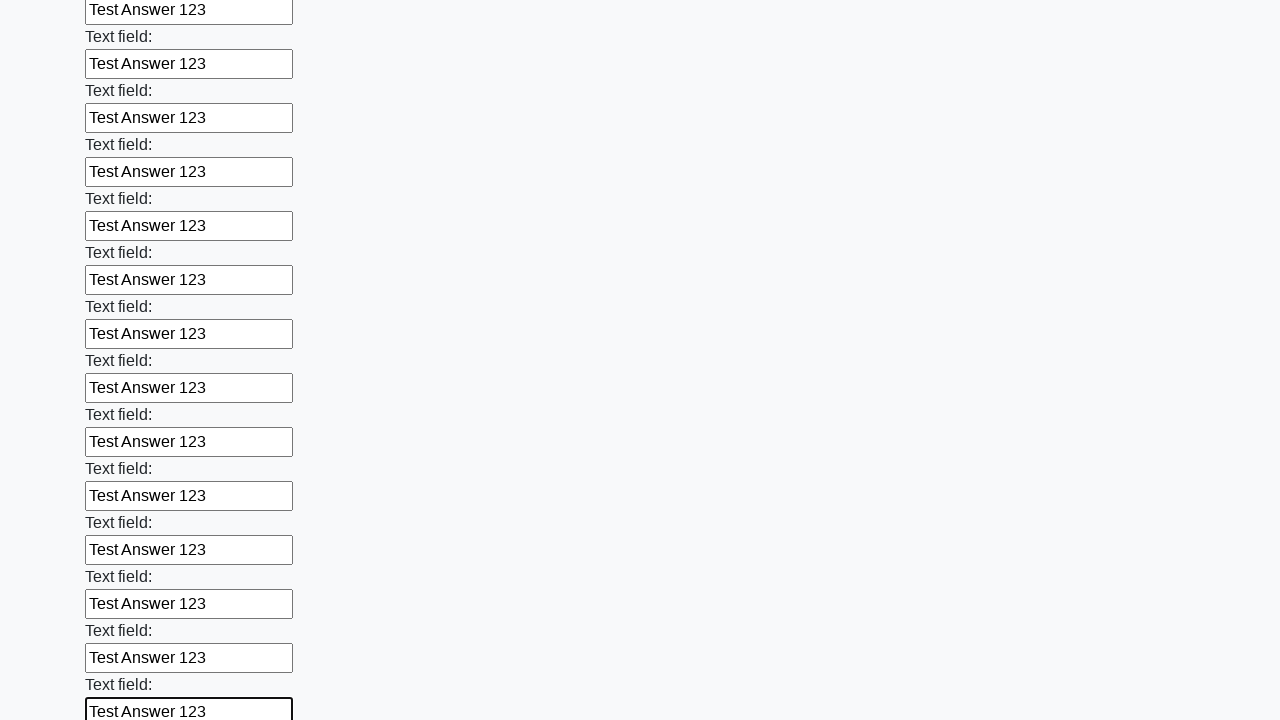

Filled an input field with 'Test Answer 123' on input >> nth=74
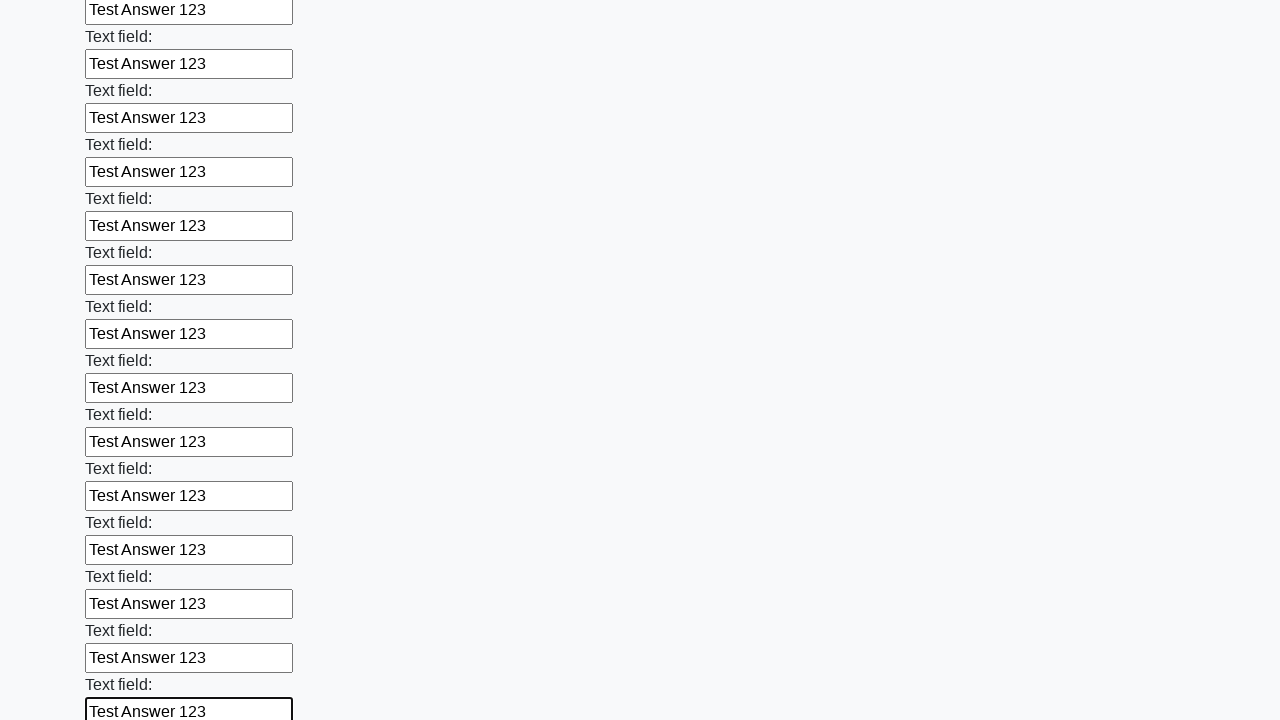

Filled an input field with 'Test Answer 123' on input >> nth=75
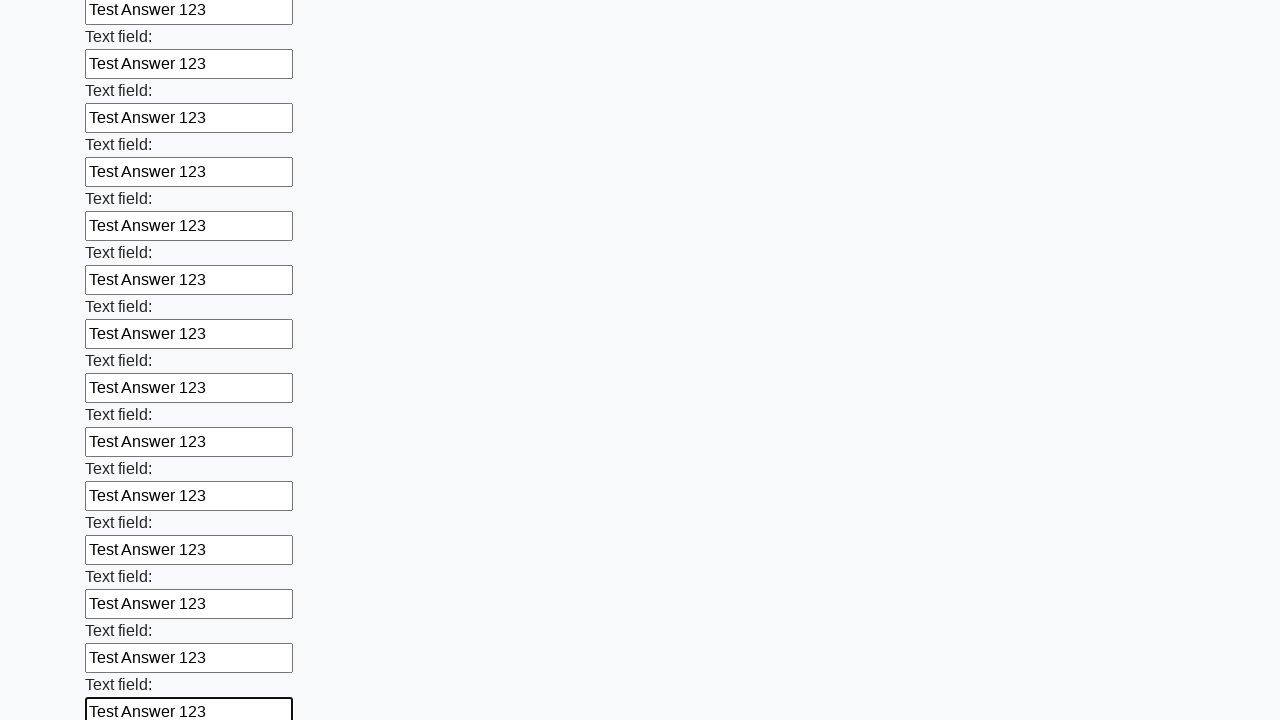

Filled an input field with 'Test Answer 123' on input >> nth=76
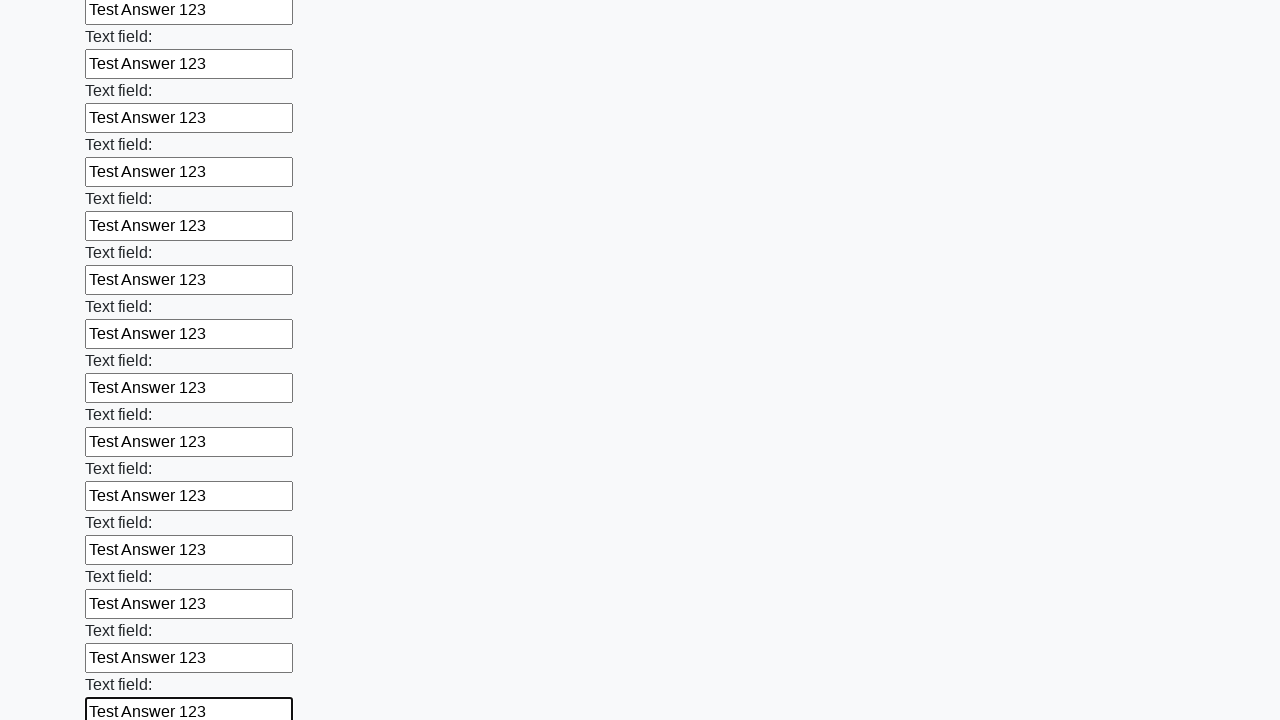

Filled an input field with 'Test Answer 123' on input >> nth=77
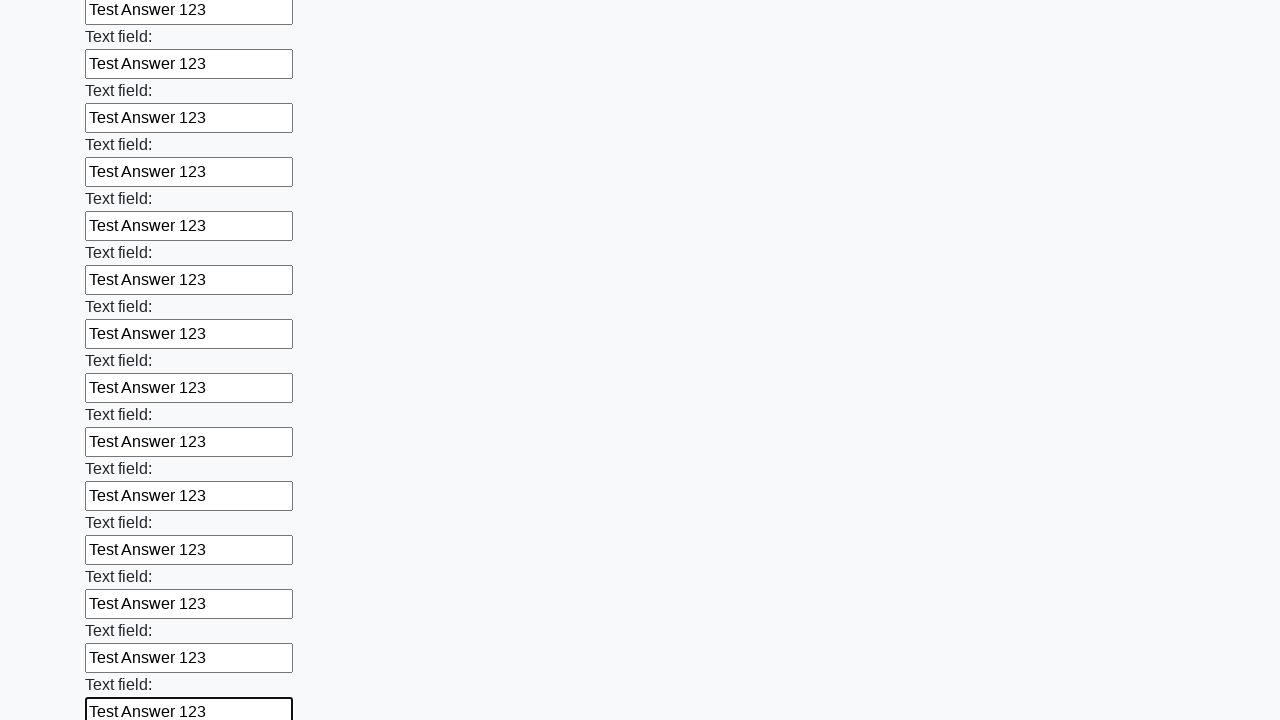

Filled an input field with 'Test Answer 123' on input >> nth=78
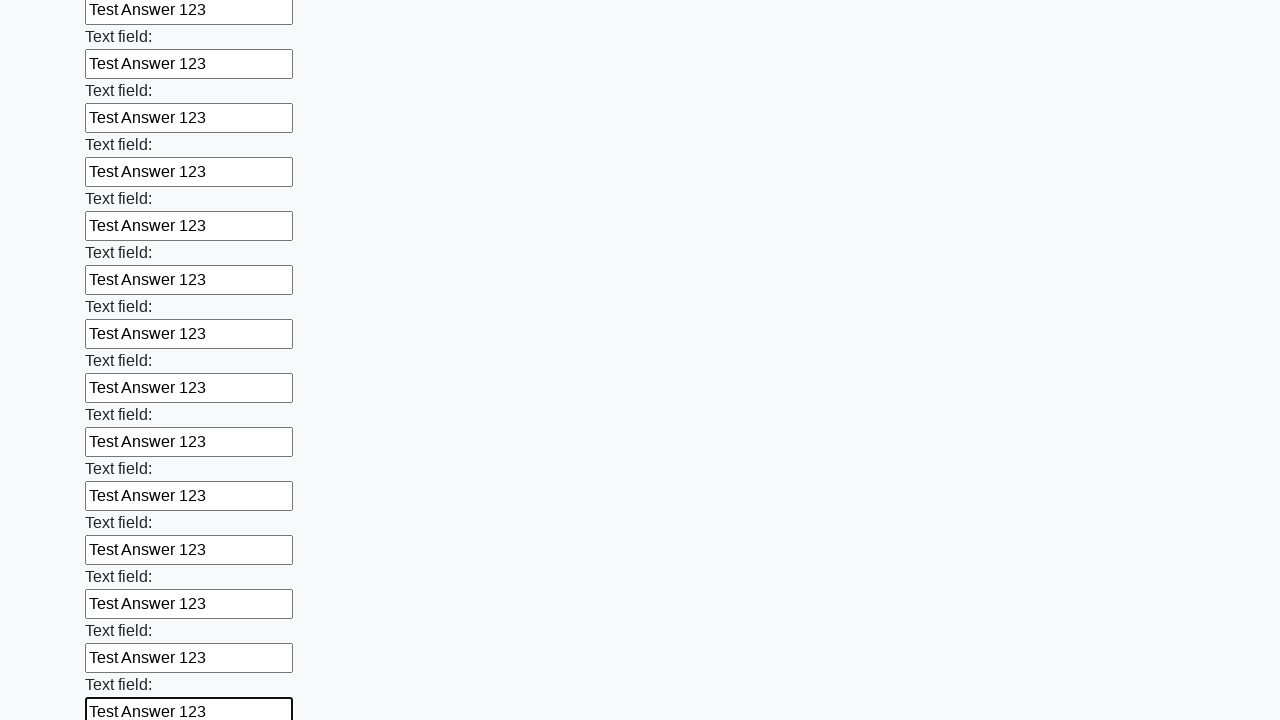

Filled an input field with 'Test Answer 123' on input >> nth=79
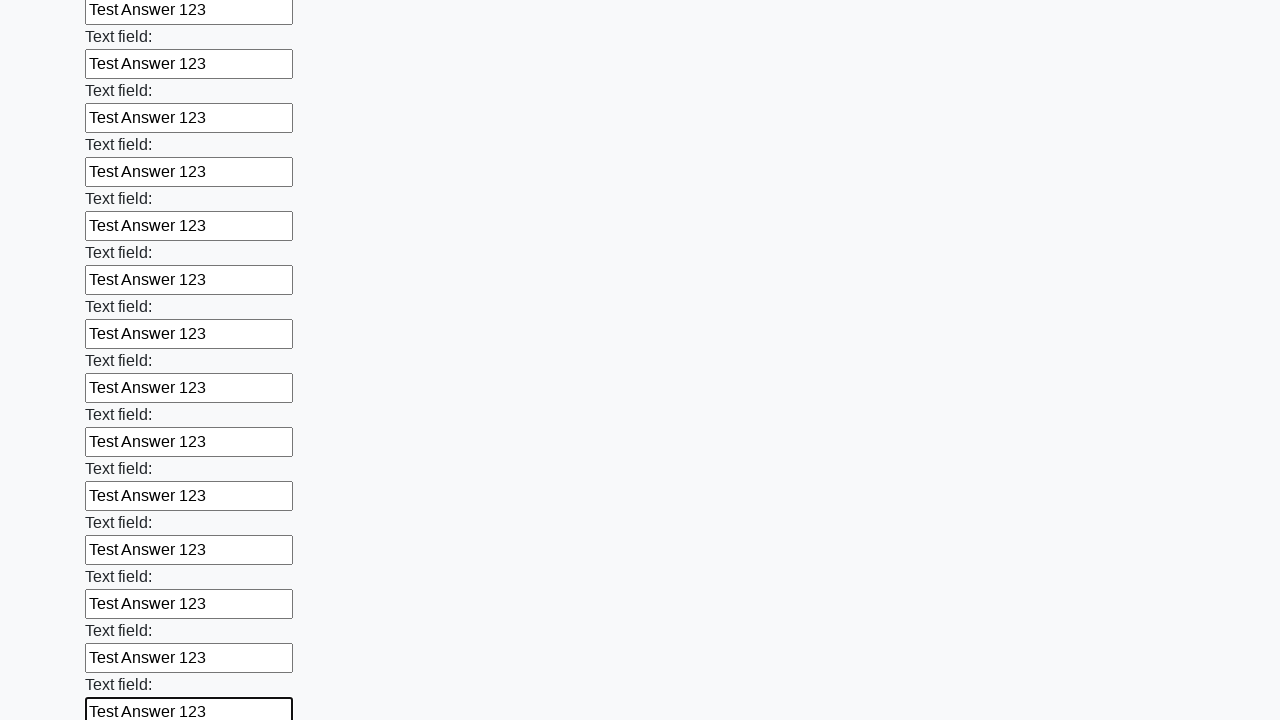

Filled an input field with 'Test Answer 123' on input >> nth=80
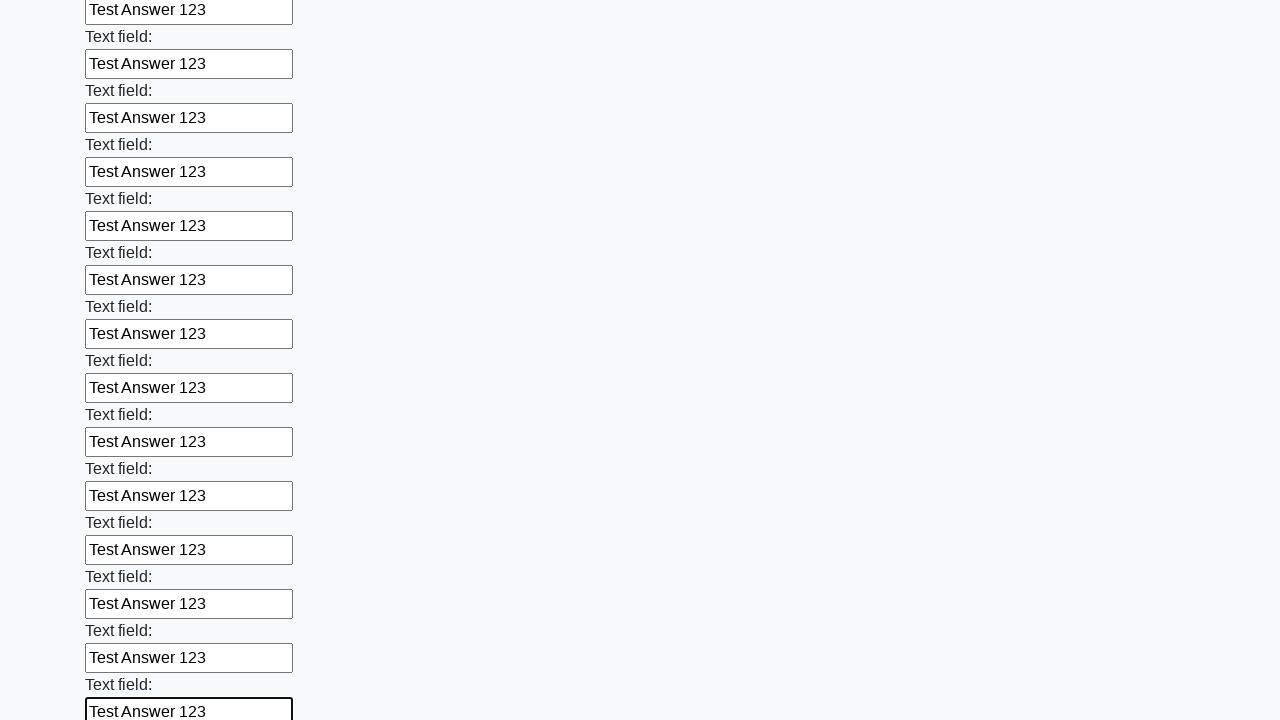

Filled an input field with 'Test Answer 123' on input >> nth=81
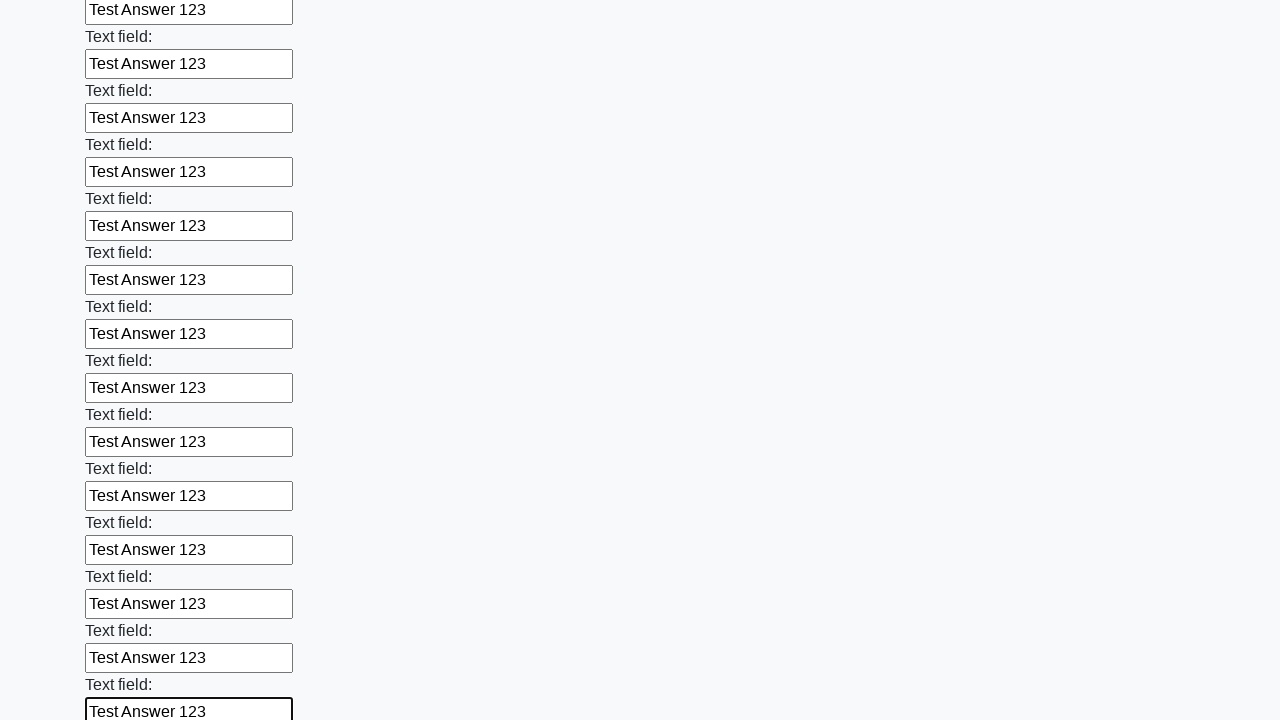

Filled an input field with 'Test Answer 123' on input >> nth=82
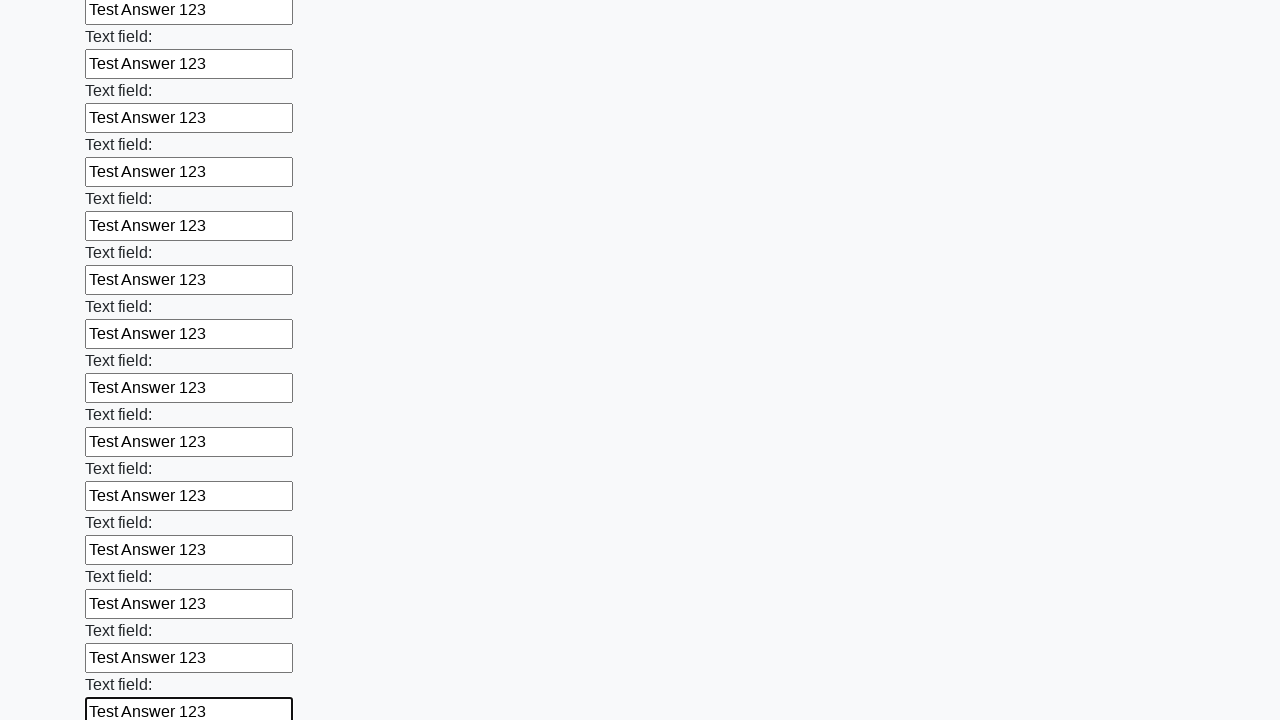

Filled an input field with 'Test Answer 123' on input >> nth=83
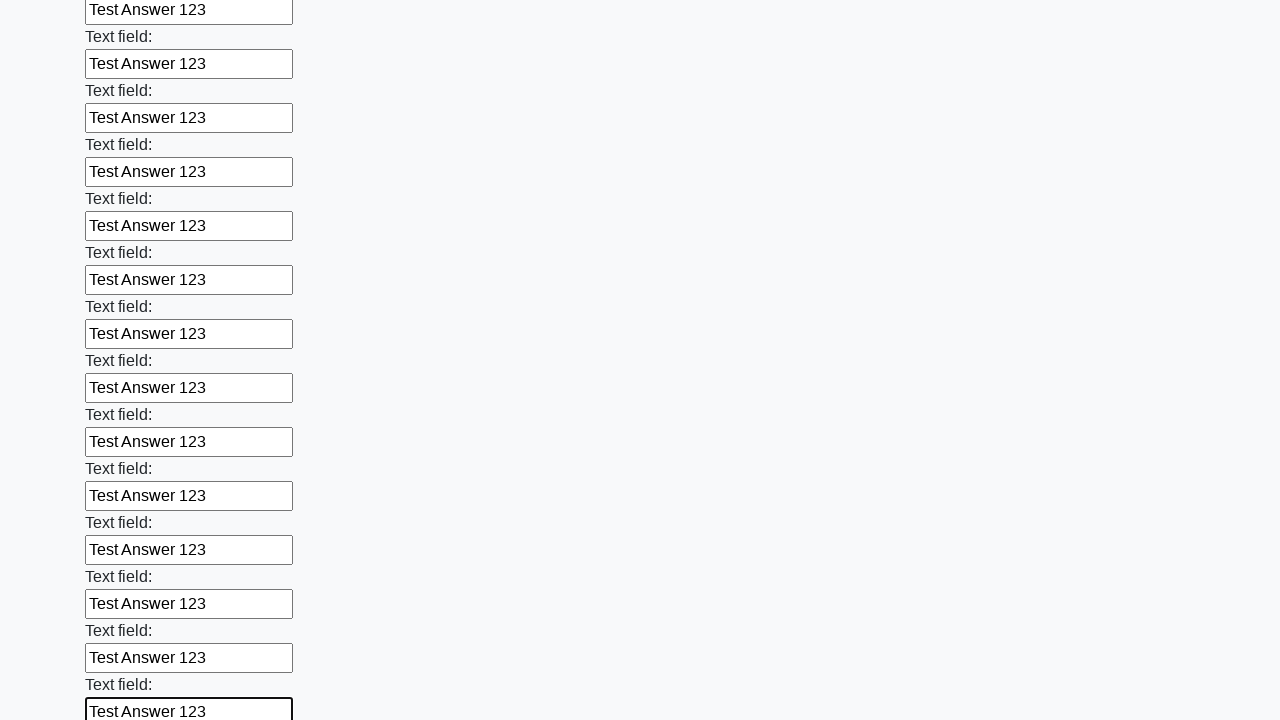

Filled an input field with 'Test Answer 123' on input >> nth=84
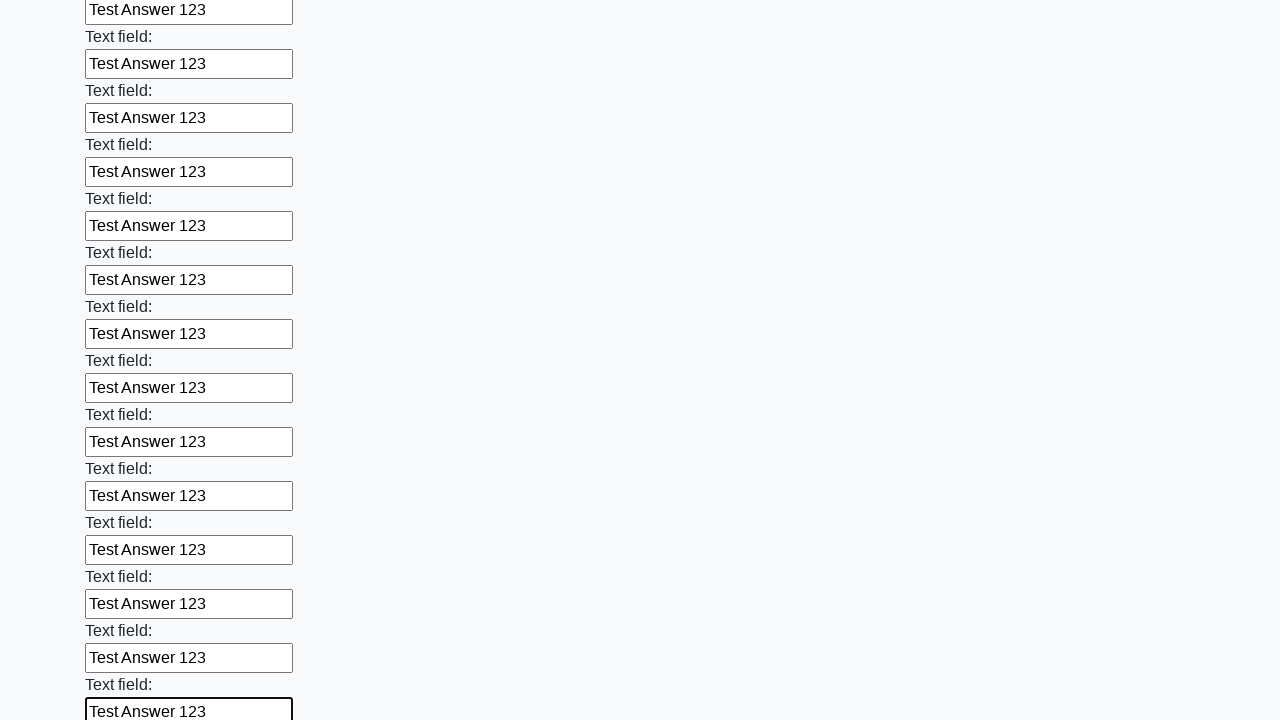

Filled an input field with 'Test Answer 123' on input >> nth=85
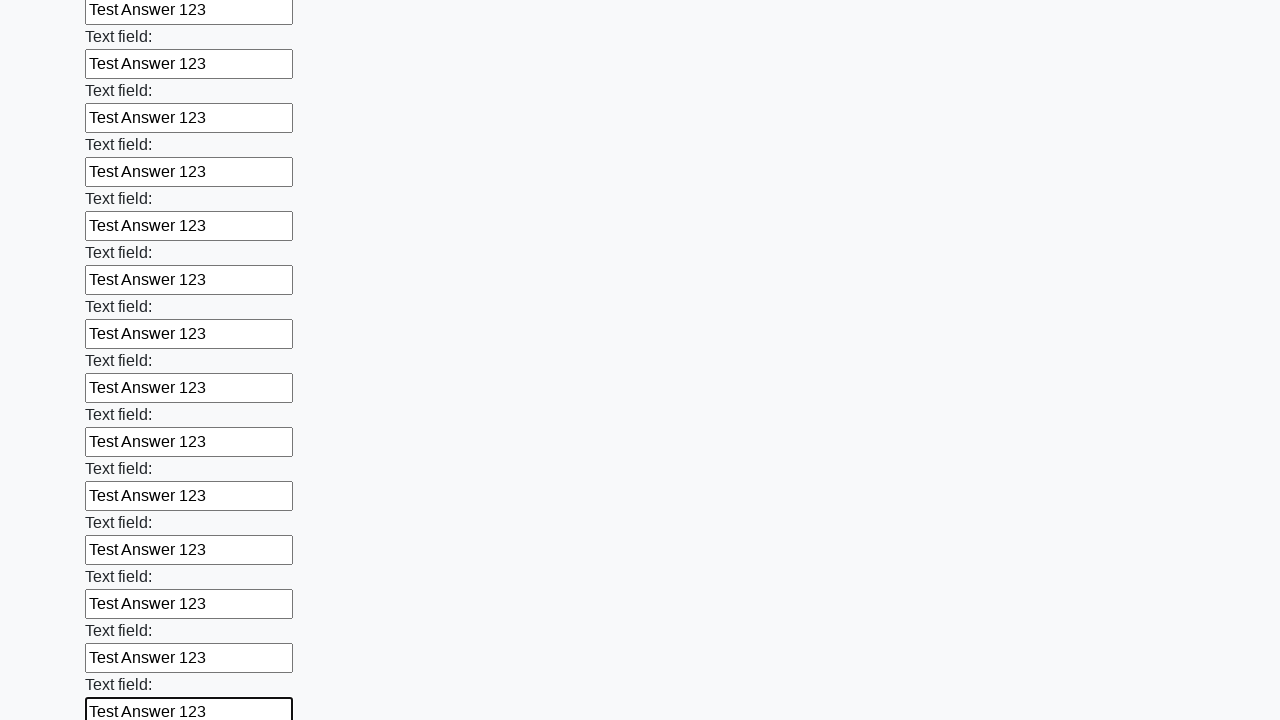

Filled an input field with 'Test Answer 123' on input >> nth=86
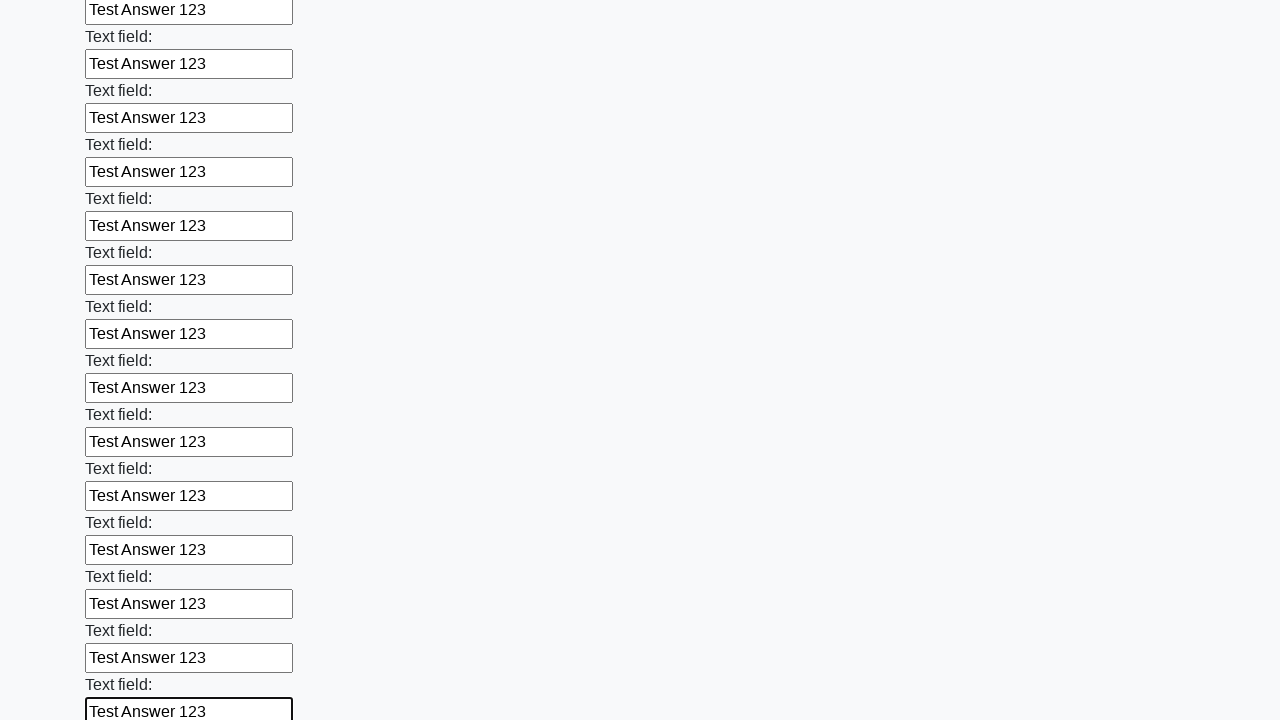

Filled an input field with 'Test Answer 123' on input >> nth=87
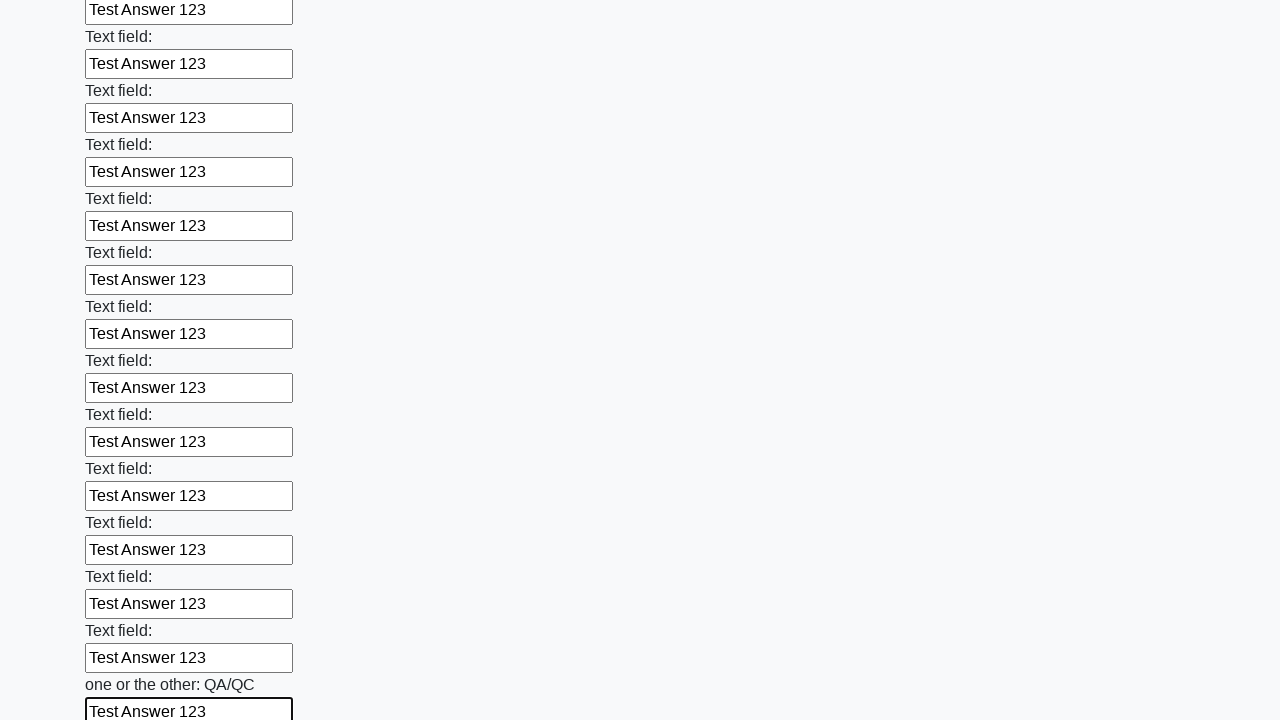

Filled an input field with 'Test Answer 123' on input >> nth=88
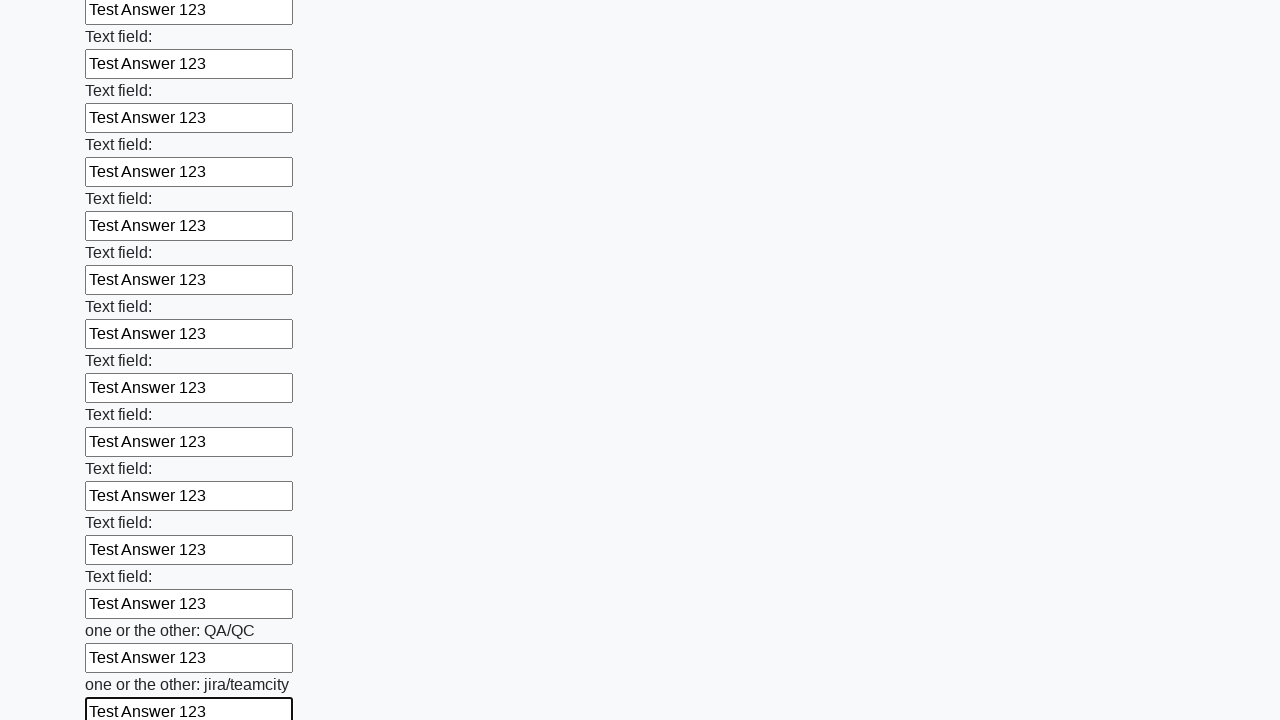

Filled an input field with 'Test Answer 123' on input >> nth=89
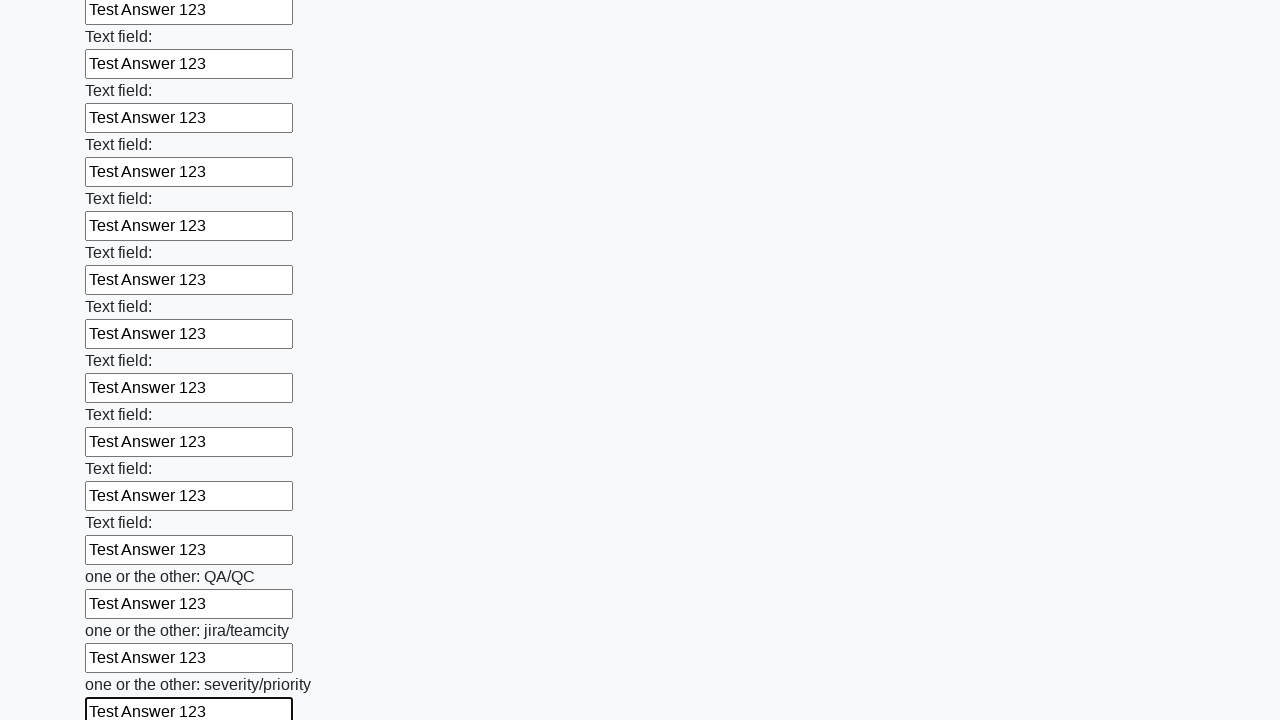

Filled an input field with 'Test Answer 123' on input >> nth=90
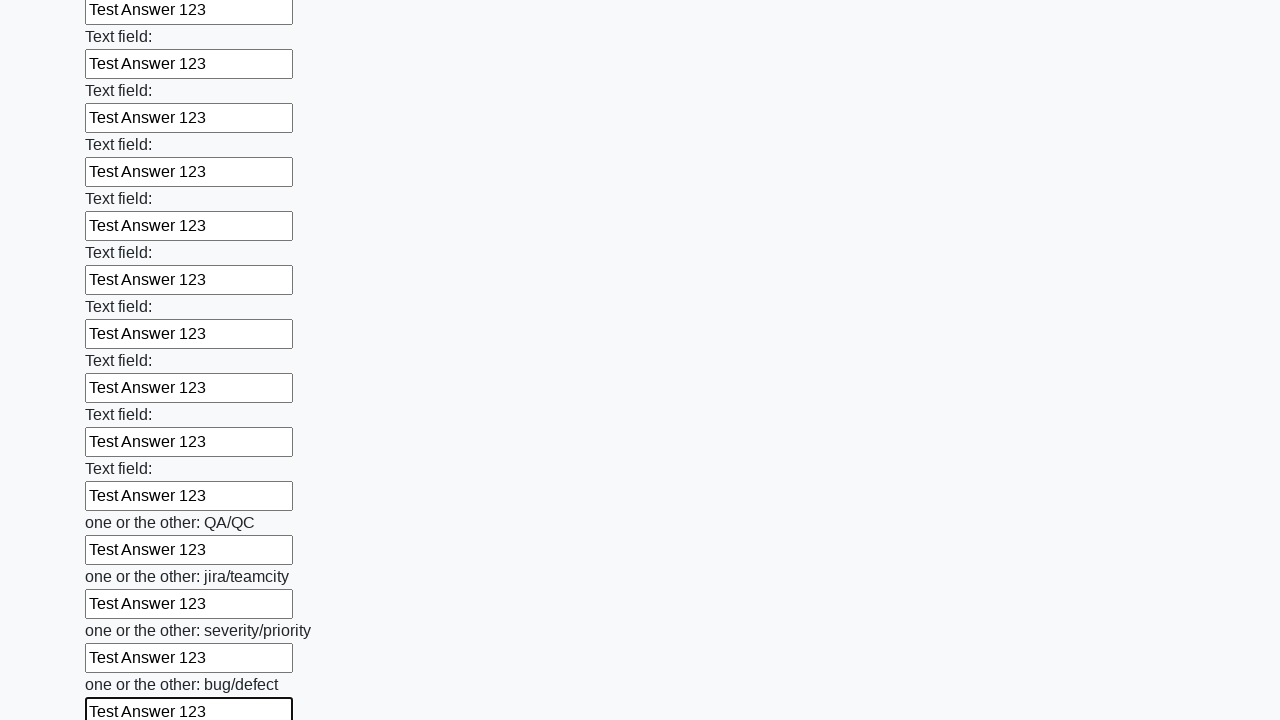

Filled an input field with 'Test Answer 123' on input >> nth=91
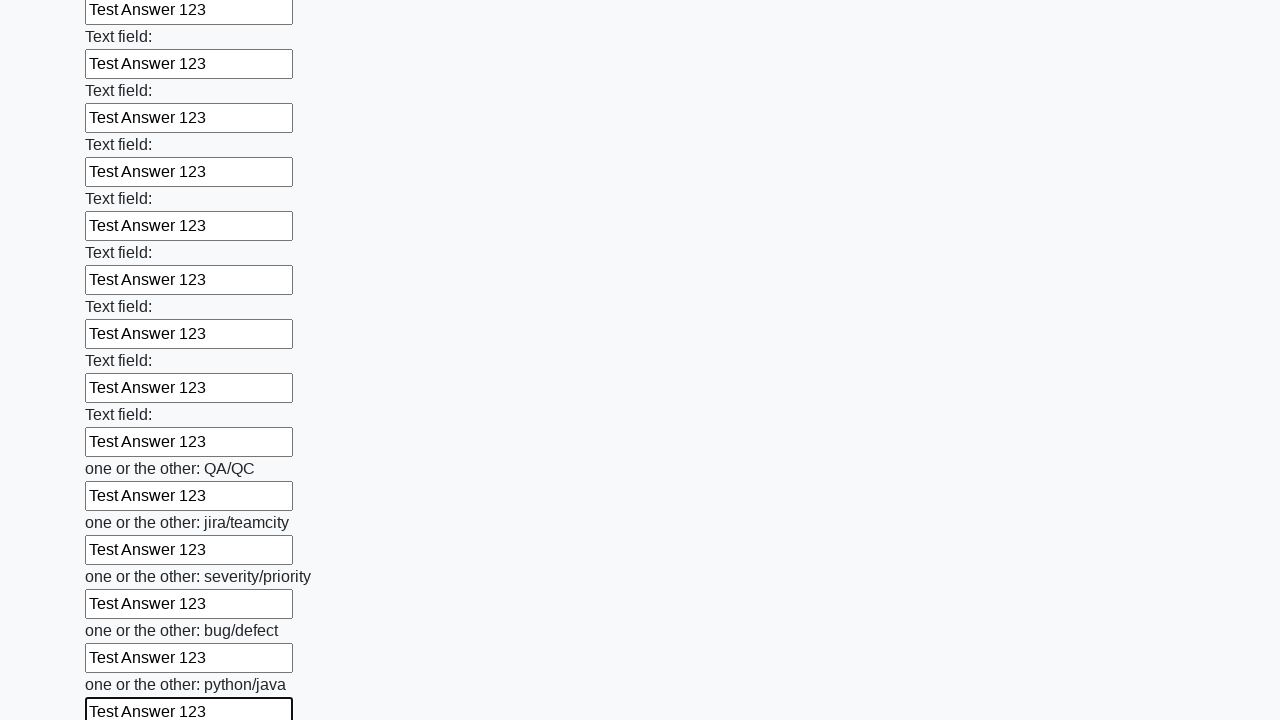

Filled an input field with 'Test Answer 123' on input >> nth=92
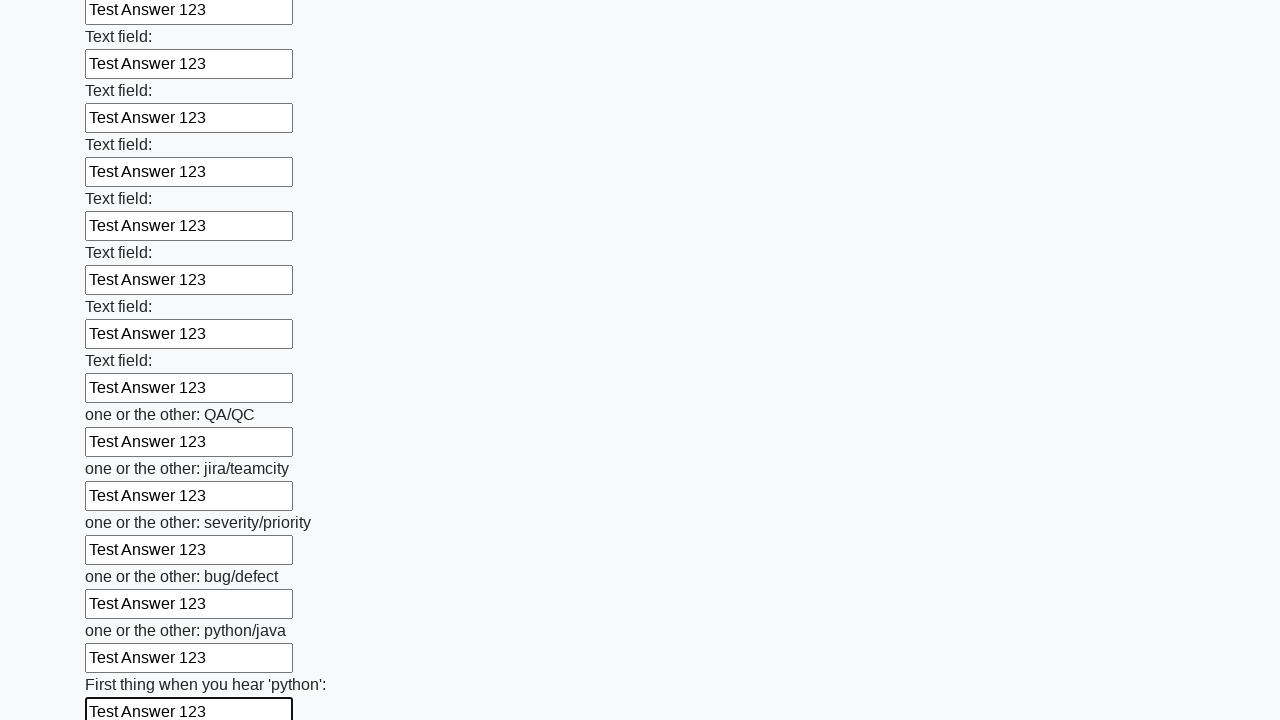

Filled an input field with 'Test Answer 123' on input >> nth=93
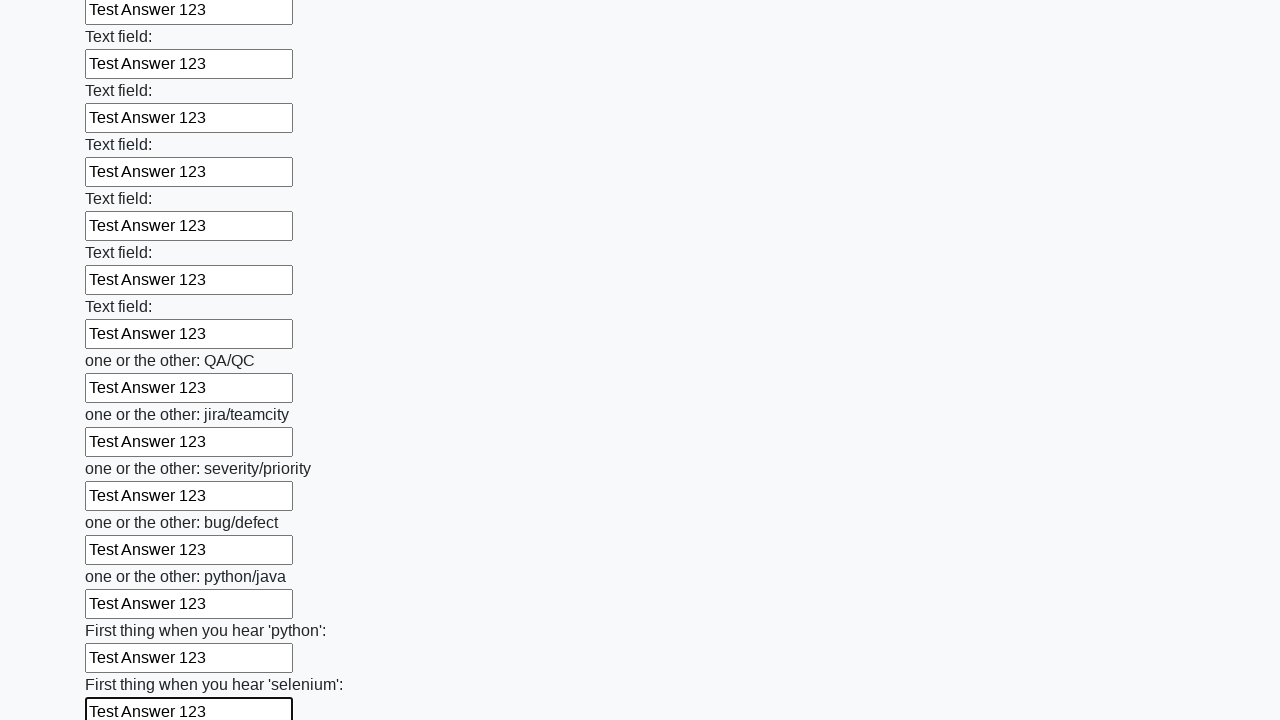

Filled an input field with 'Test Answer 123' on input >> nth=94
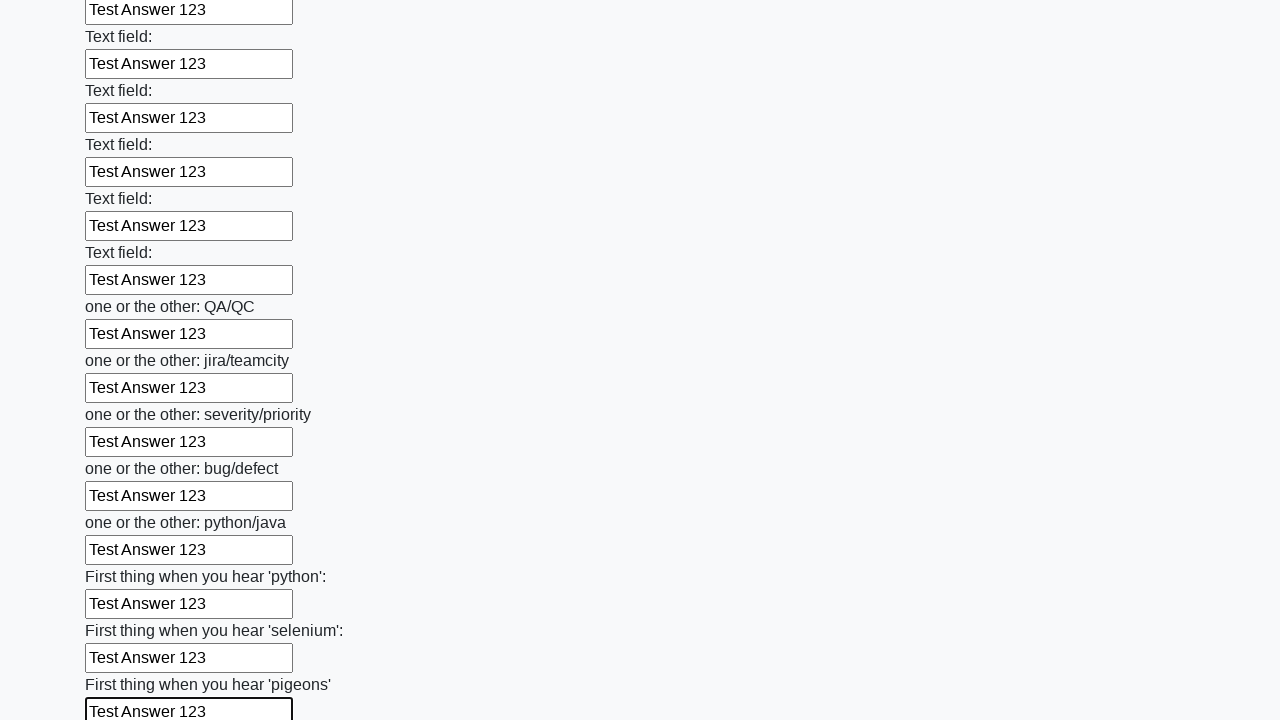

Filled an input field with 'Test Answer 123' on input >> nth=95
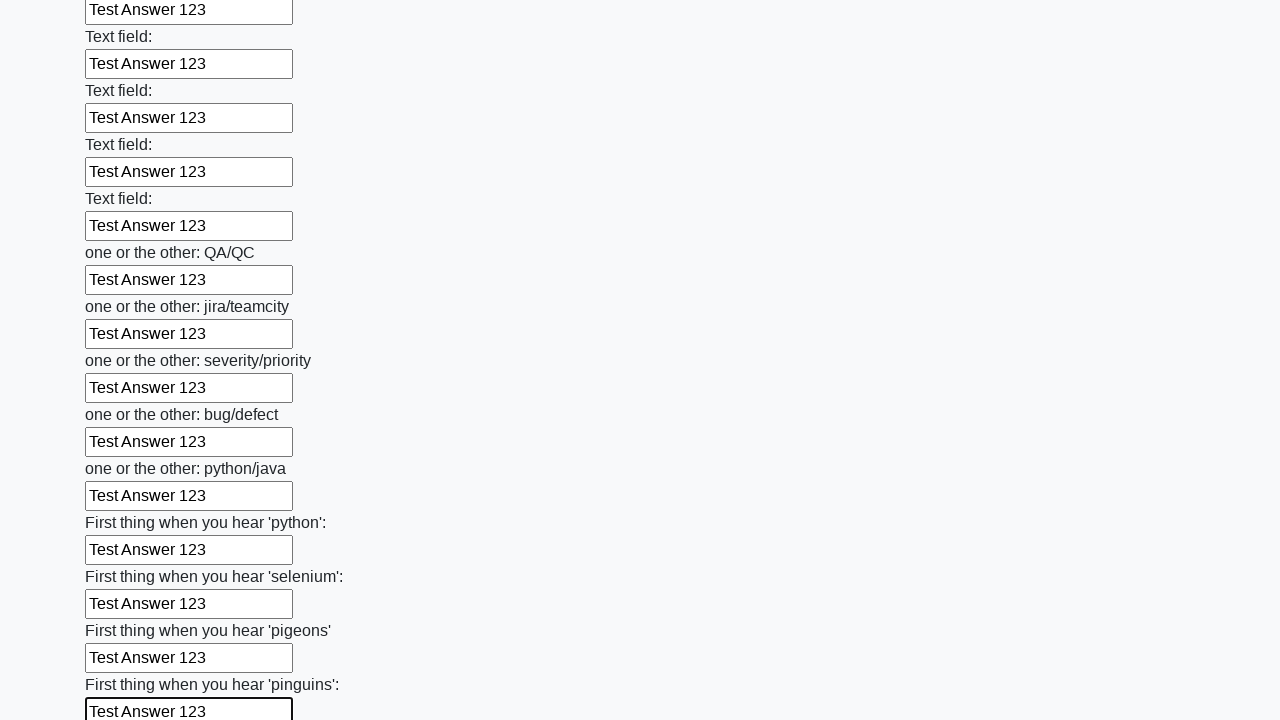

Filled an input field with 'Test Answer 123' on input >> nth=96
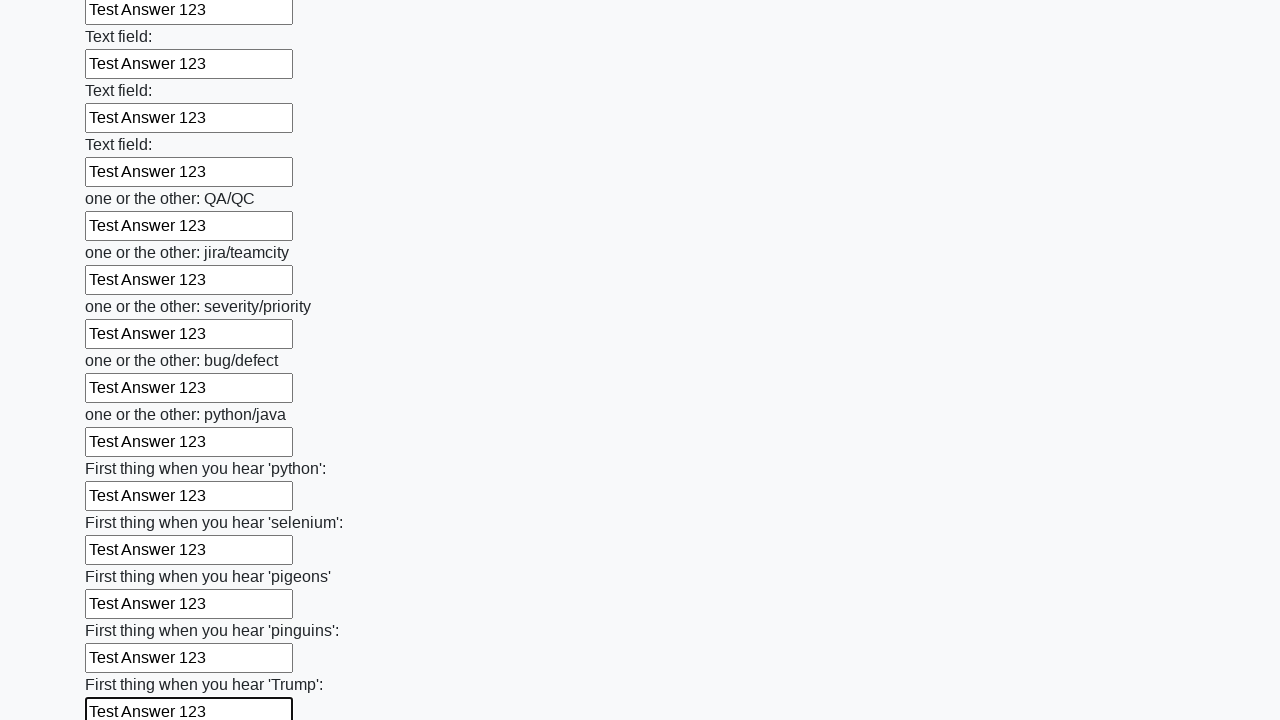

Filled an input field with 'Test Answer 123' on input >> nth=97
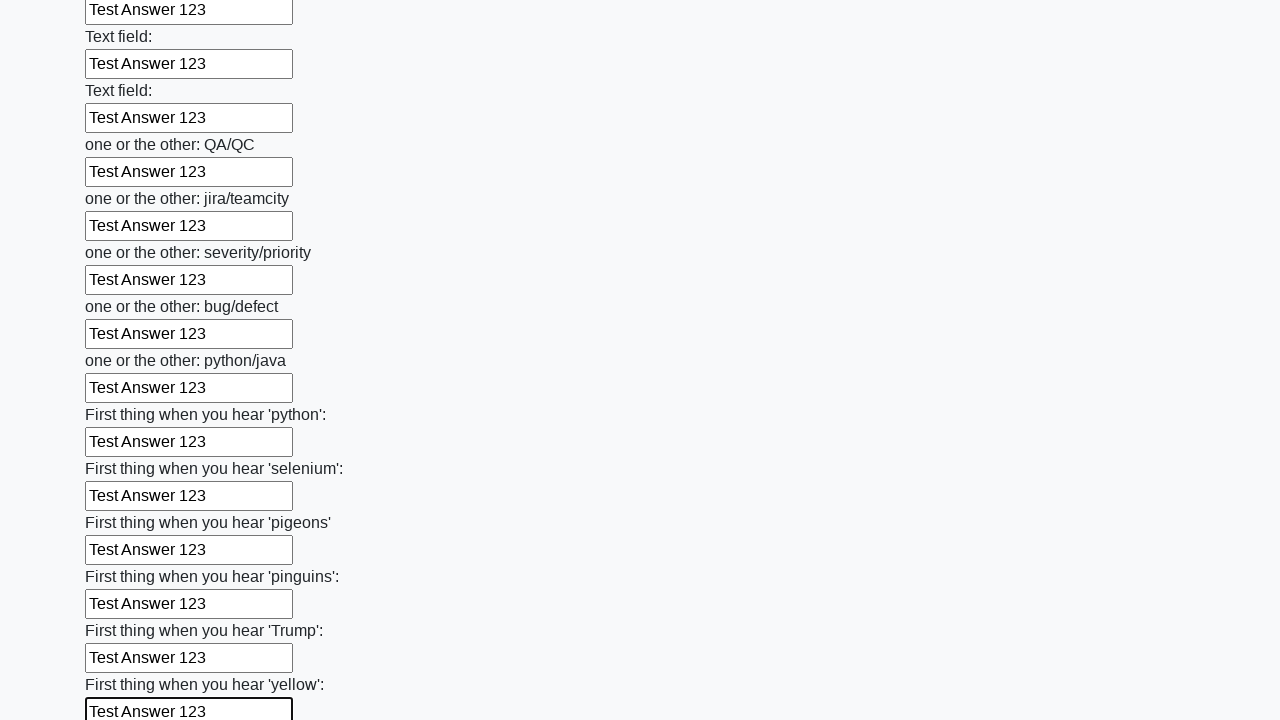

Filled an input field with 'Test Answer 123' on input >> nth=98
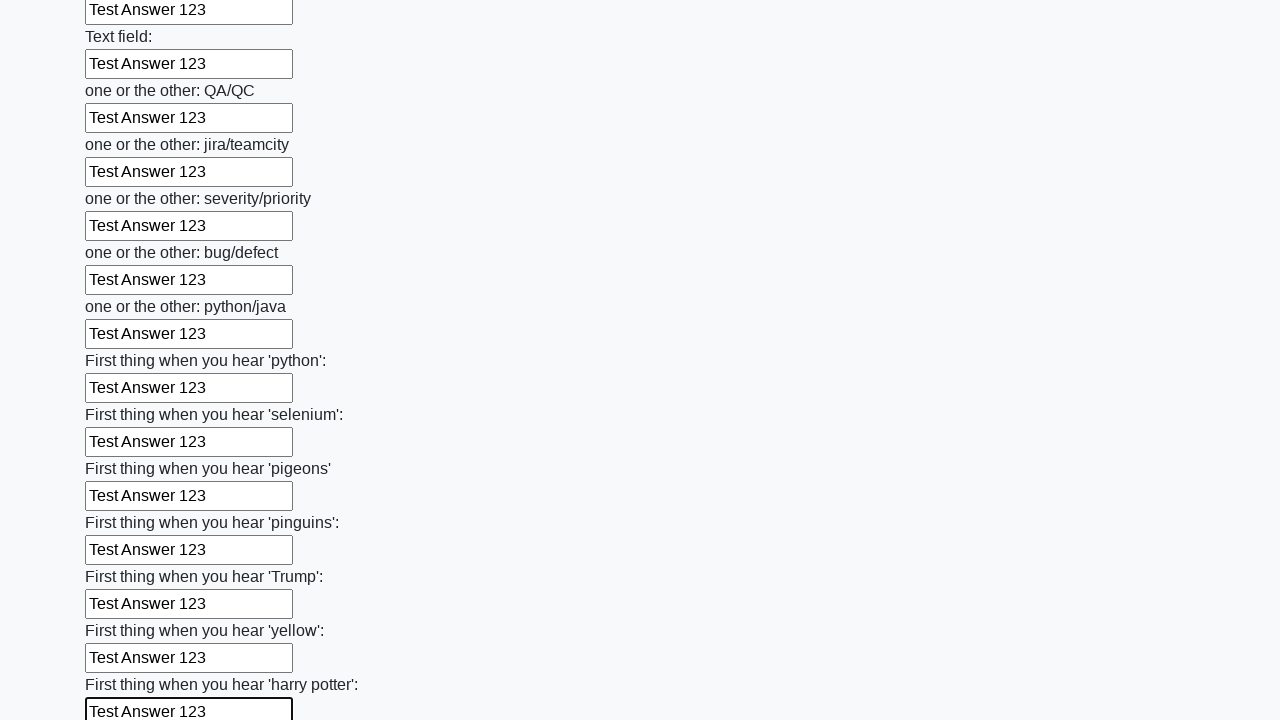

Filled an input field with 'Test Answer 123' on input >> nth=99
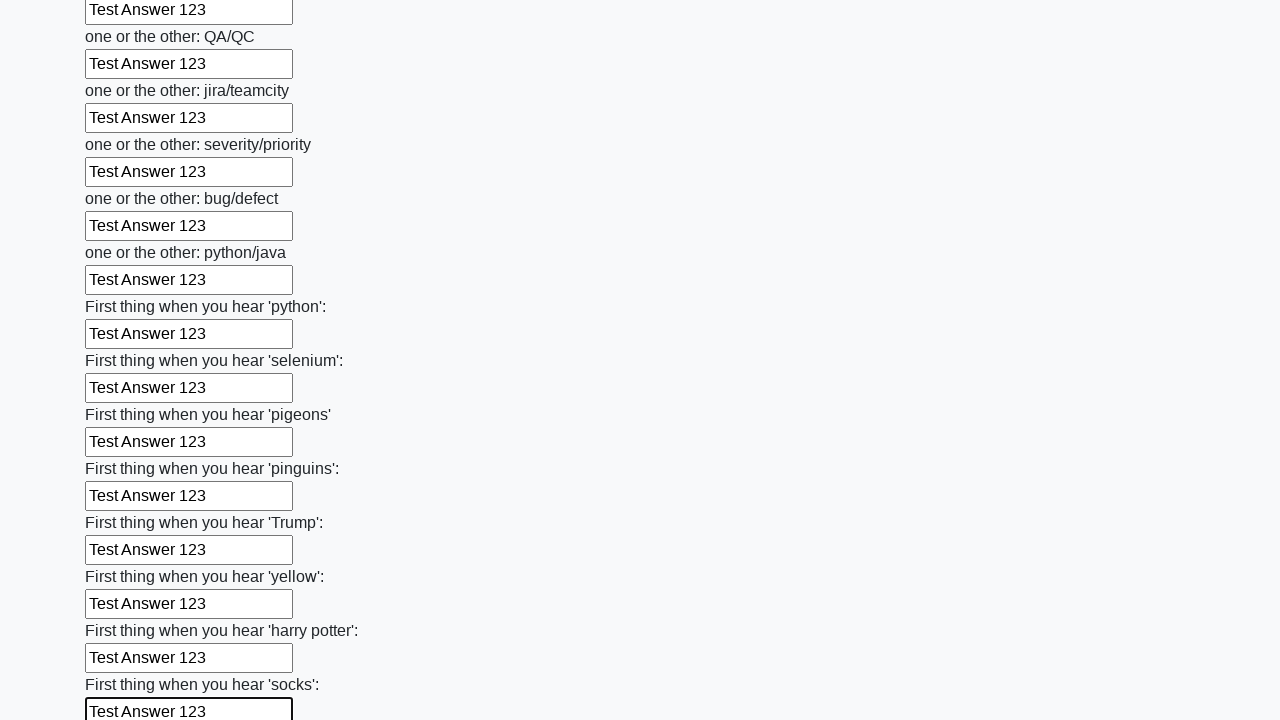

Clicked the submit button to submit the form at (123, 611) on button.btn
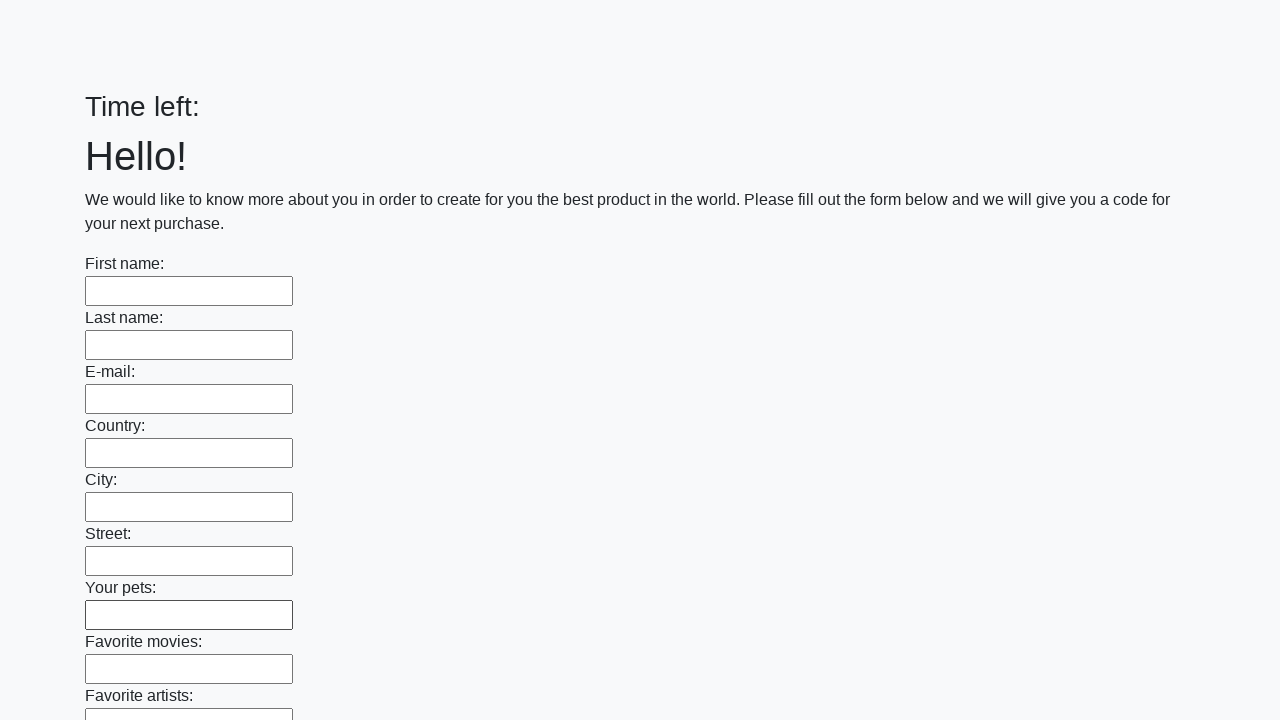

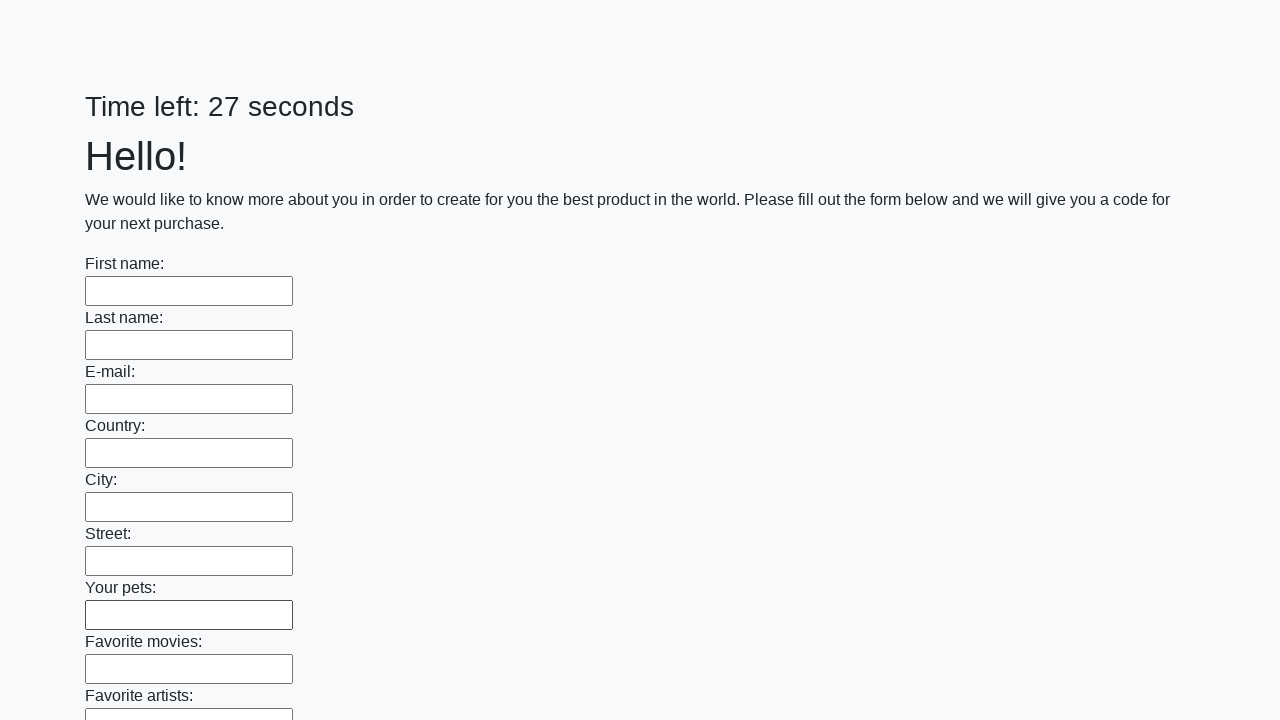